Automates completion of a Wingstop customer survey by navigating through survey pages and submitting an email address for a coupon

Starting URL: https://mywingstopsurvey.com/usa

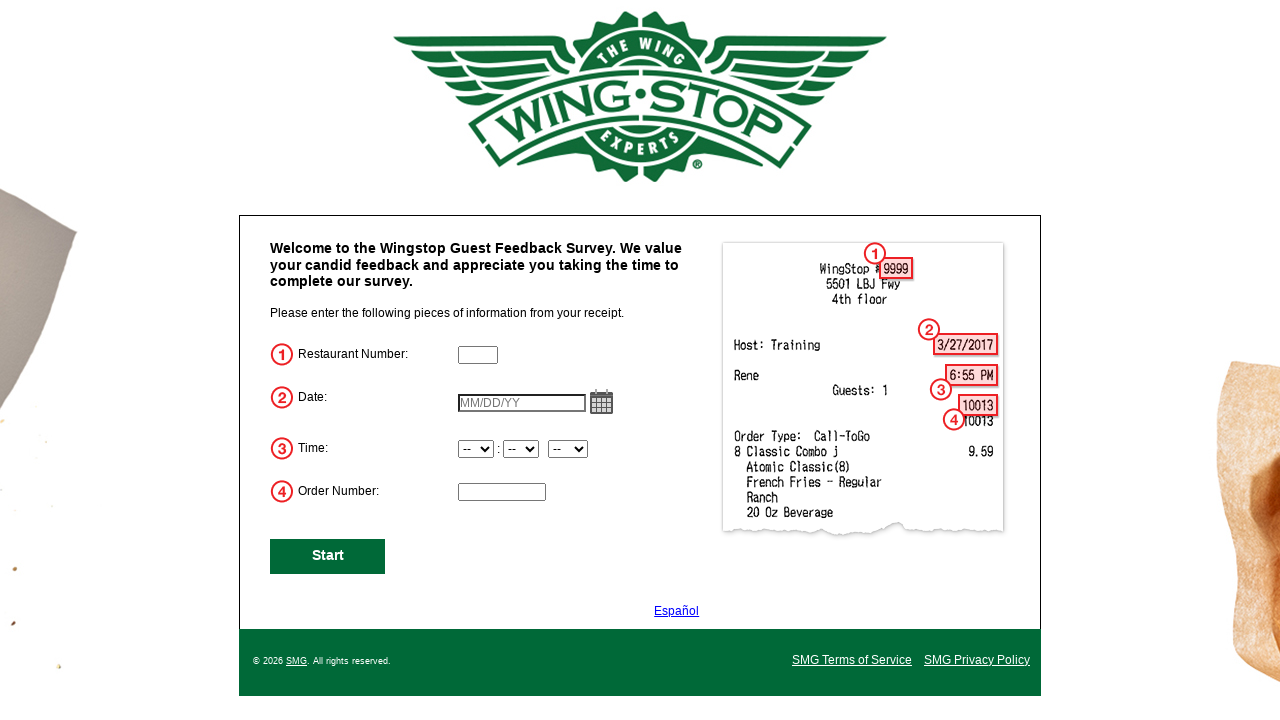

Clicked NextButton to navigate to survey page at (328, 556) on #NextButton
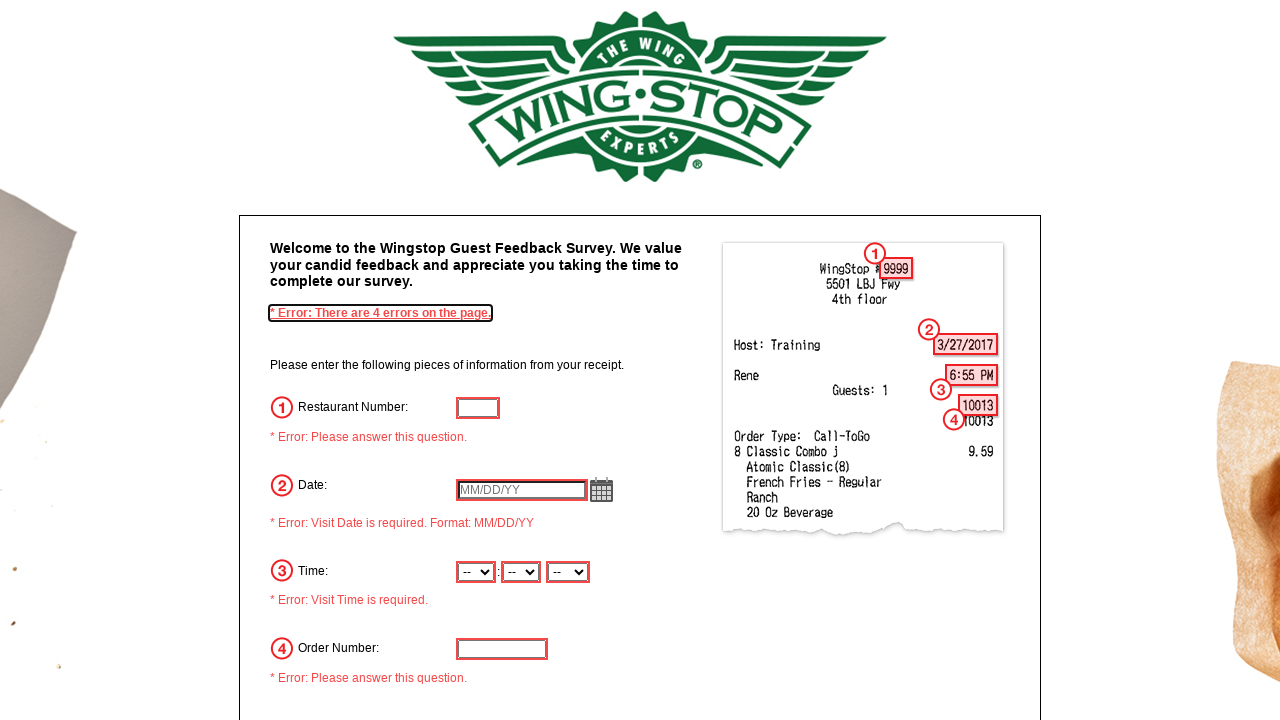

Waited for network idle after clicking next
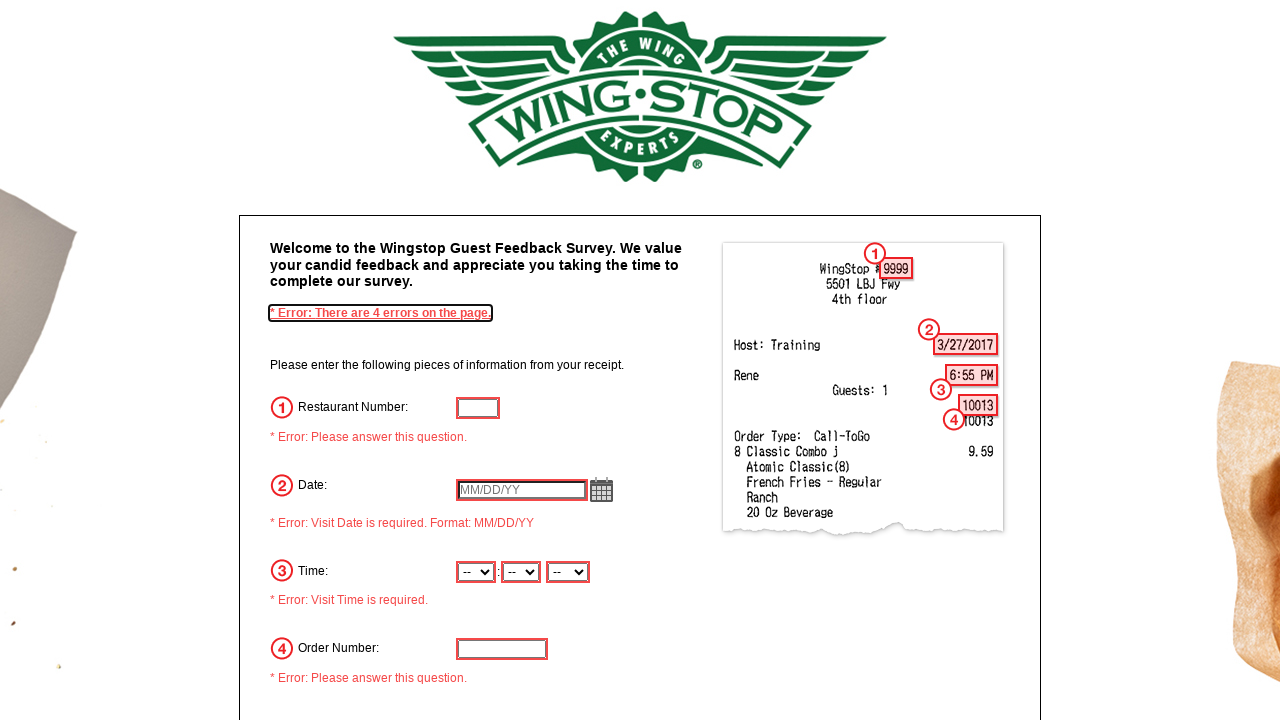

Clicked NextButton to navigate to survey page at (328, 486) on #NextButton
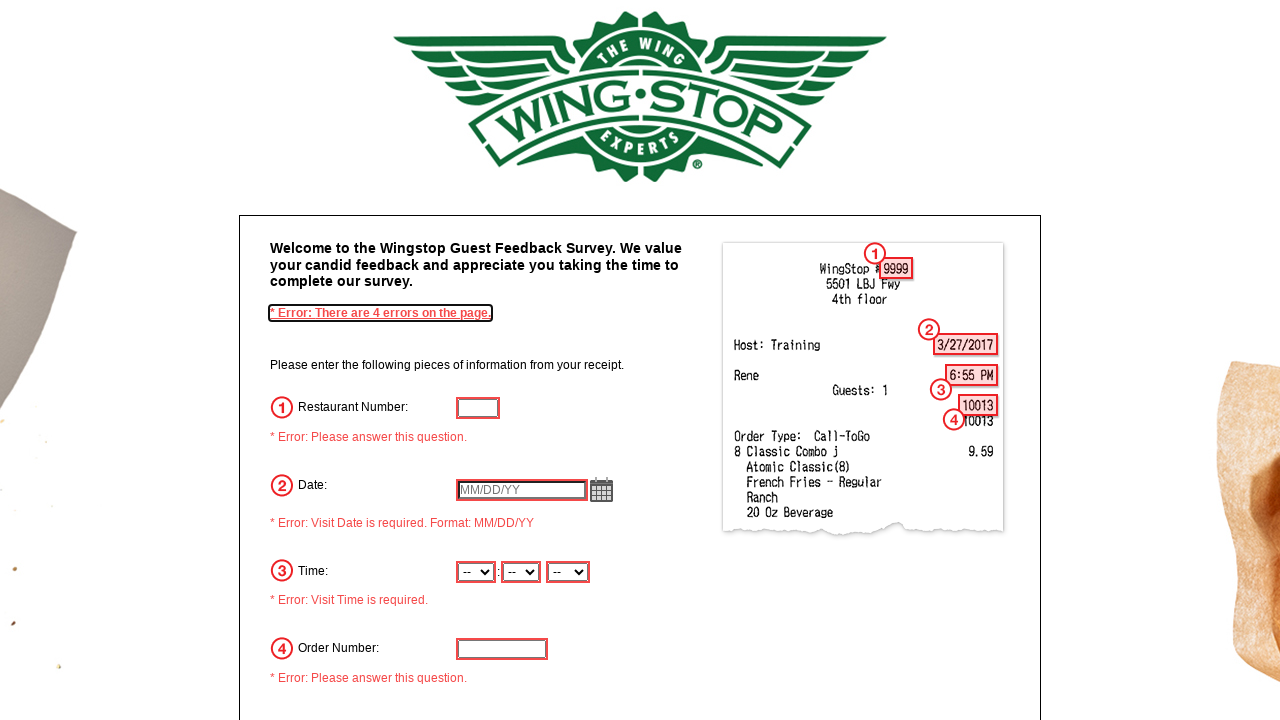

Waited for network idle after clicking next
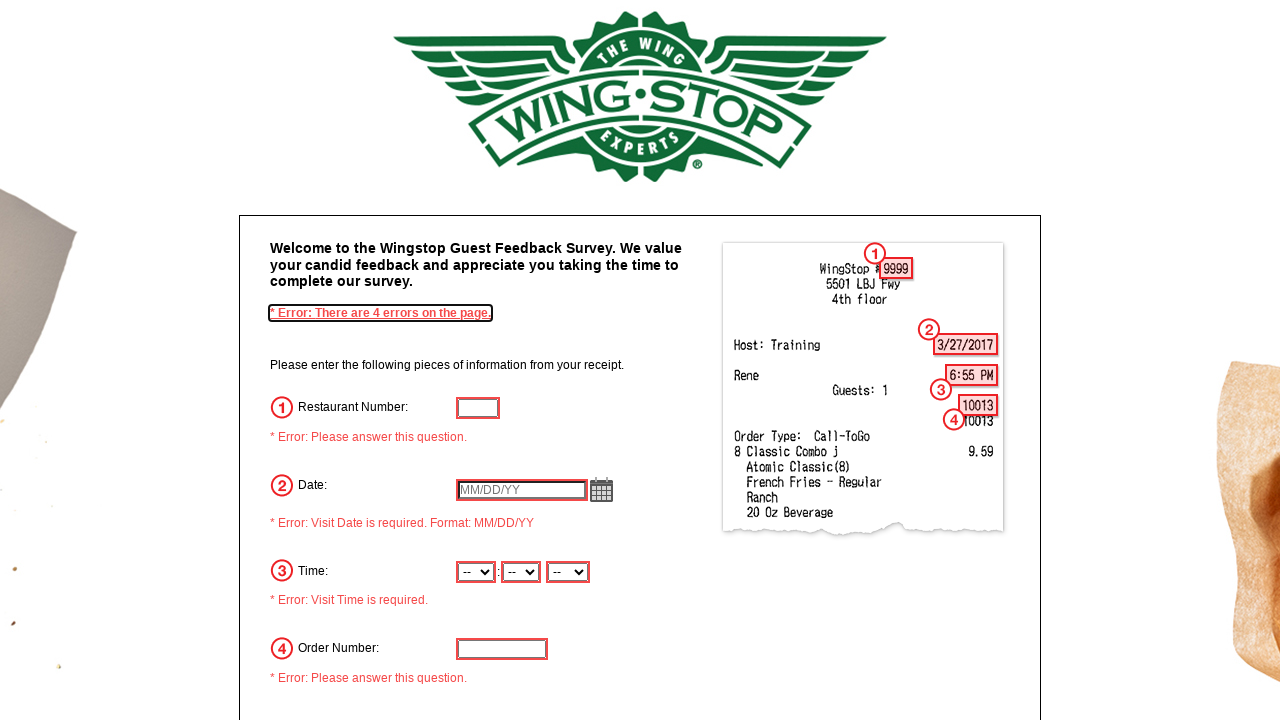

Clicked NextButton to navigate to survey page at (328, 486) on #NextButton
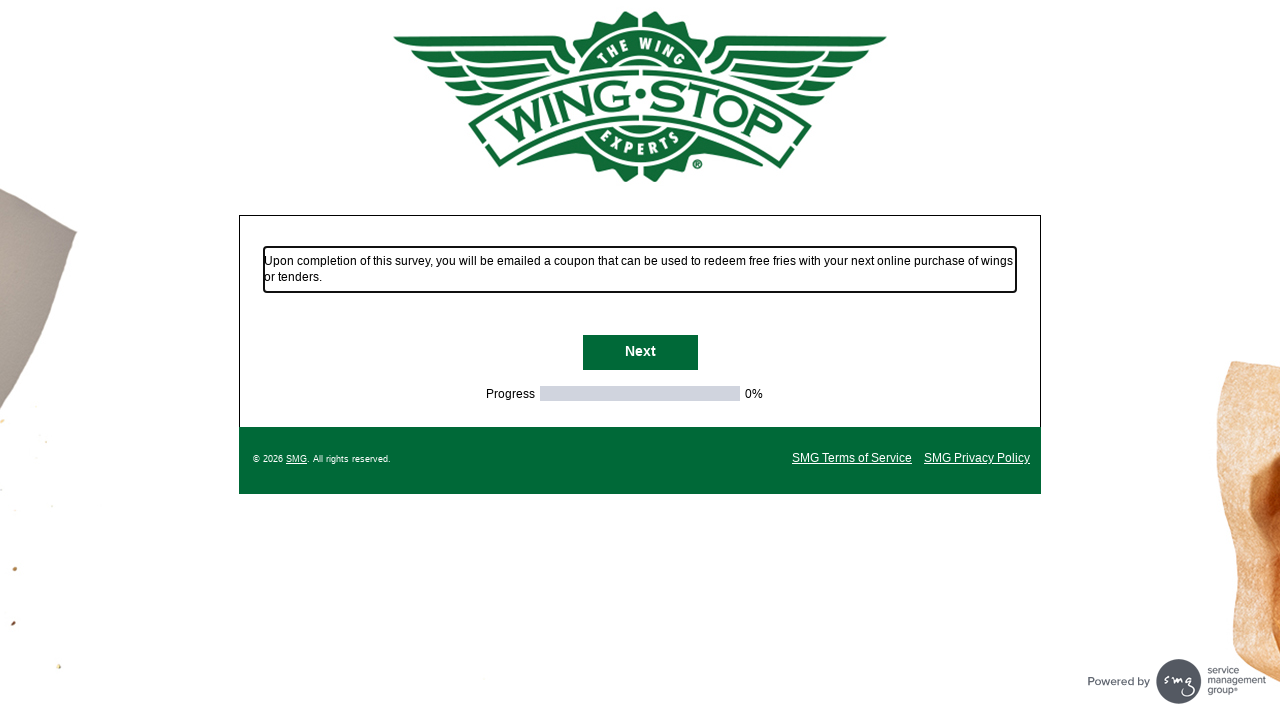

Waited for network idle after clicking next
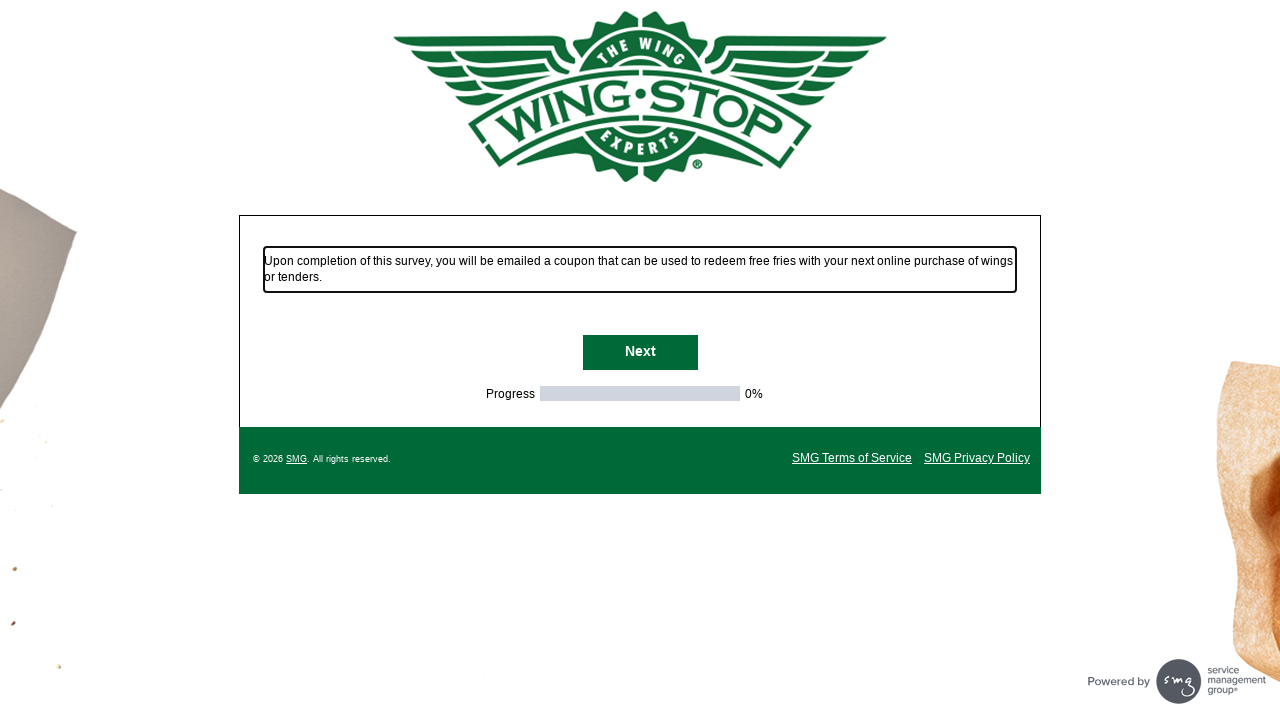

NextButton is visible on survey page
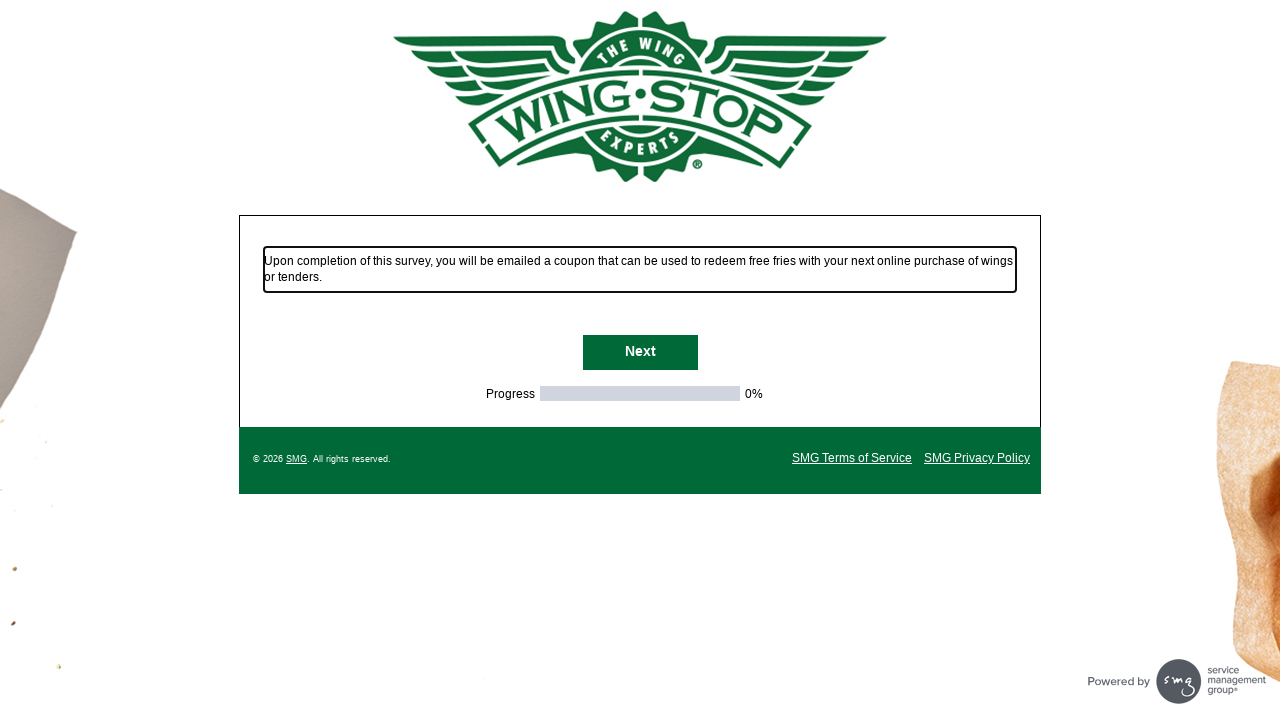

Clicked NextButton to navigate to next survey page at (640, 353) on #NextButton
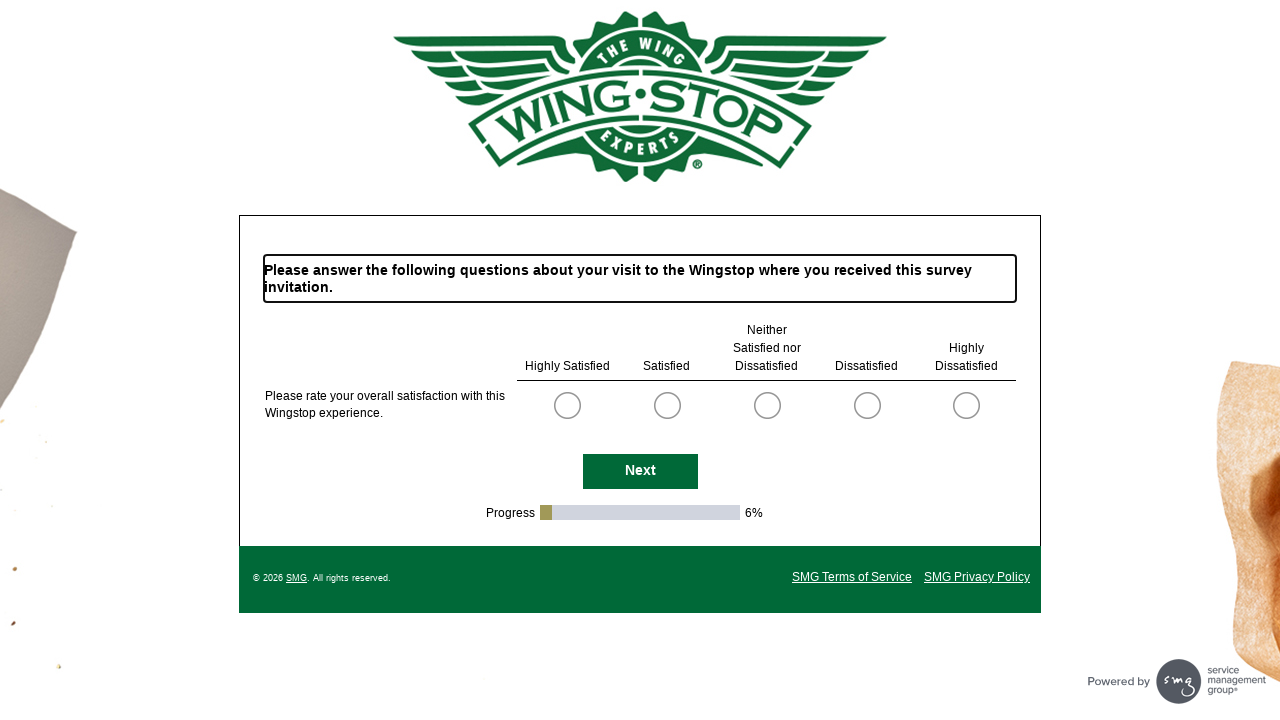

Waited for network idle after clicking next
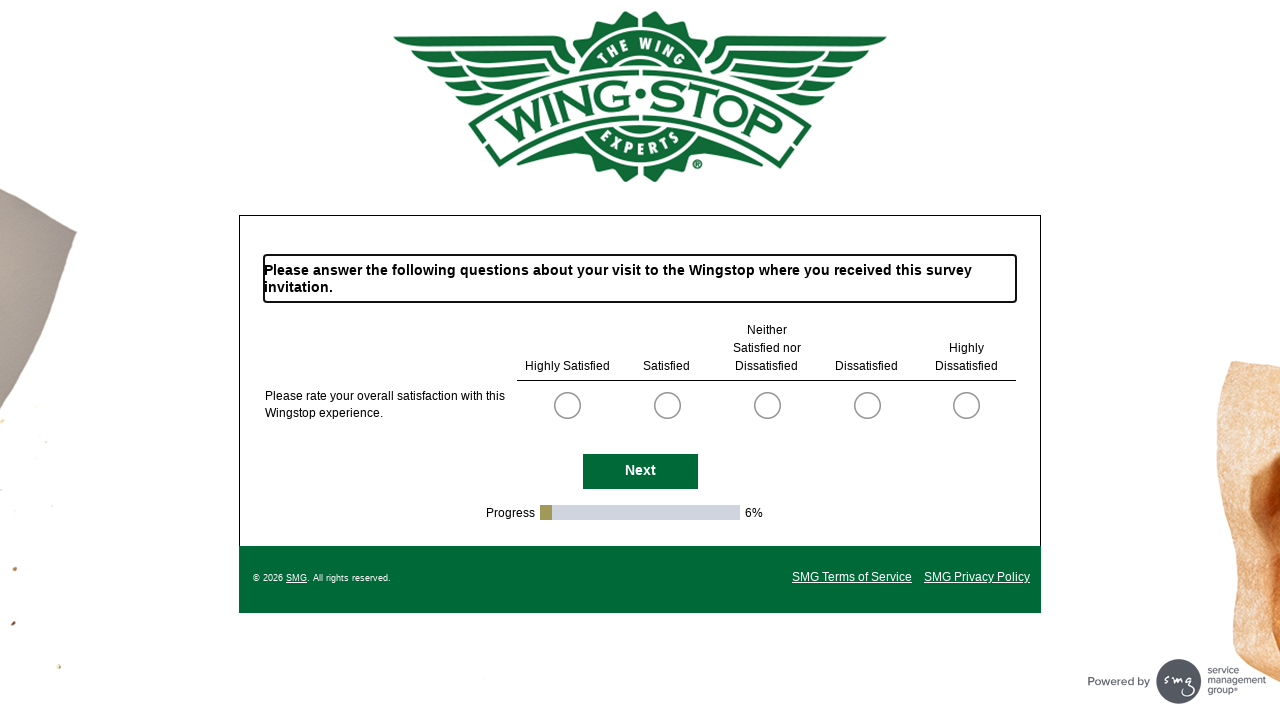

NextButton is visible on survey page
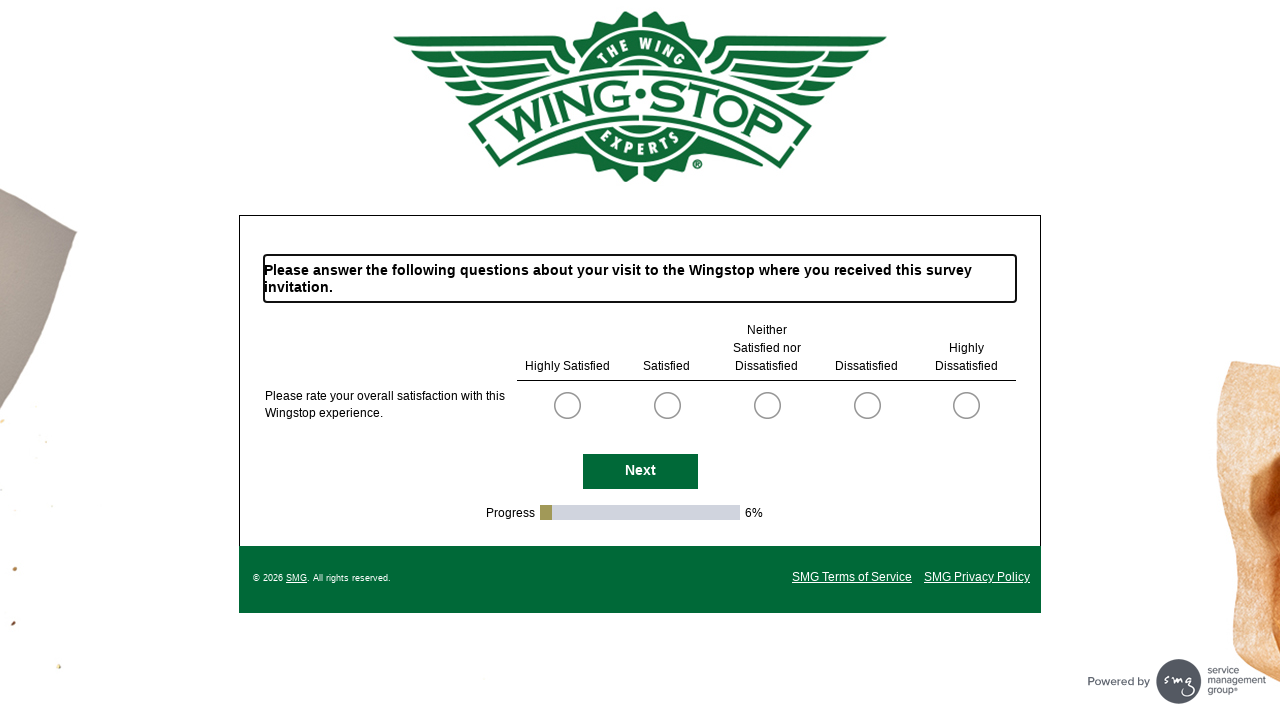

Clicked NextButton to navigate to next survey page at (640, 472) on #NextButton
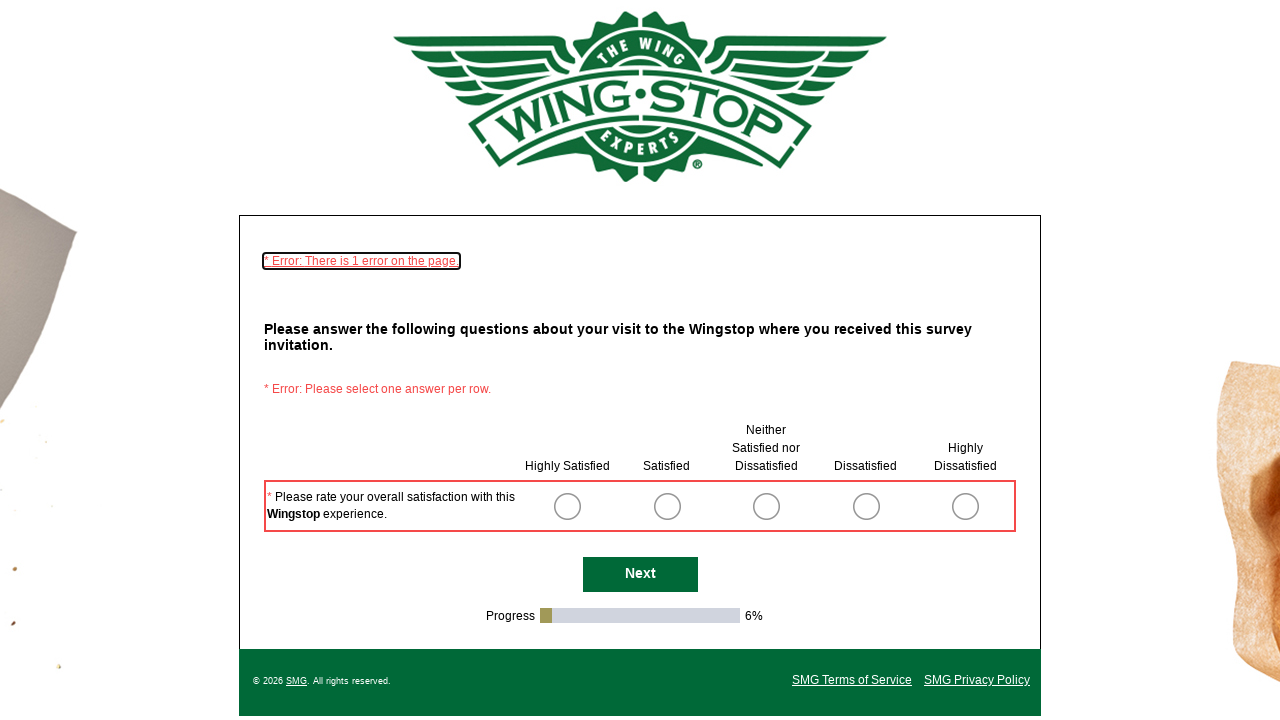

Waited for network idle after clicking next
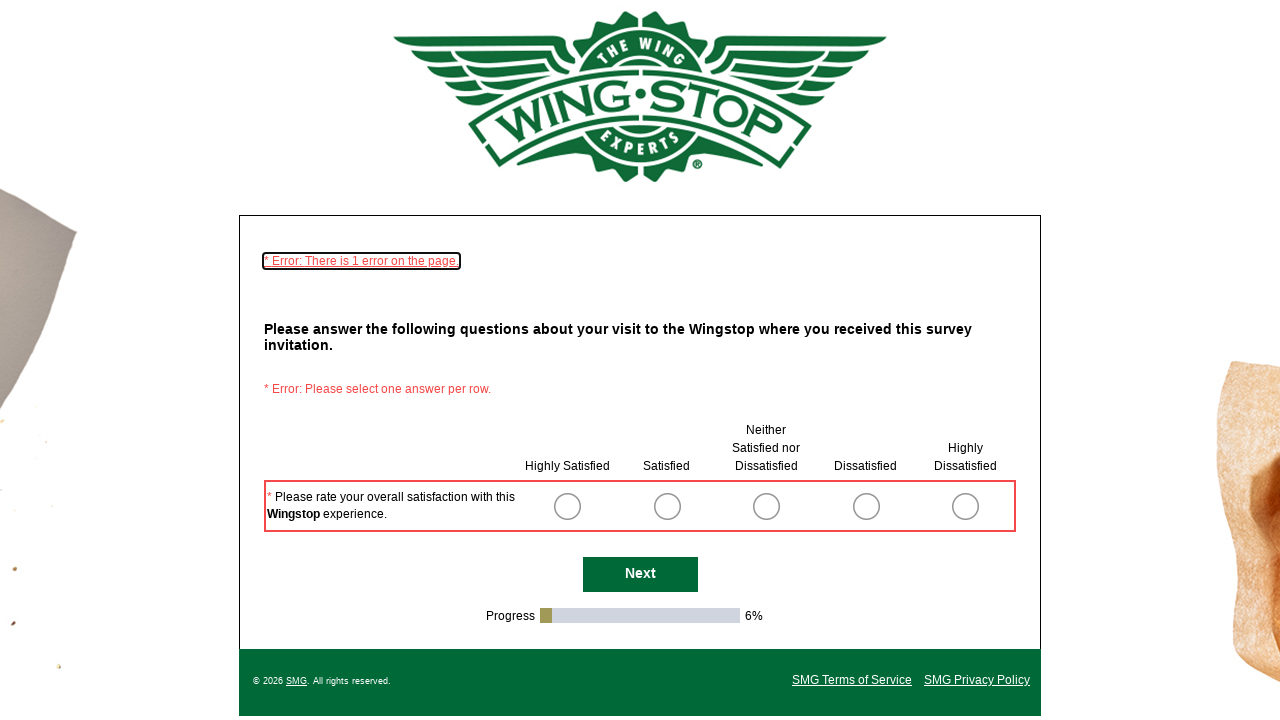

NextButton is visible on survey page
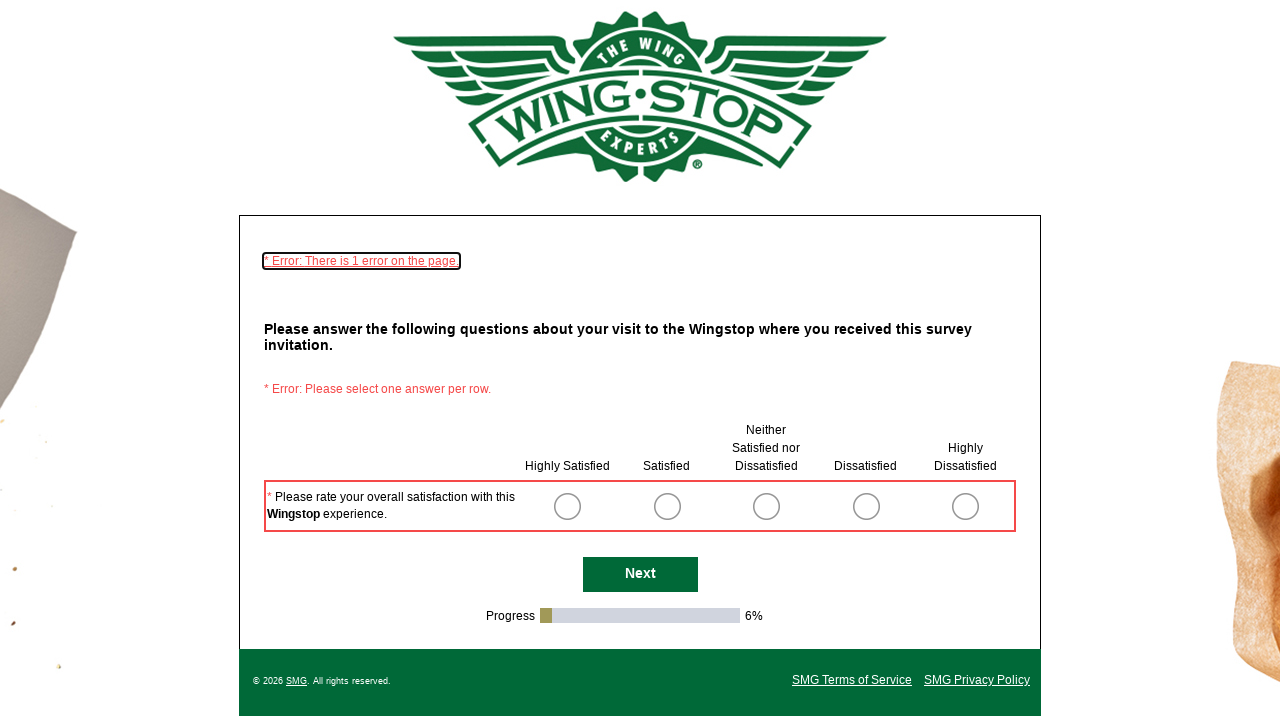

Clicked NextButton to navigate to next survey page at (640, 574) on #NextButton
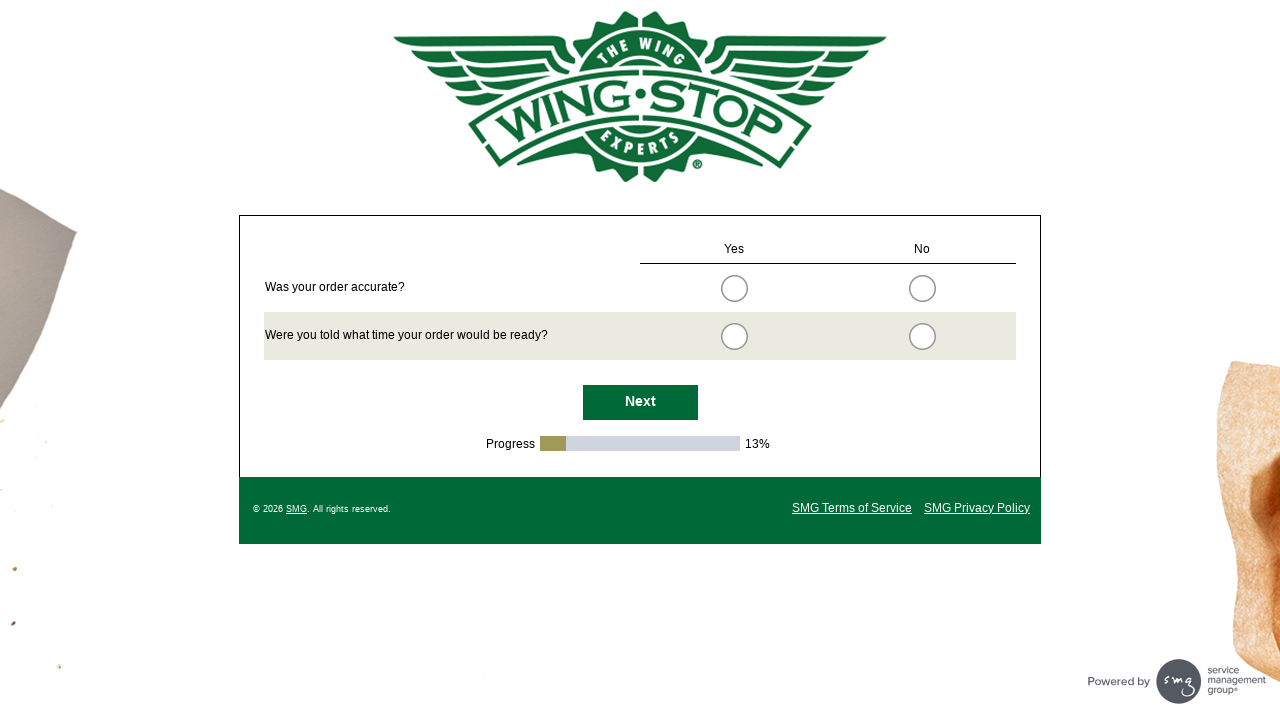

Waited for network idle after clicking next
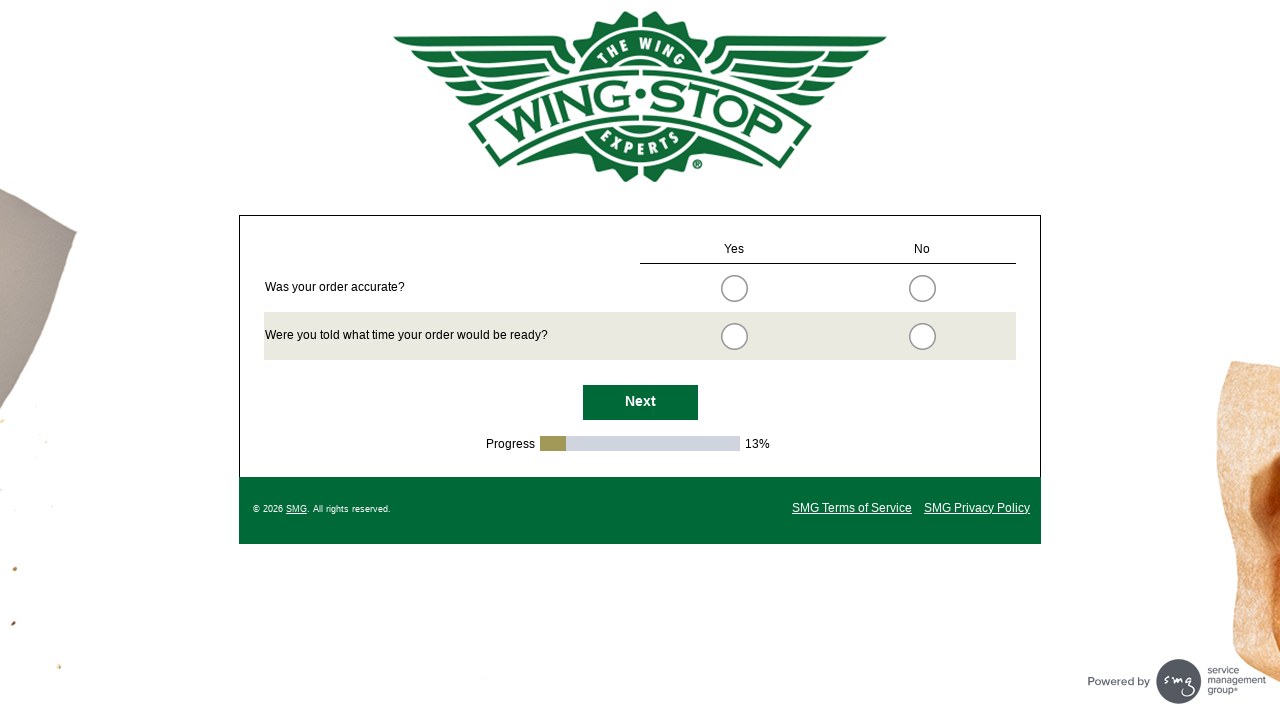

NextButton is visible on survey page
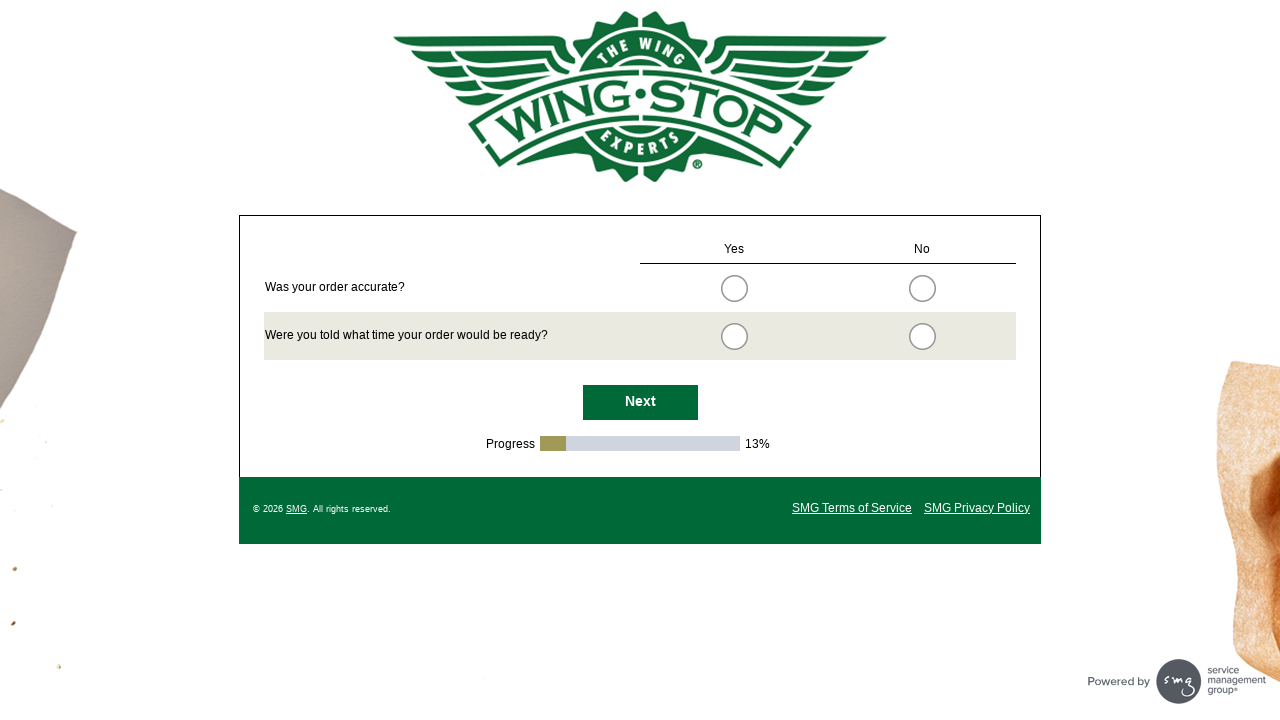

Clicked NextButton to navigate to next survey page at (640, 402) on #NextButton
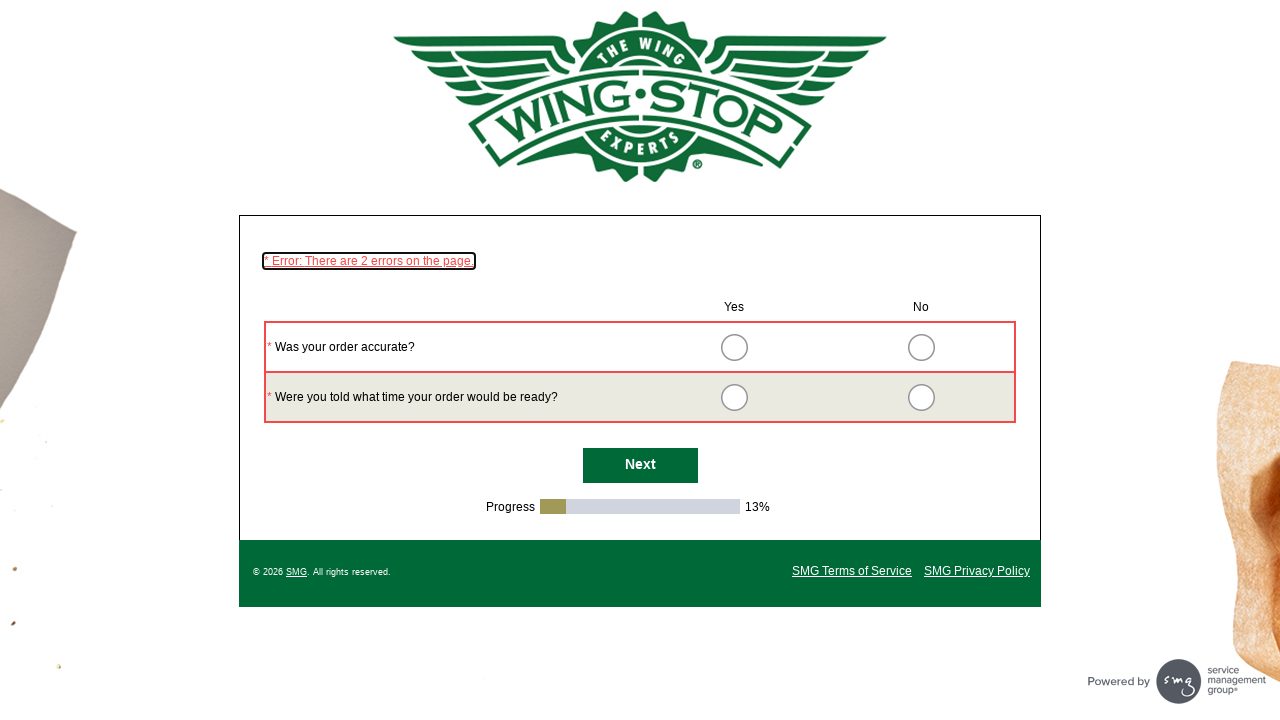

Waited for network idle after clicking next
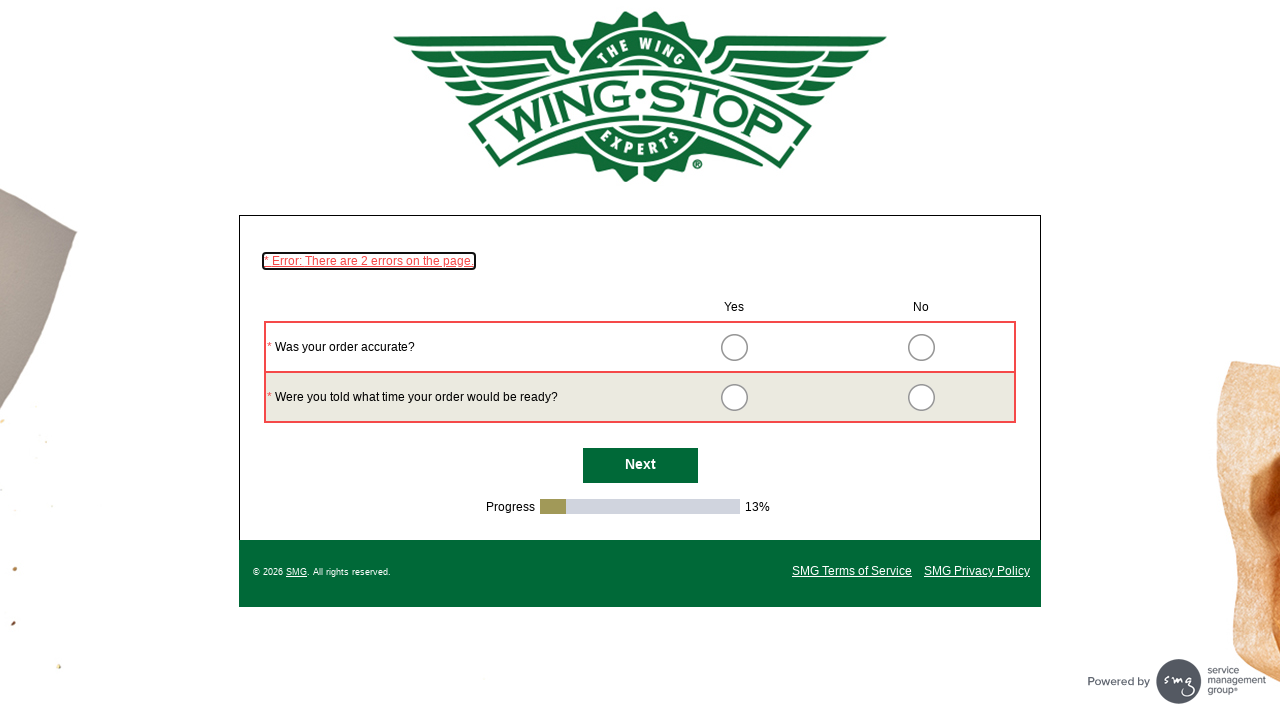

NextButton is visible on survey page
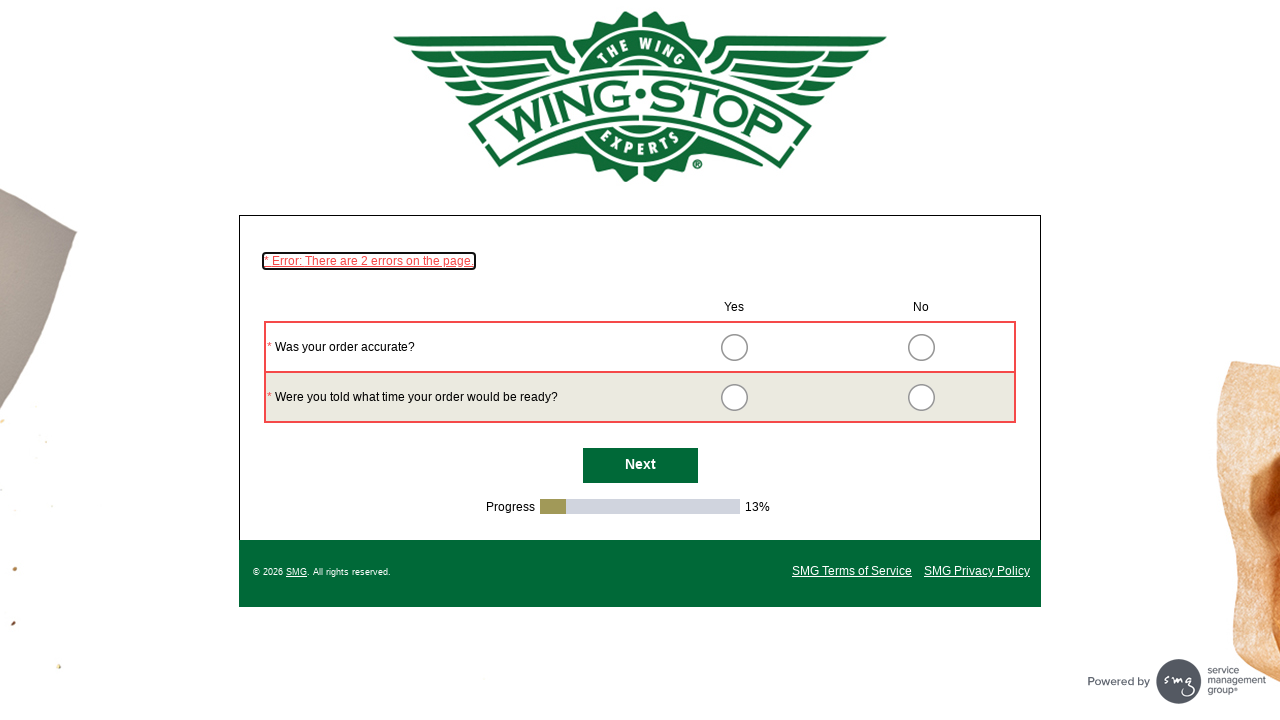

Clicked NextButton to navigate to next survey page at (640, 466) on #NextButton
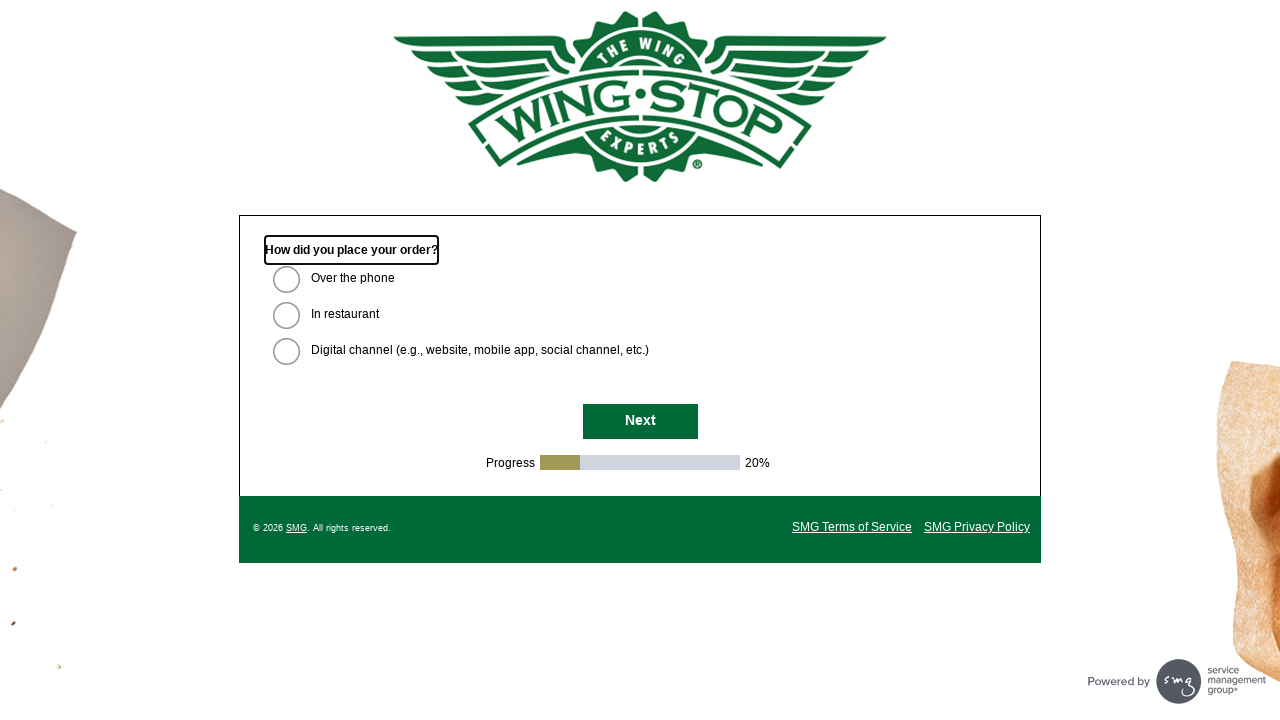

Waited for network idle after clicking next
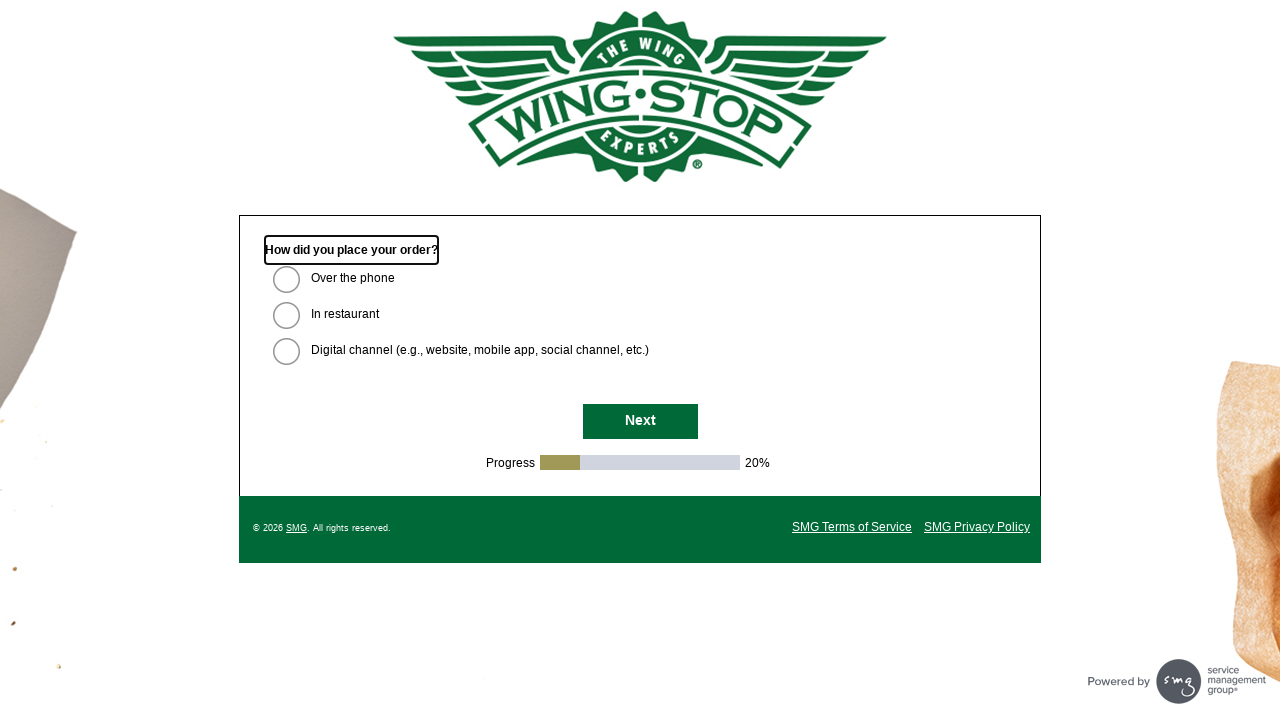

NextButton is visible on survey page
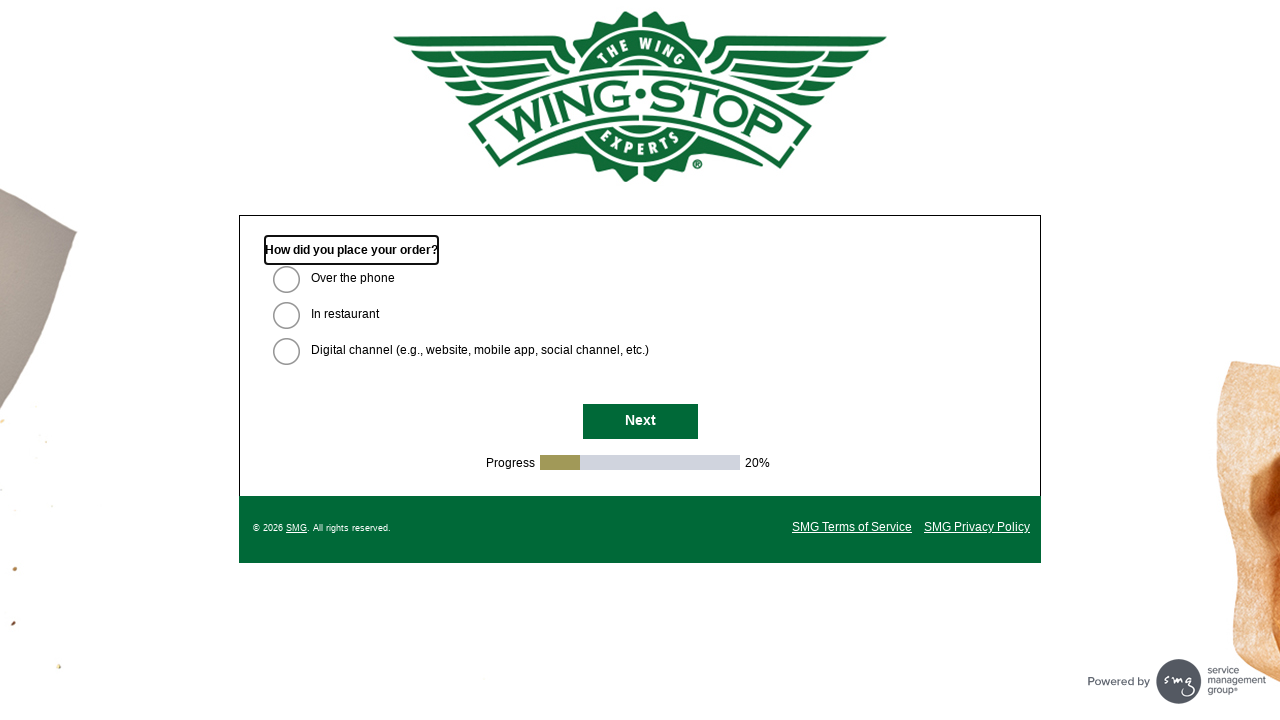

Clicked NextButton to navigate to next survey page at (640, 422) on #NextButton
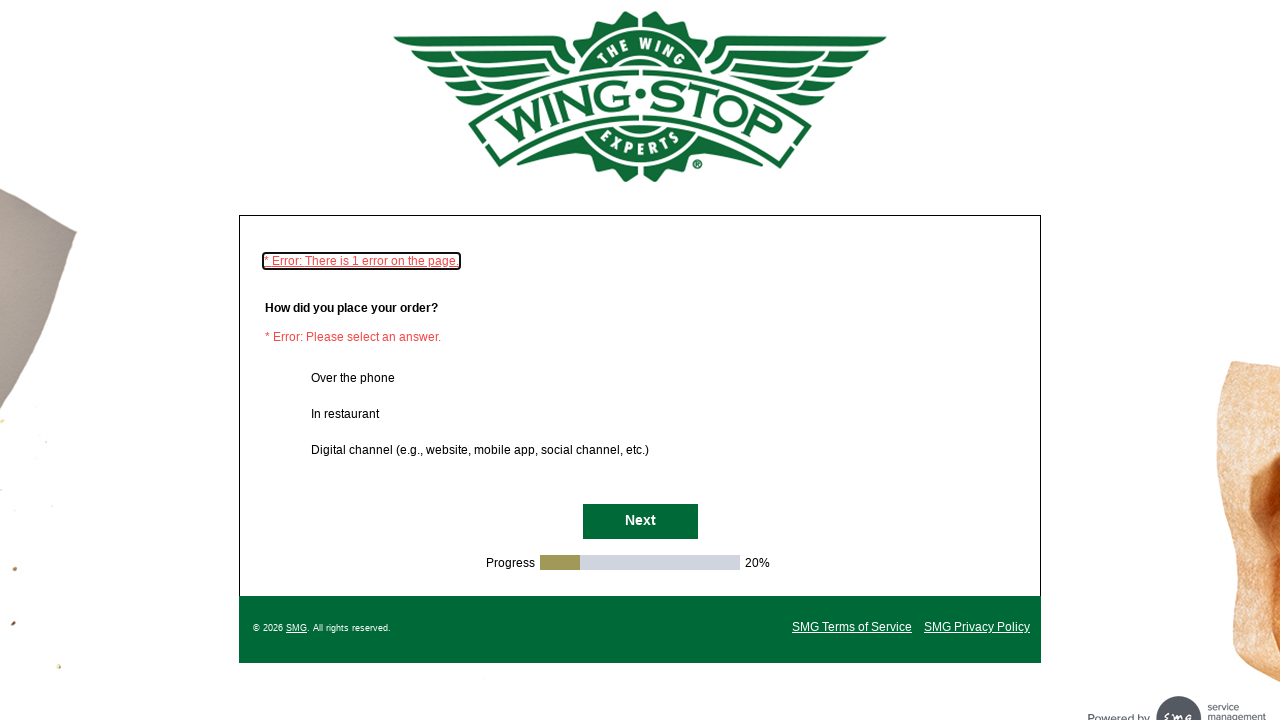

Waited for network idle after clicking next
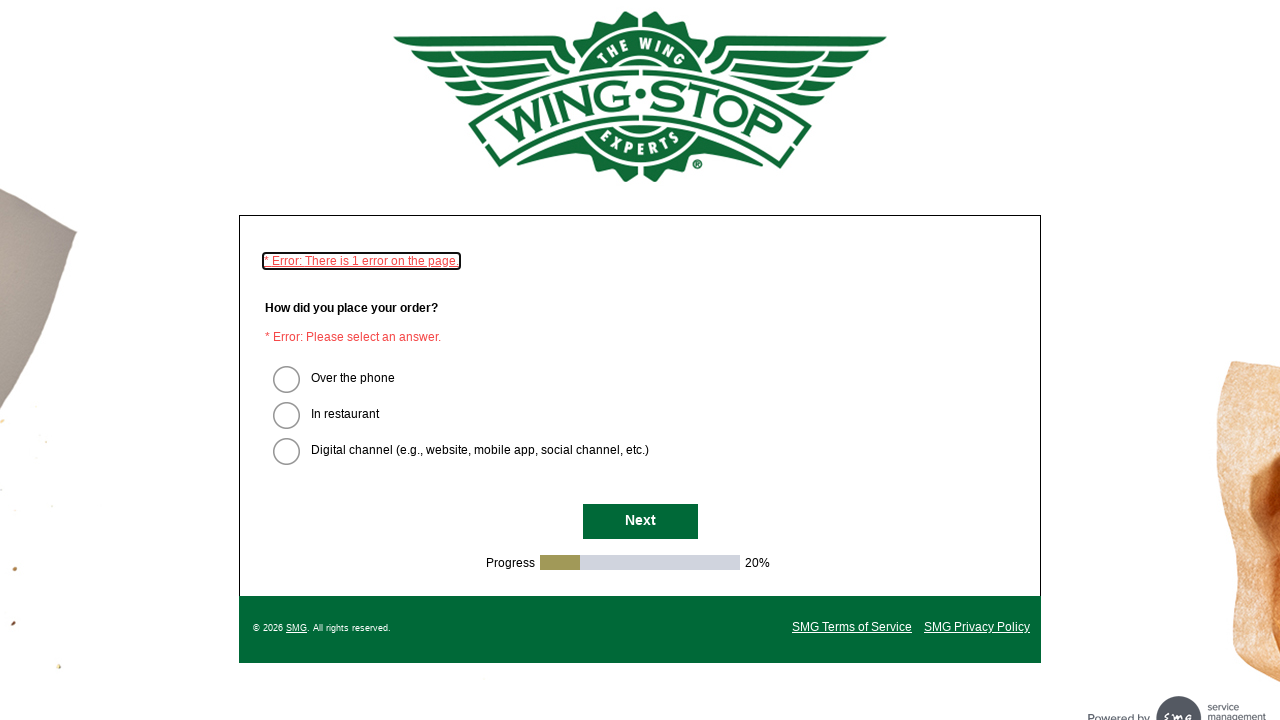

NextButton is visible on survey page
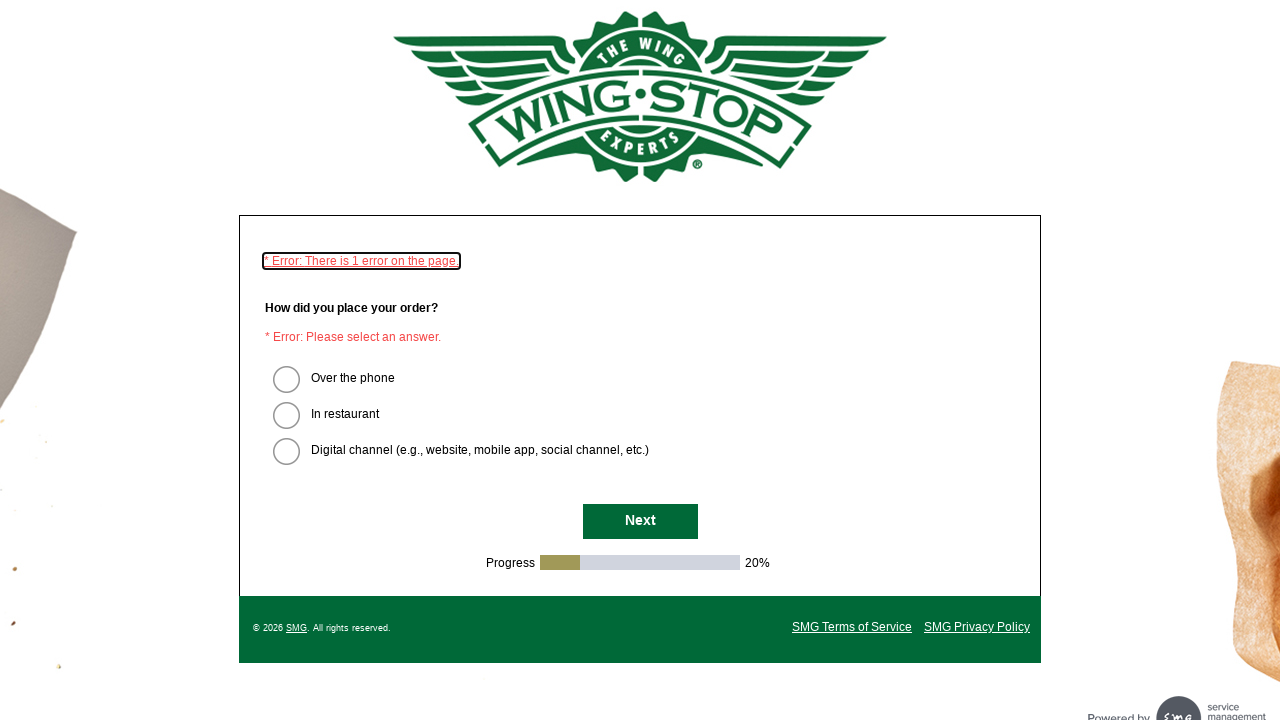

Clicked NextButton to navigate to next survey page at (640, 522) on #NextButton
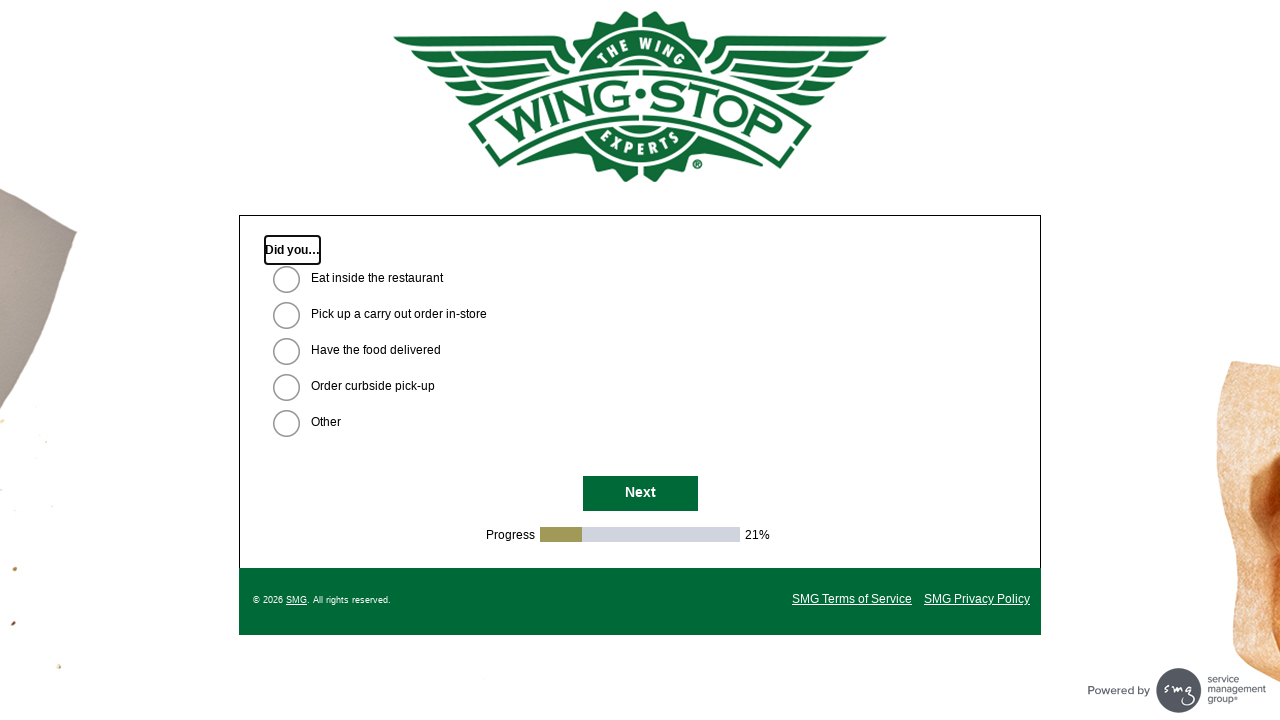

Waited for network idle after clicking next
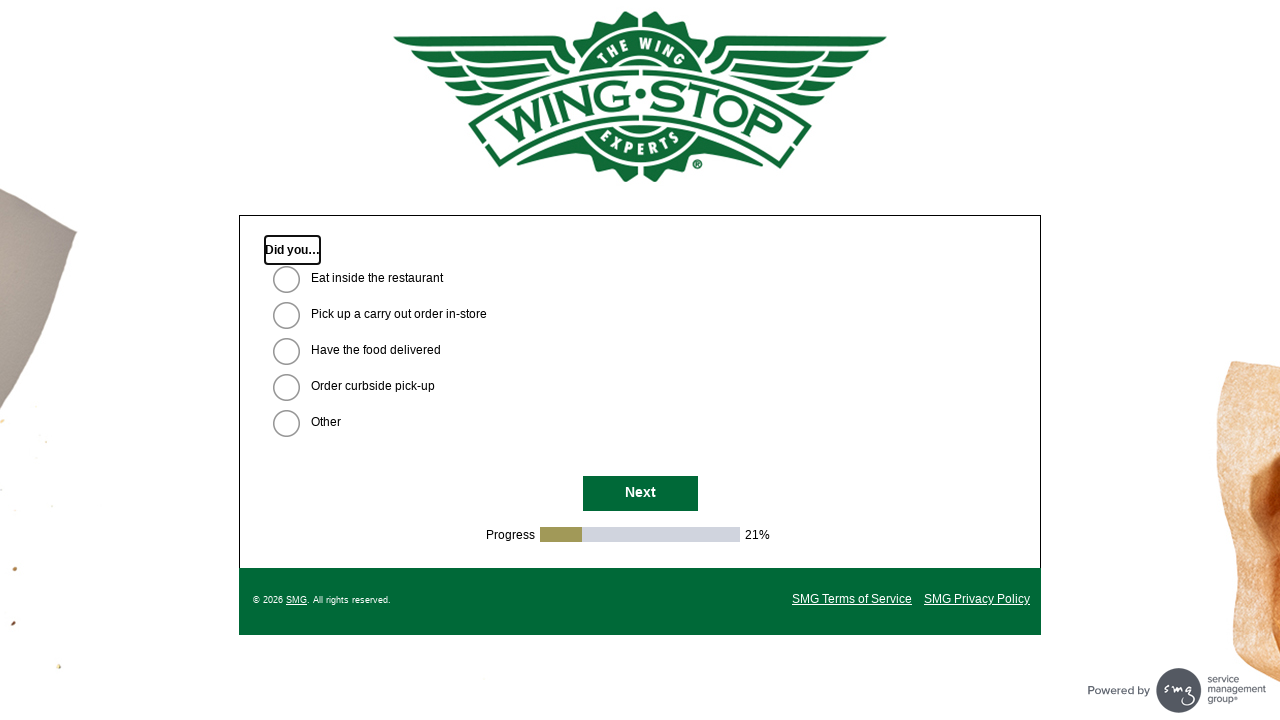

NextButton is visible on survey page
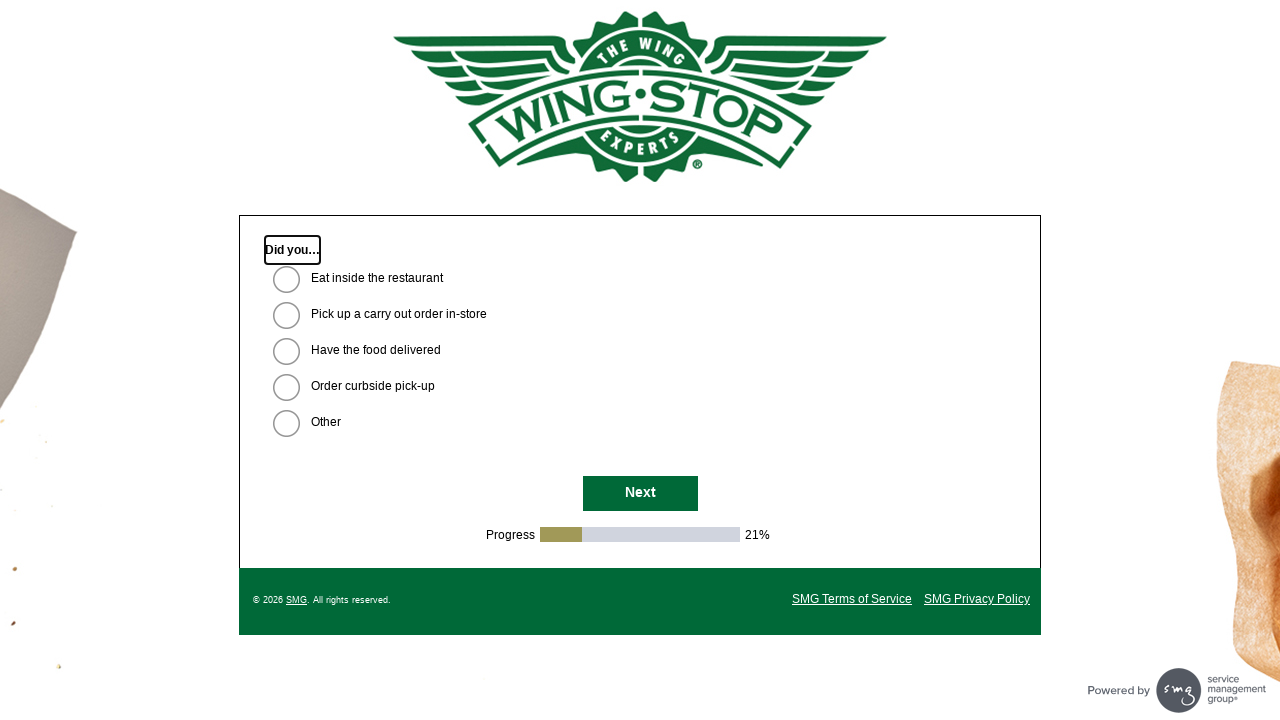

Clicked NextButton to navigate to next survey page at (640, 494) on #NextButton
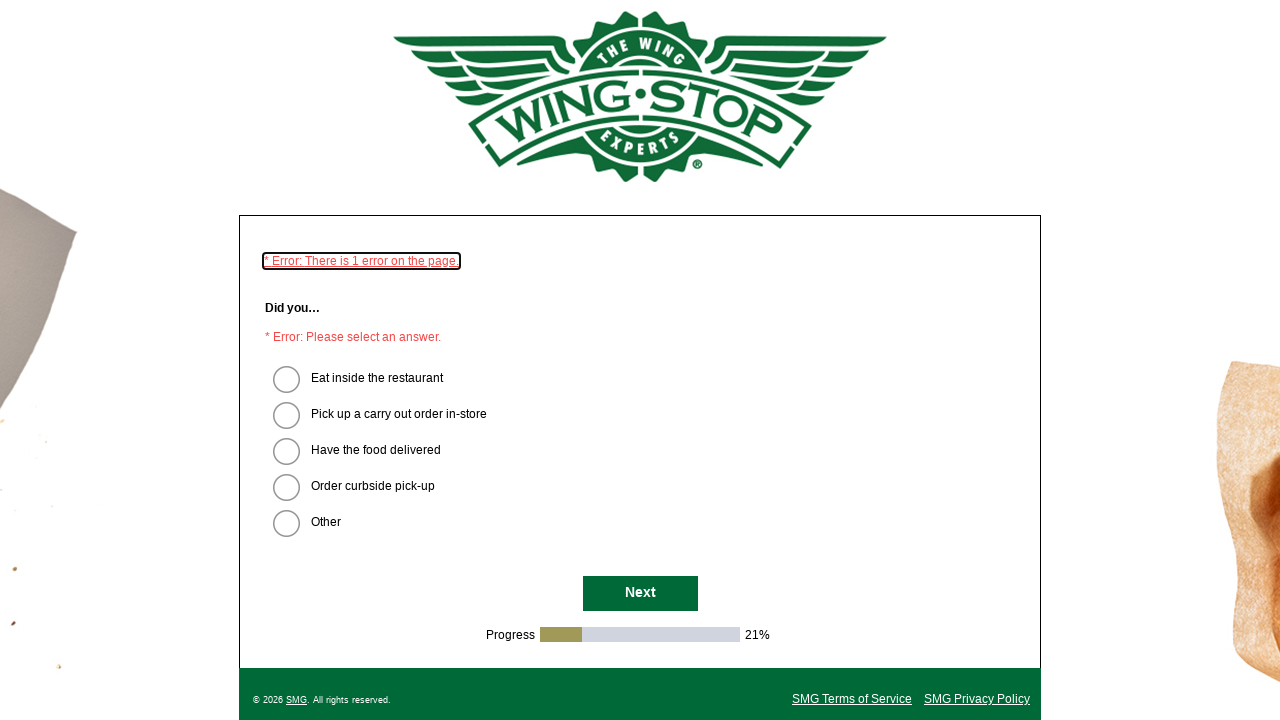

Waited for network idle after clicking next
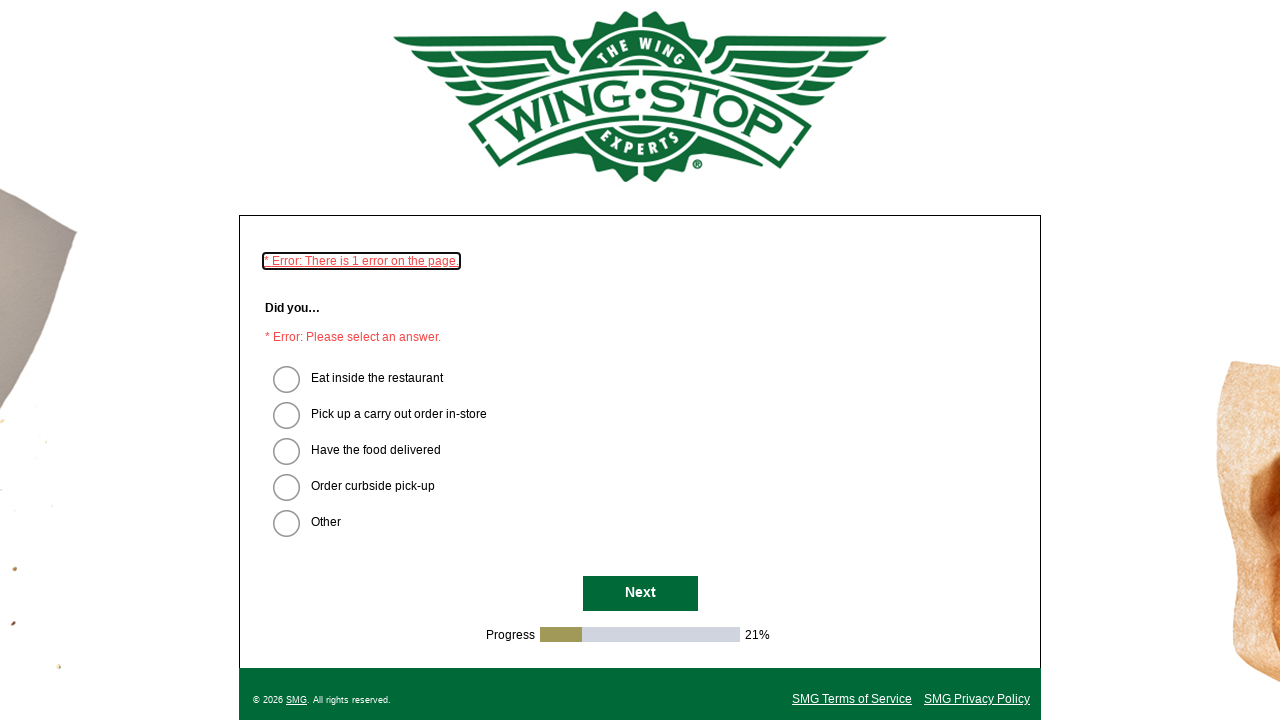

NextButton is visible on survey page
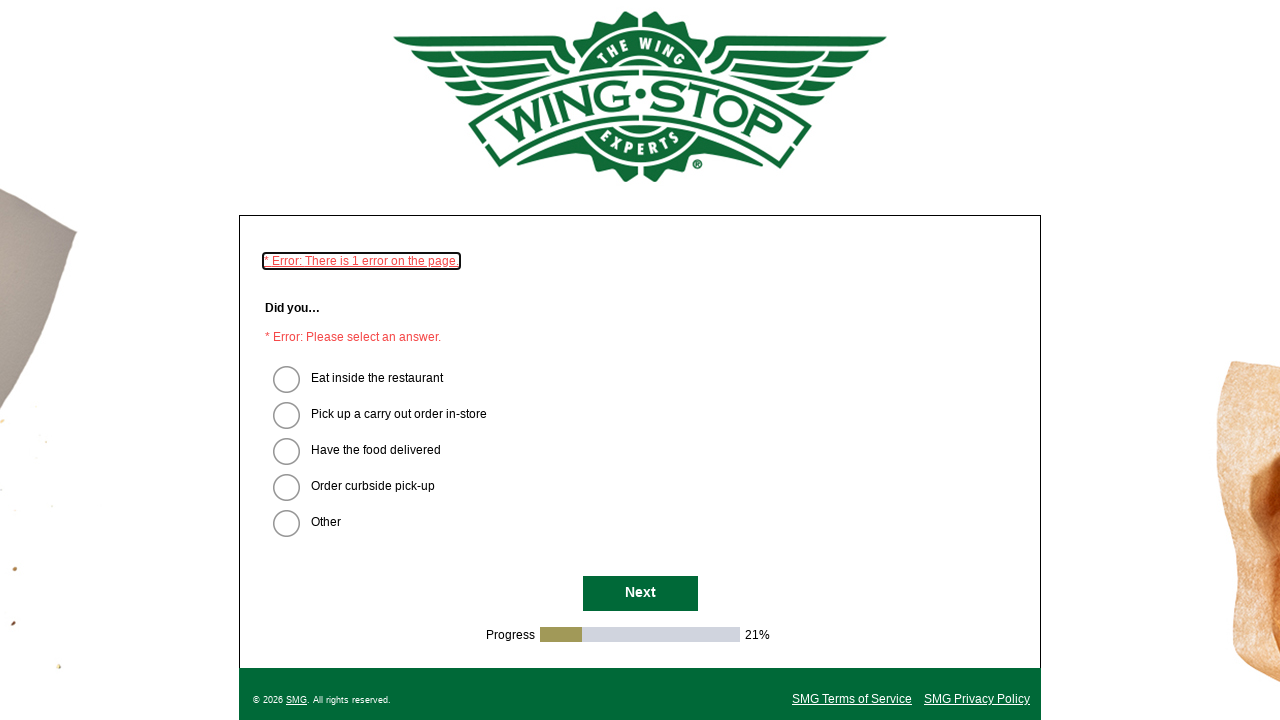

Clicked NextButton to navigate to next survey page at (640, 594) on #NextButton
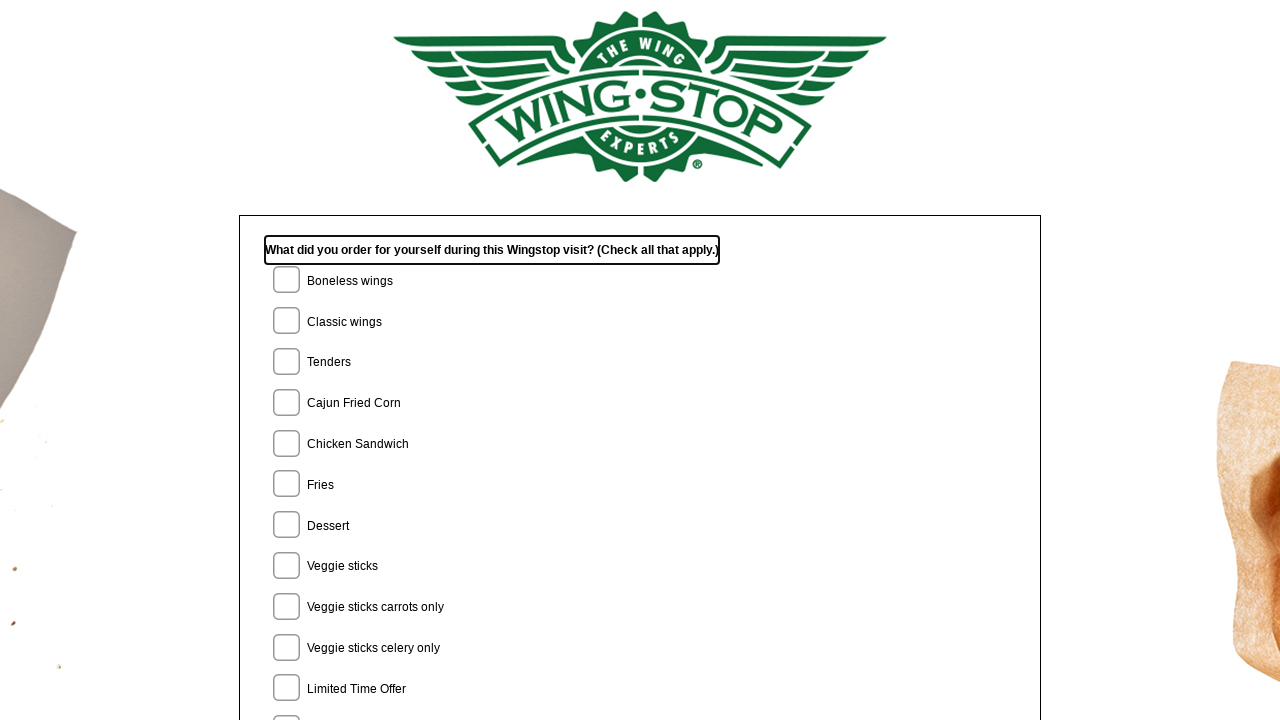

Waited for network idle after clicking next
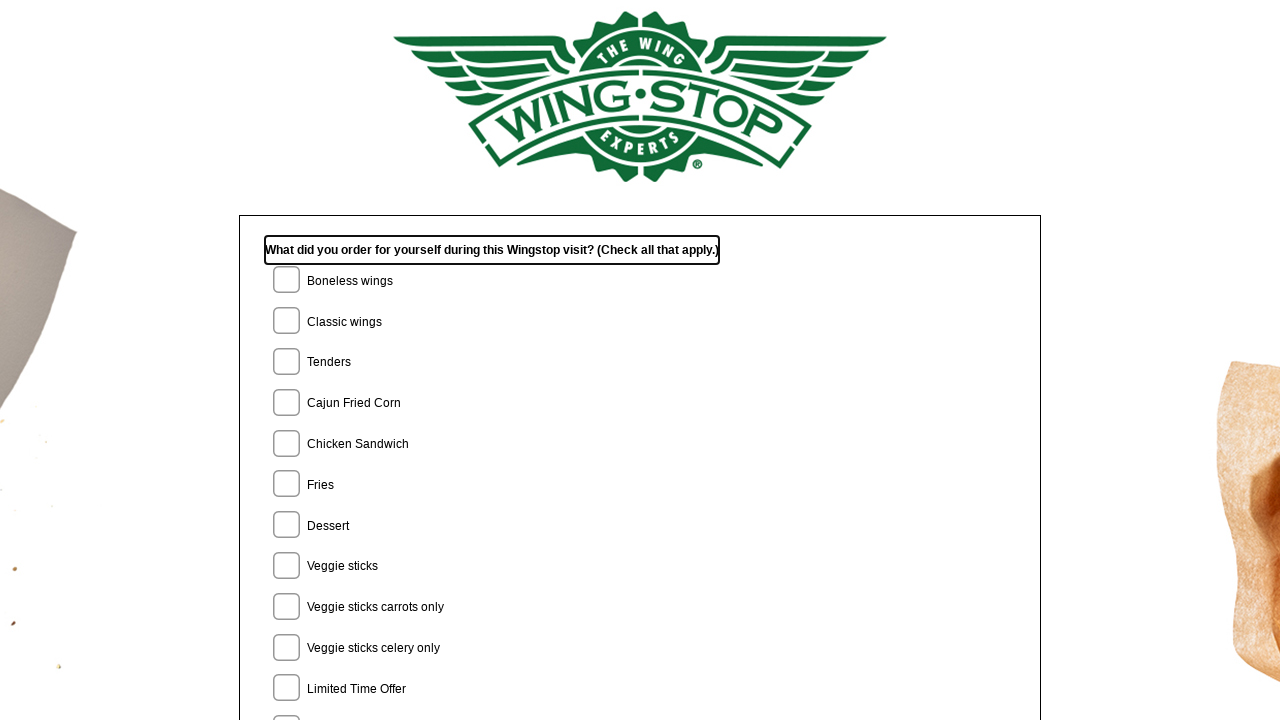

NextButton is visible on survey page
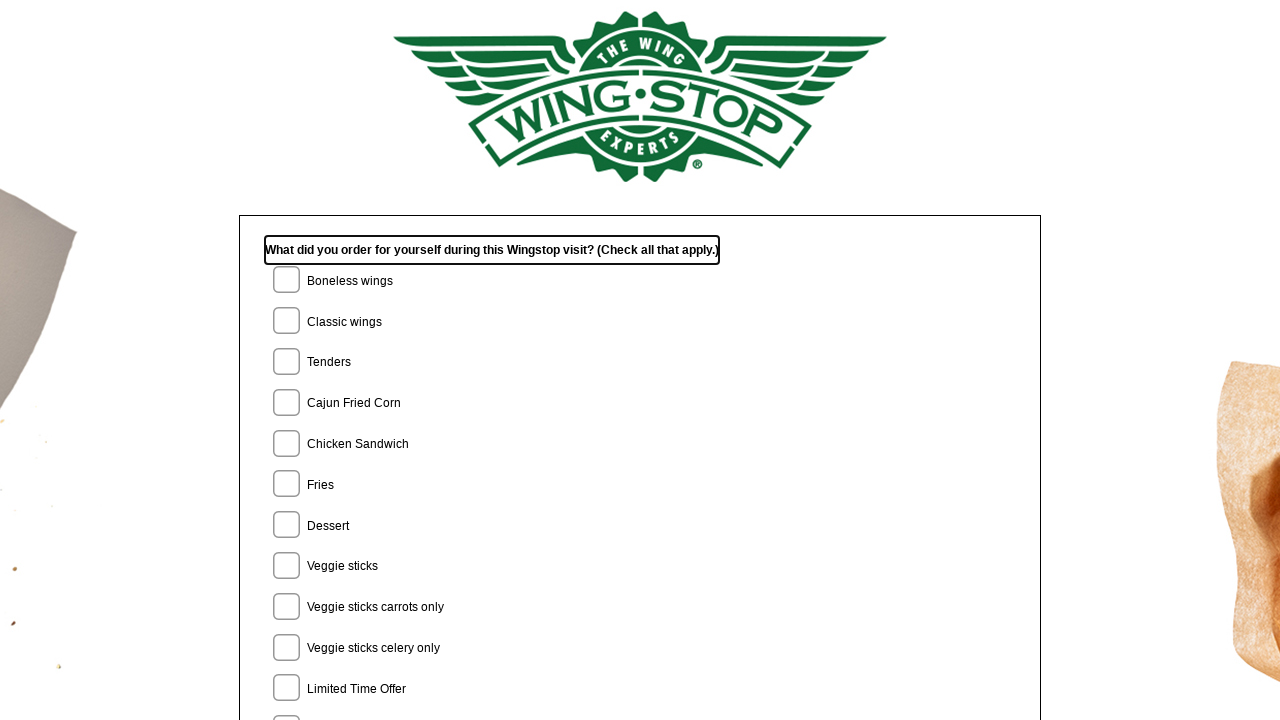

Clicked NextButton to navigate to next survey page at (640, 485) on #NextButton
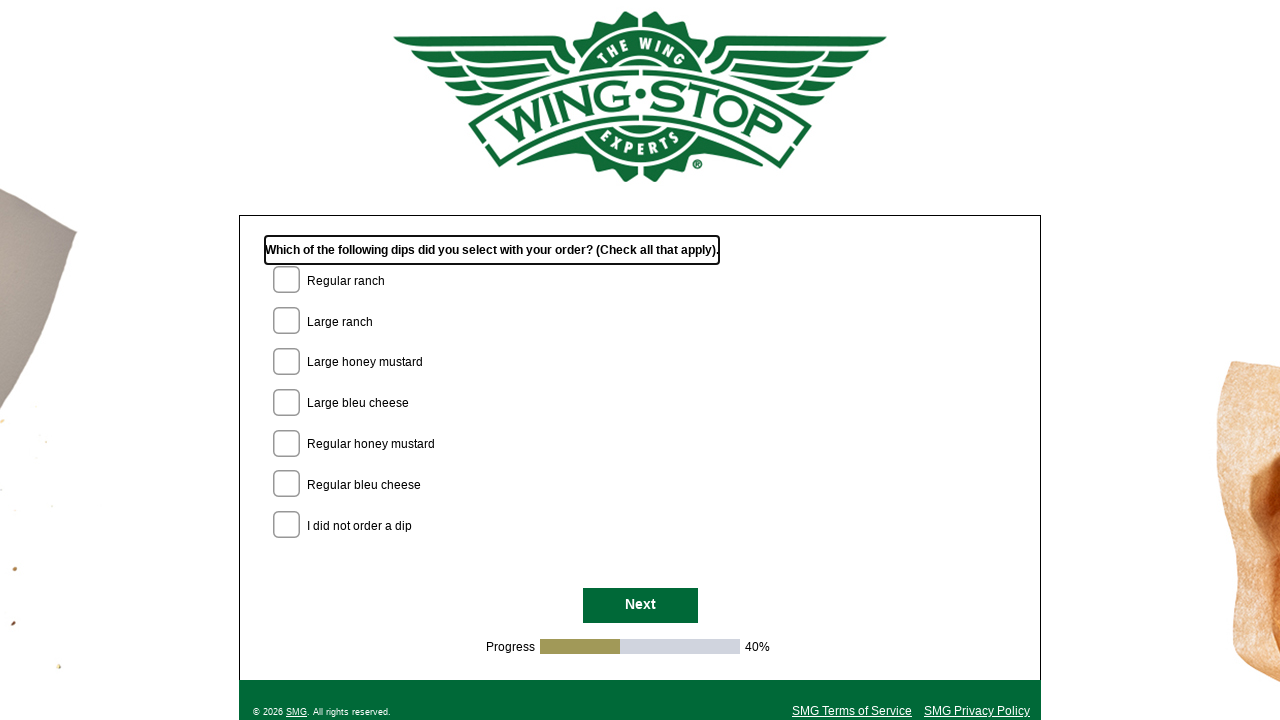

Waited for network idle after clicking next
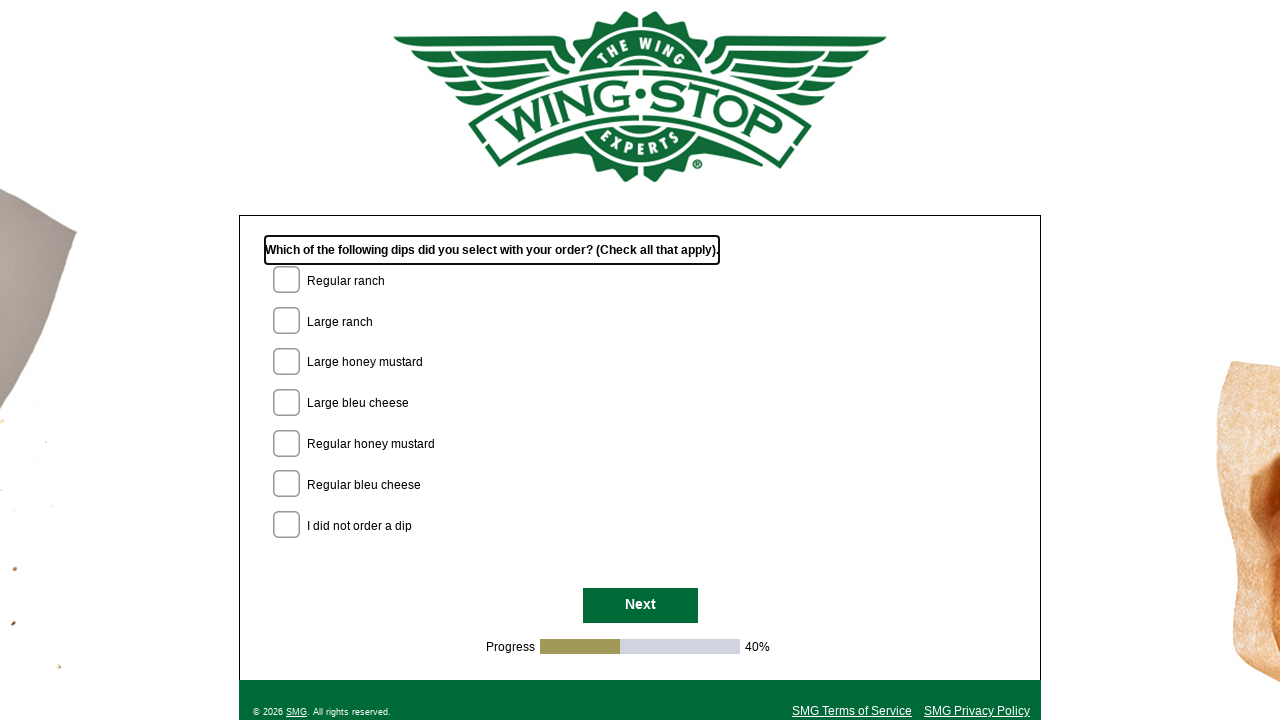

NextButton is visible on survey page
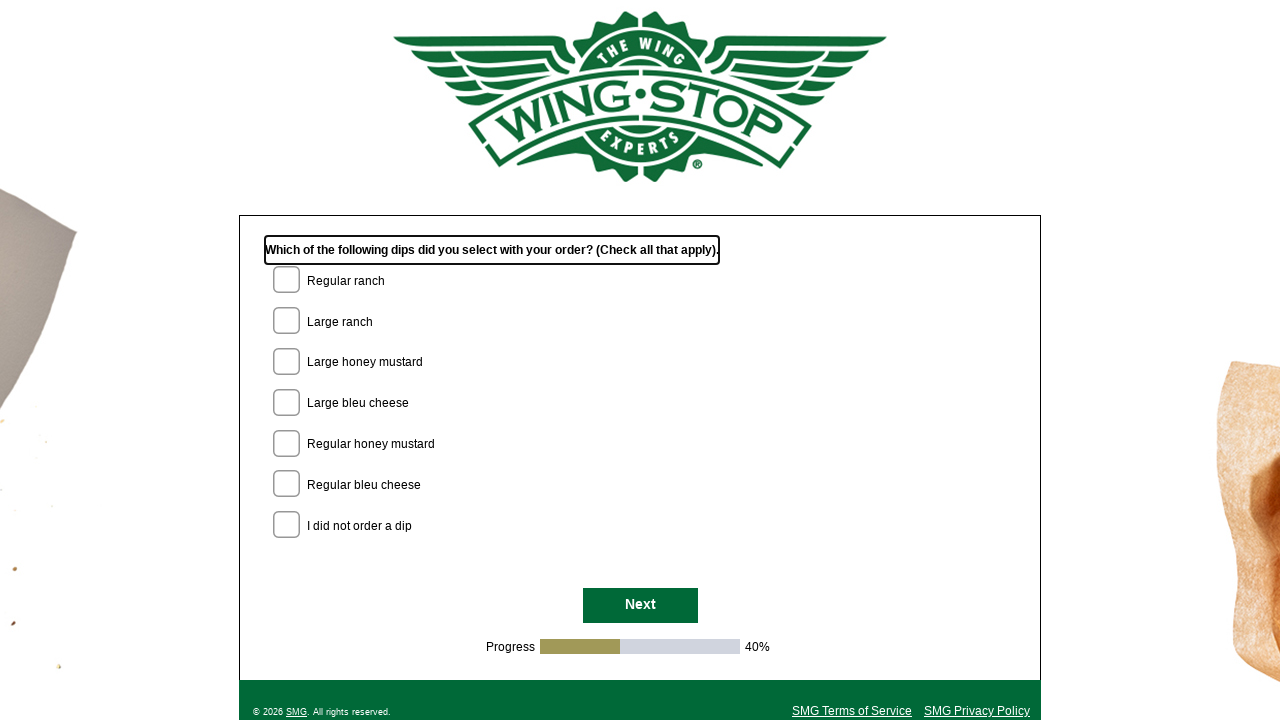

Clicked NextButton to navigate to next survey page at (640, 606) on #NextButton
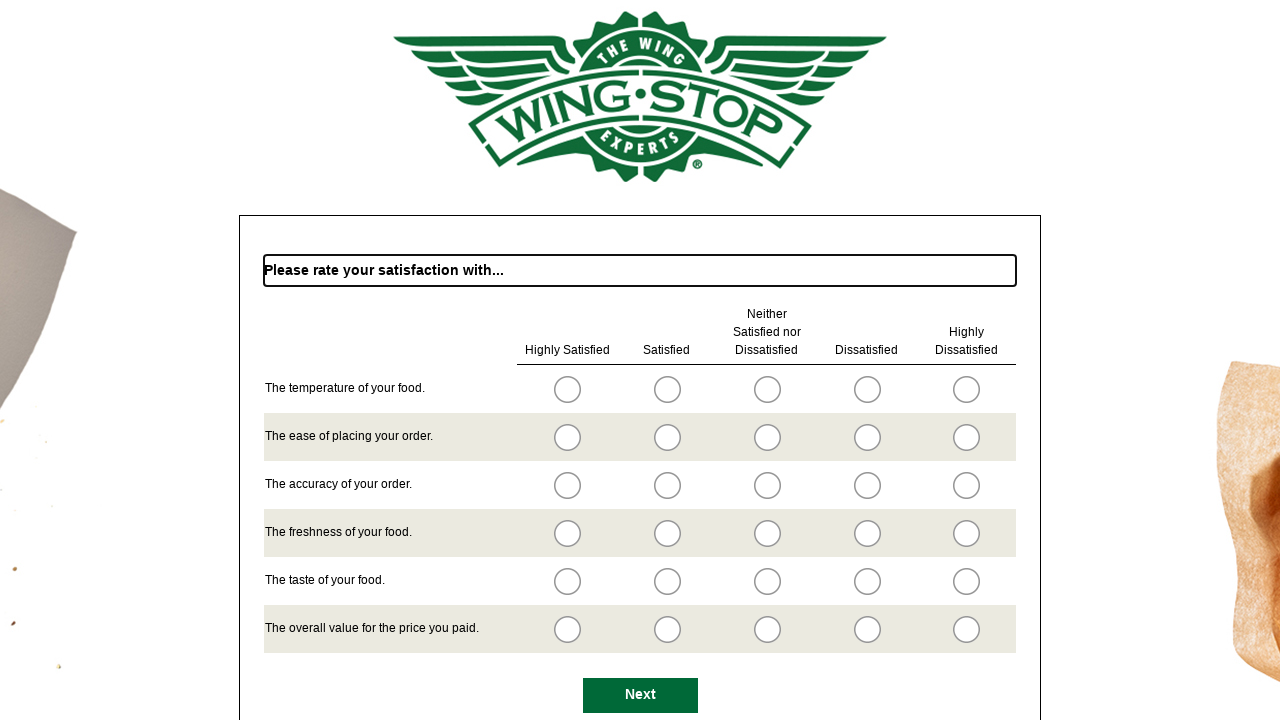

Waited for network idle after clicking next
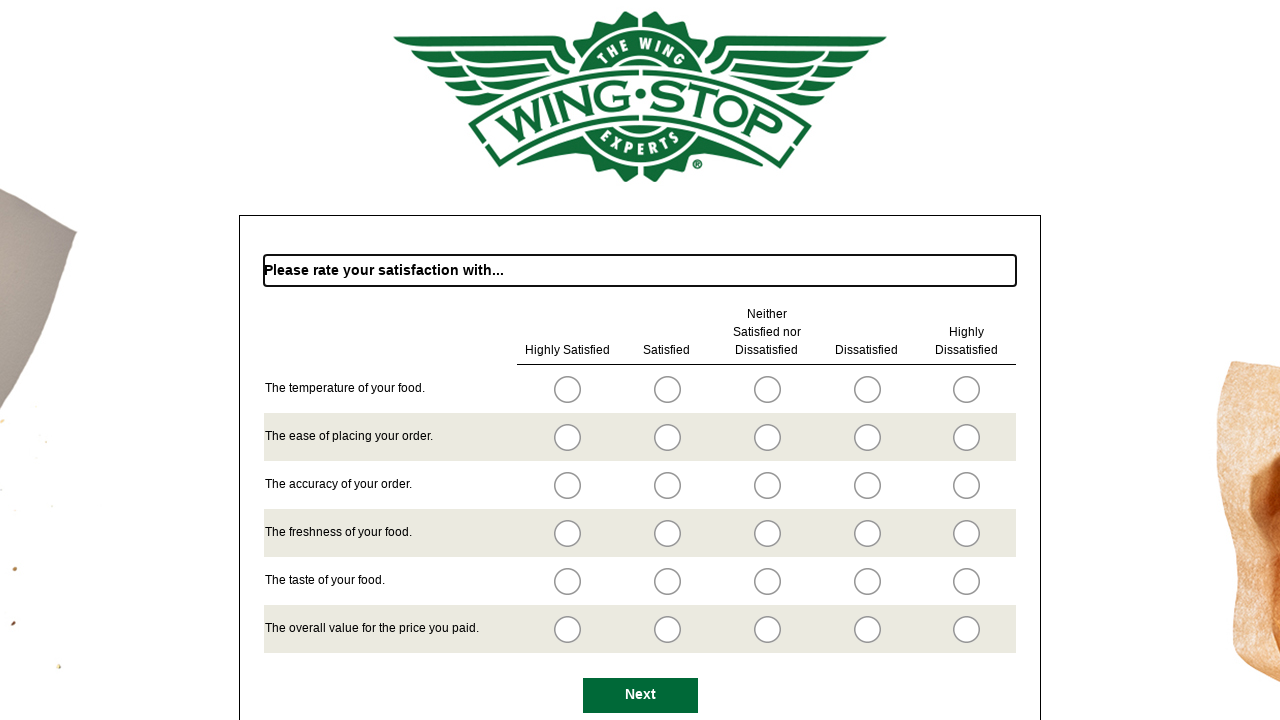

NextButton is visible on survey page
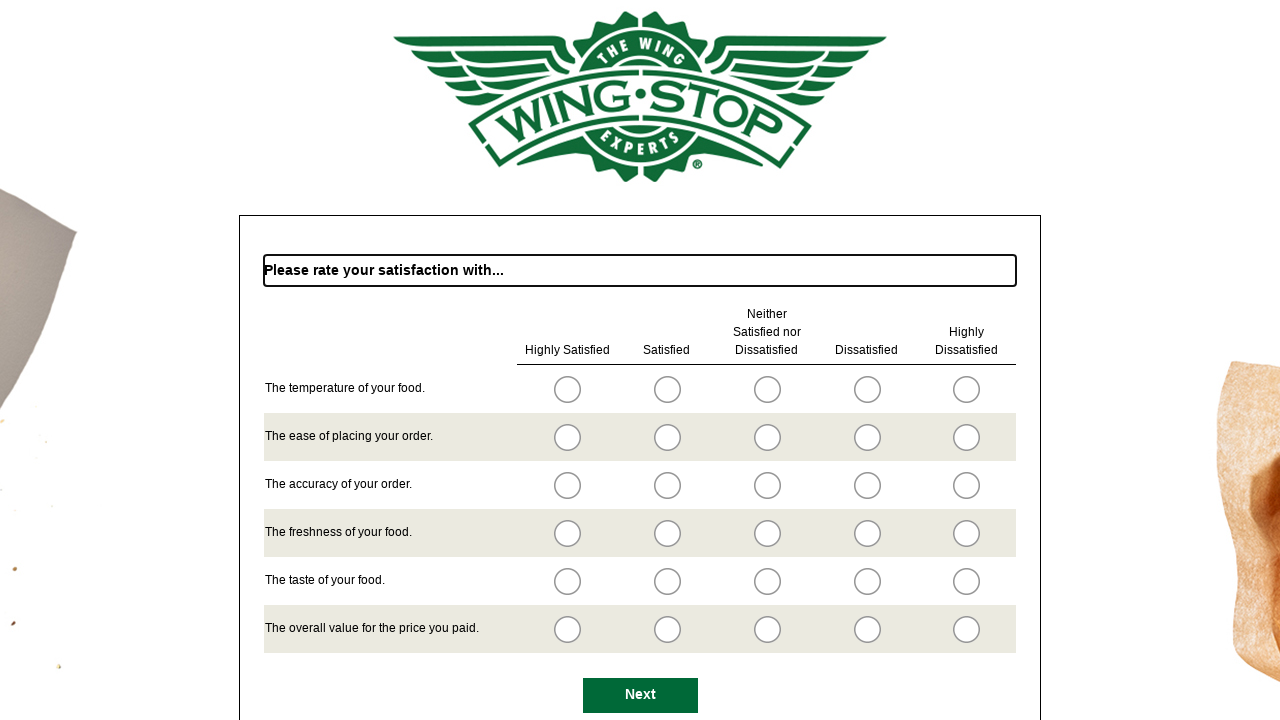

Clicked NextButton to navigate to next survey page at (640, 695) on #NextButton
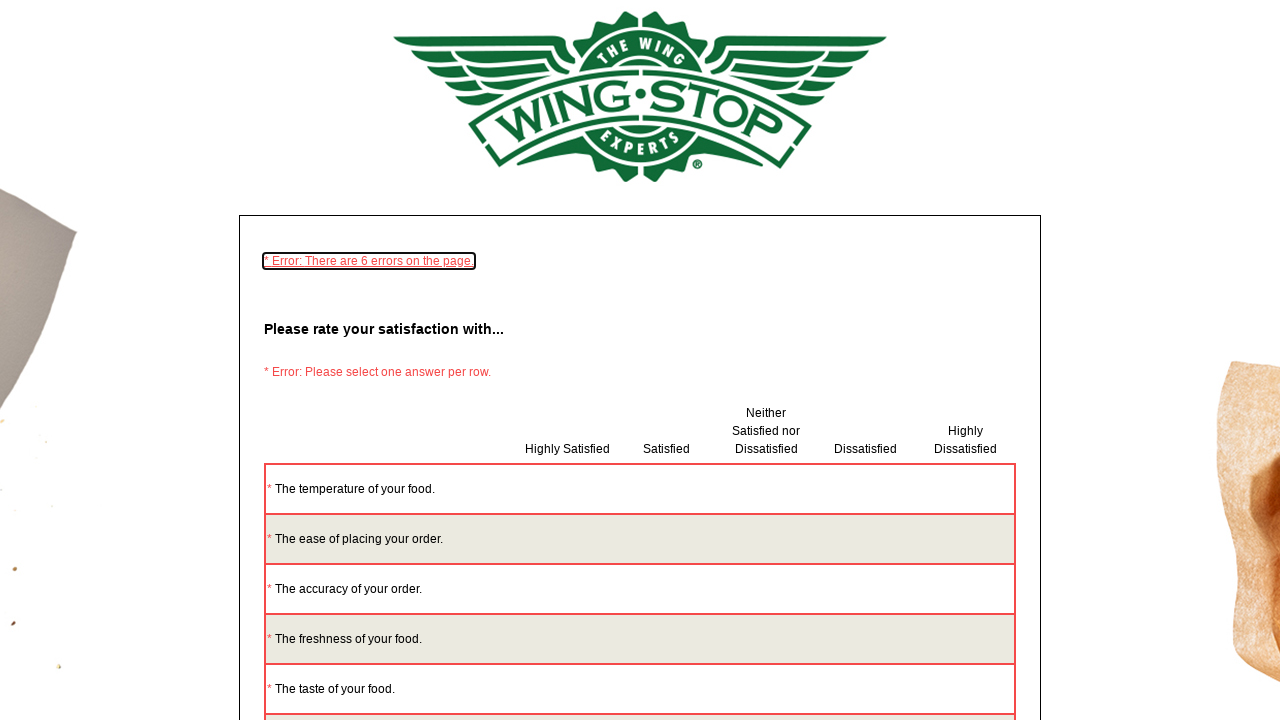

Waited for network idle after clicking next
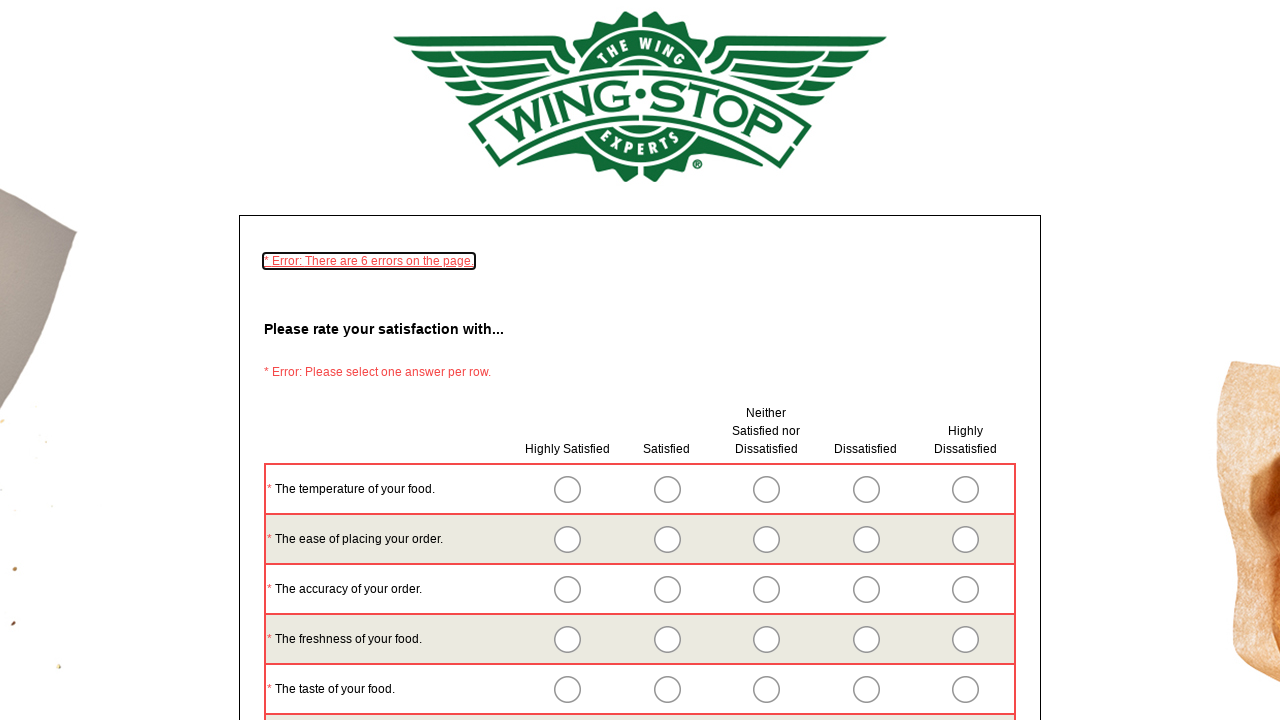

NextButton is visible on survey page
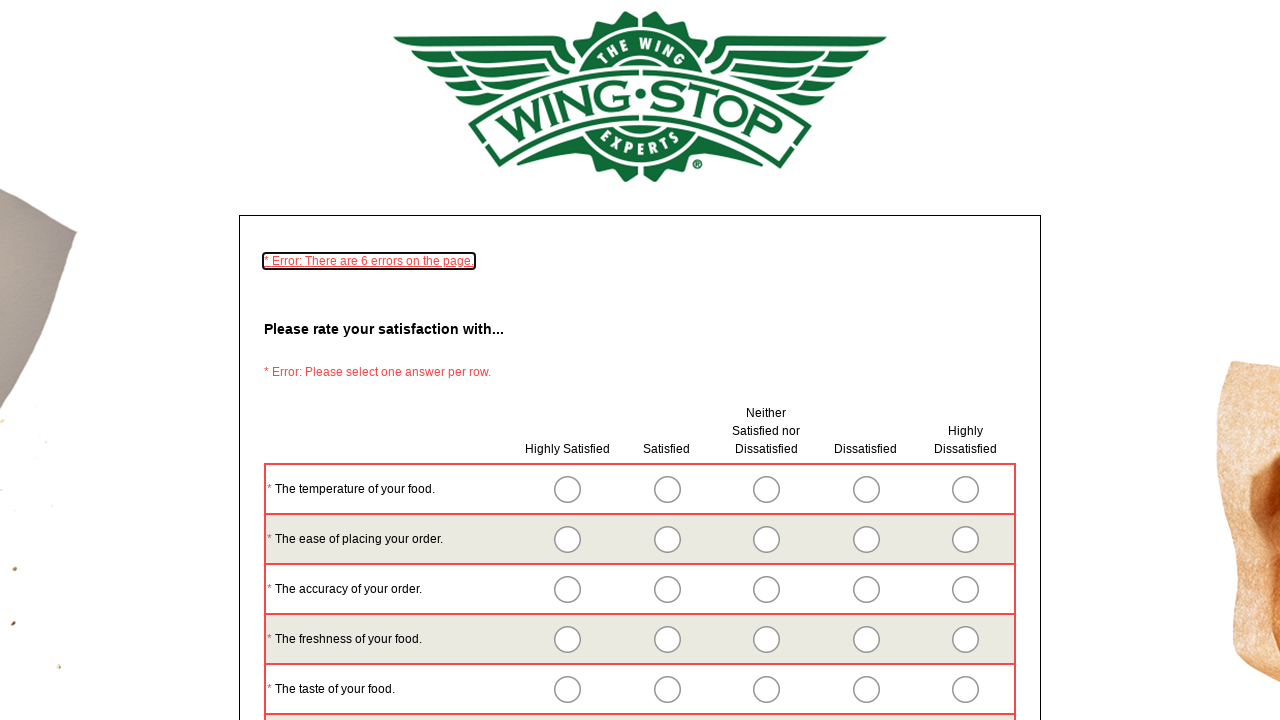

Clicked NextButton to navigate to next survey page at (640, 485) on #NextButton
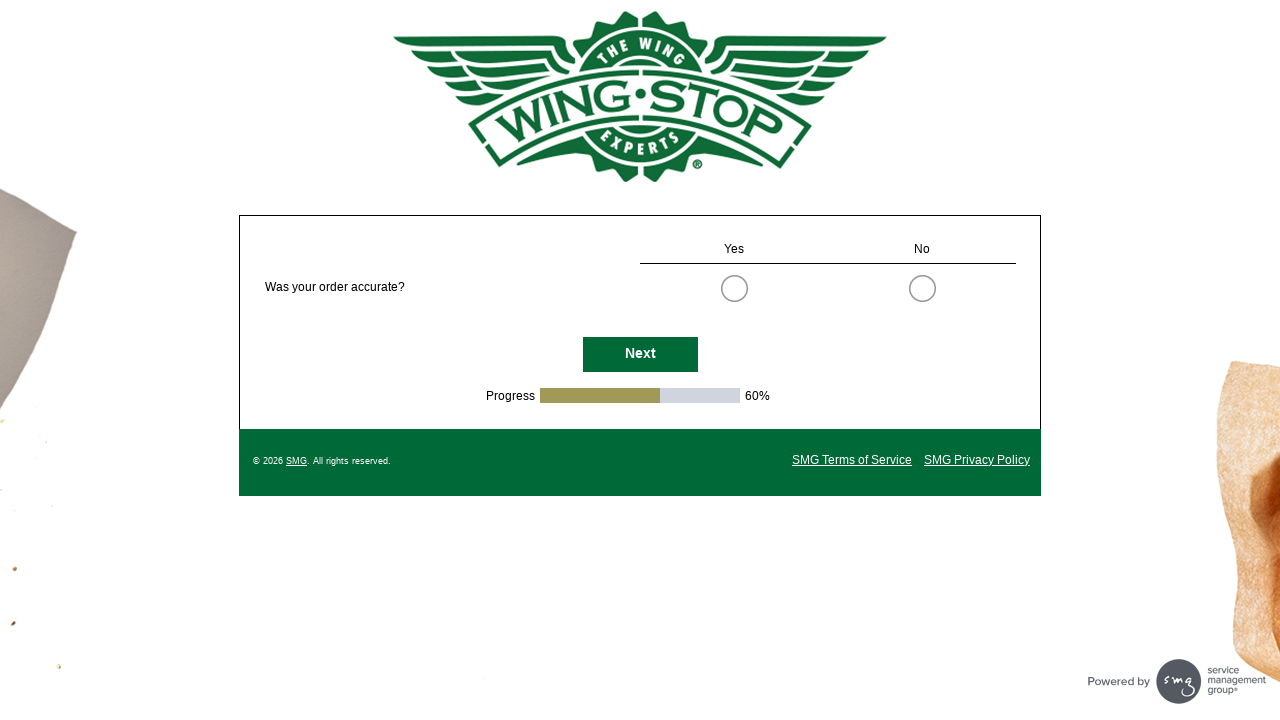

Waited for network idle after clicking next
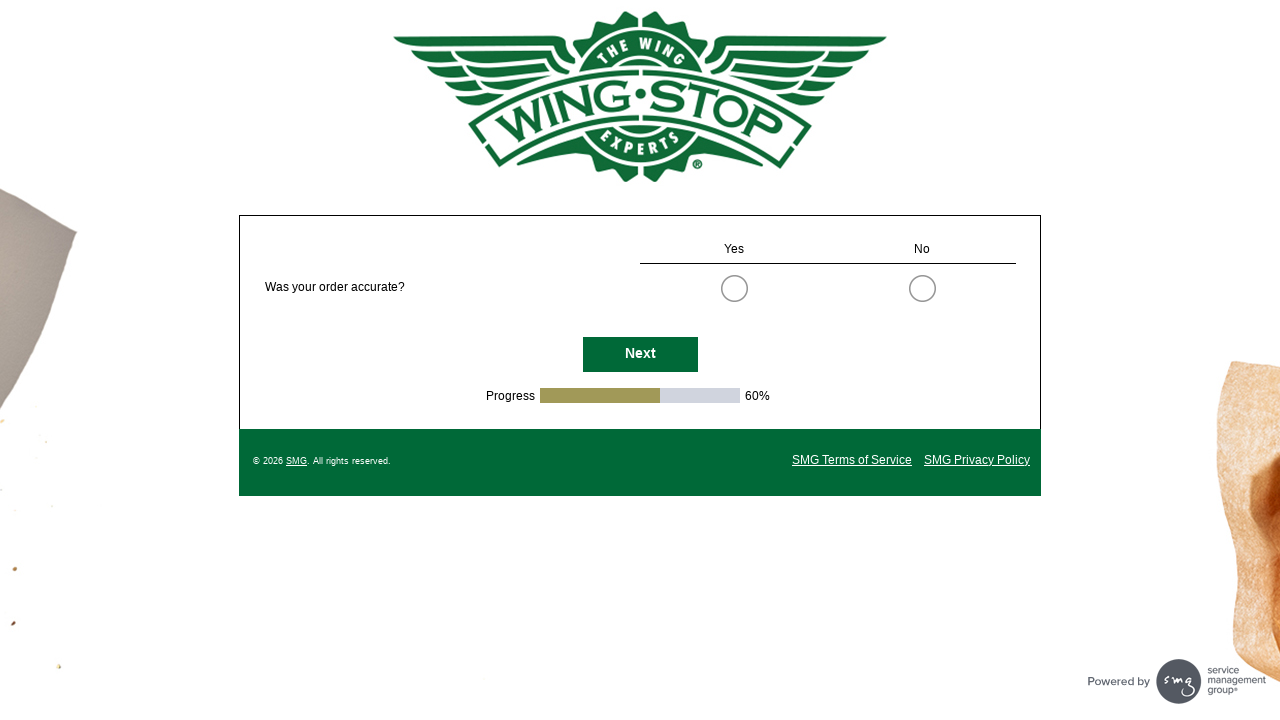

NextButton is visible on survey page
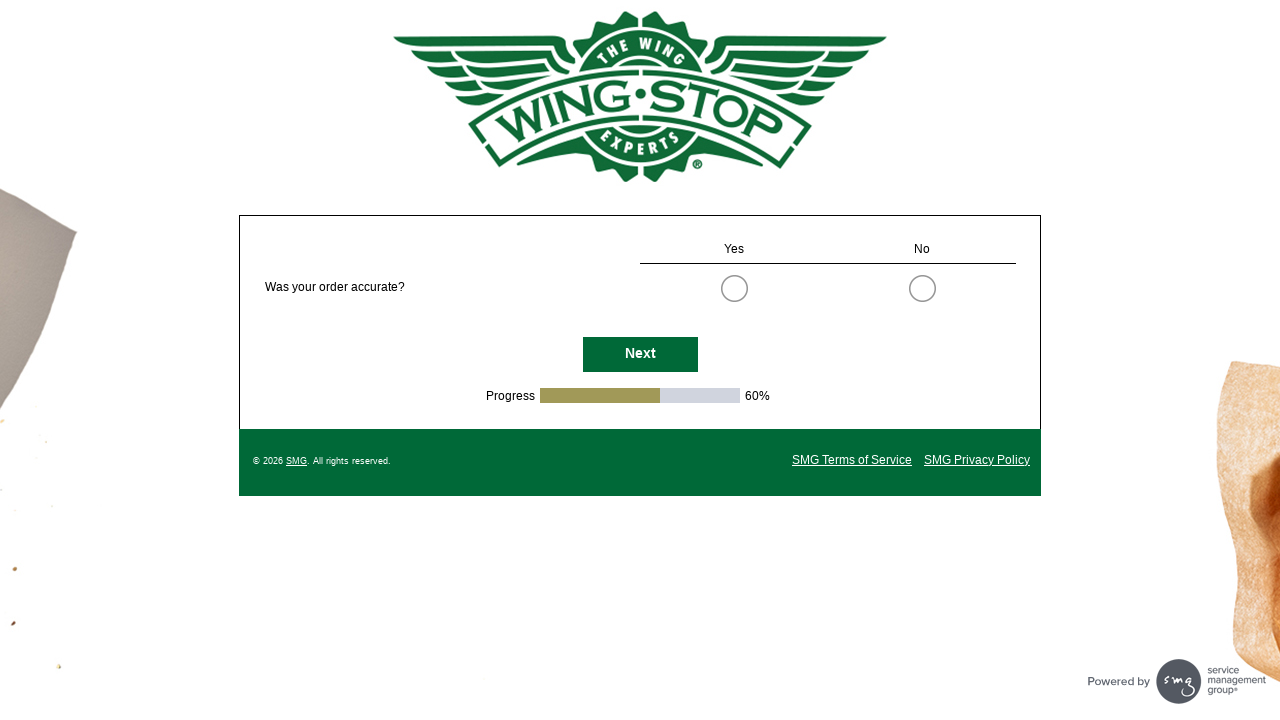

Clicked NextButton to navigate to next survey page at (640, 354) on #NextButton
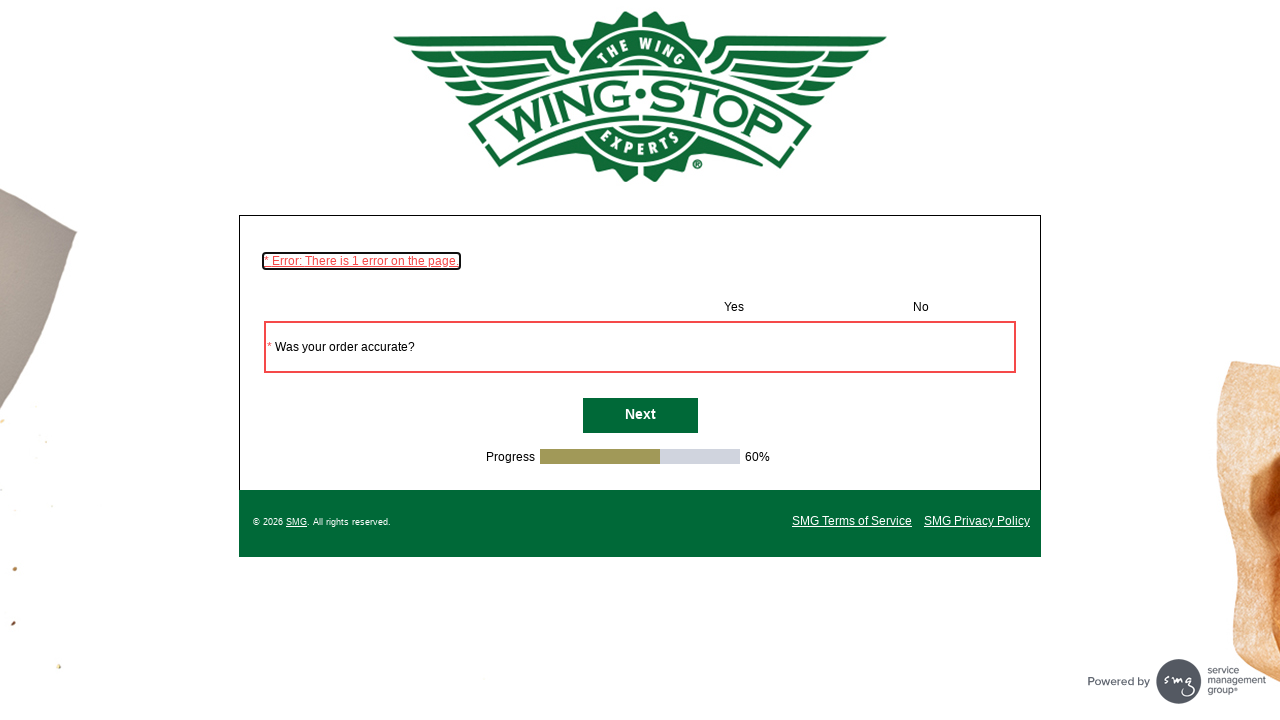

Waited for network idle after clicking next
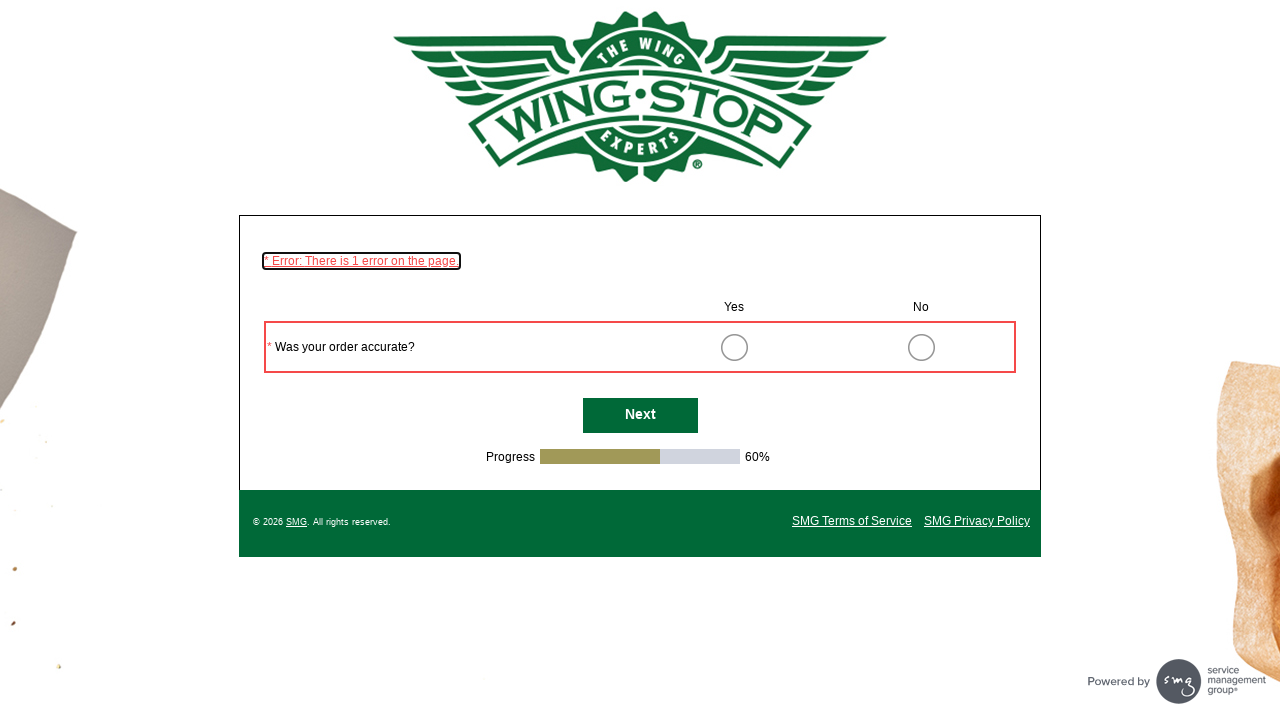

NextButton is visible on survey page
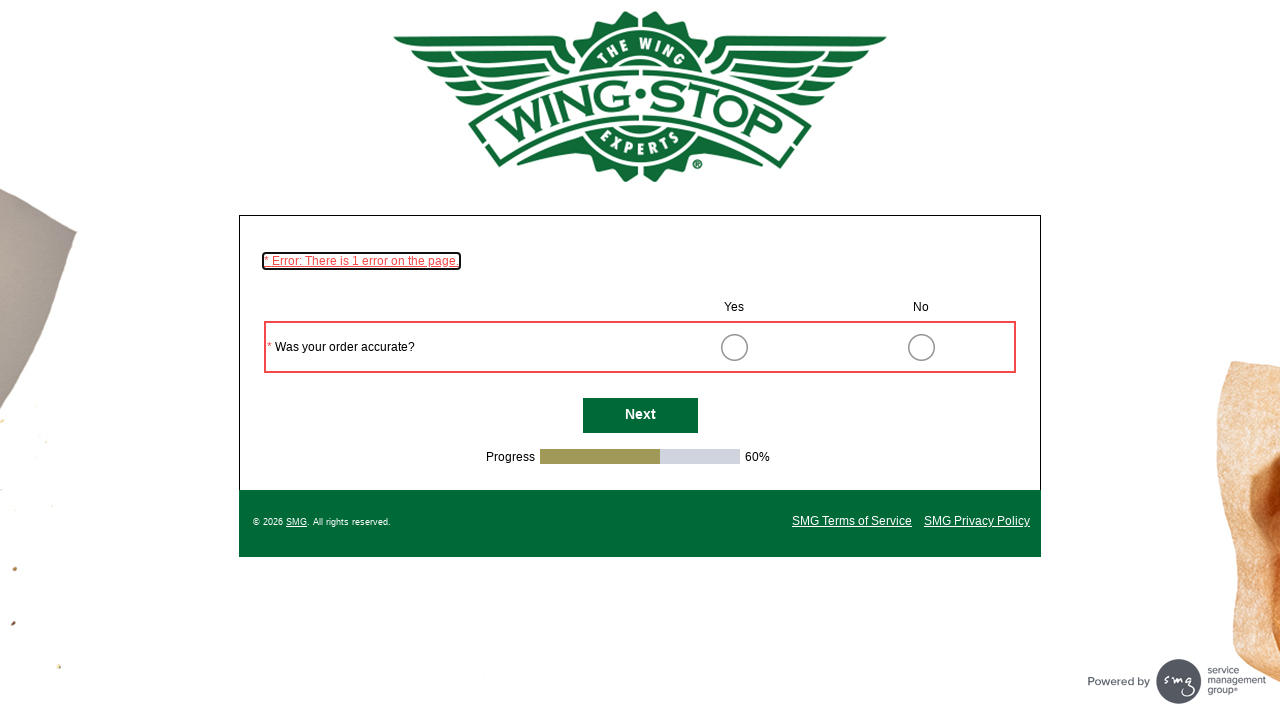

Clicked NextButton to navigate to next survey page at (640, 416) on #NextButton
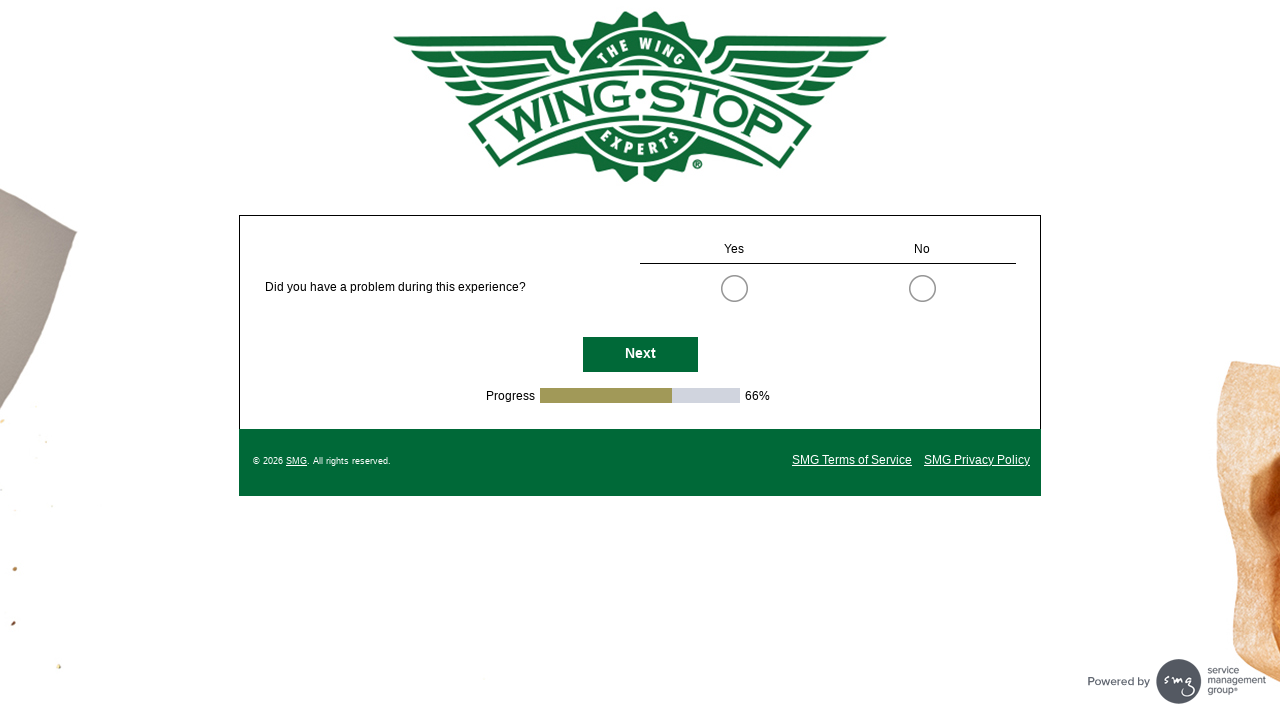

Waited for network idle after clicking next
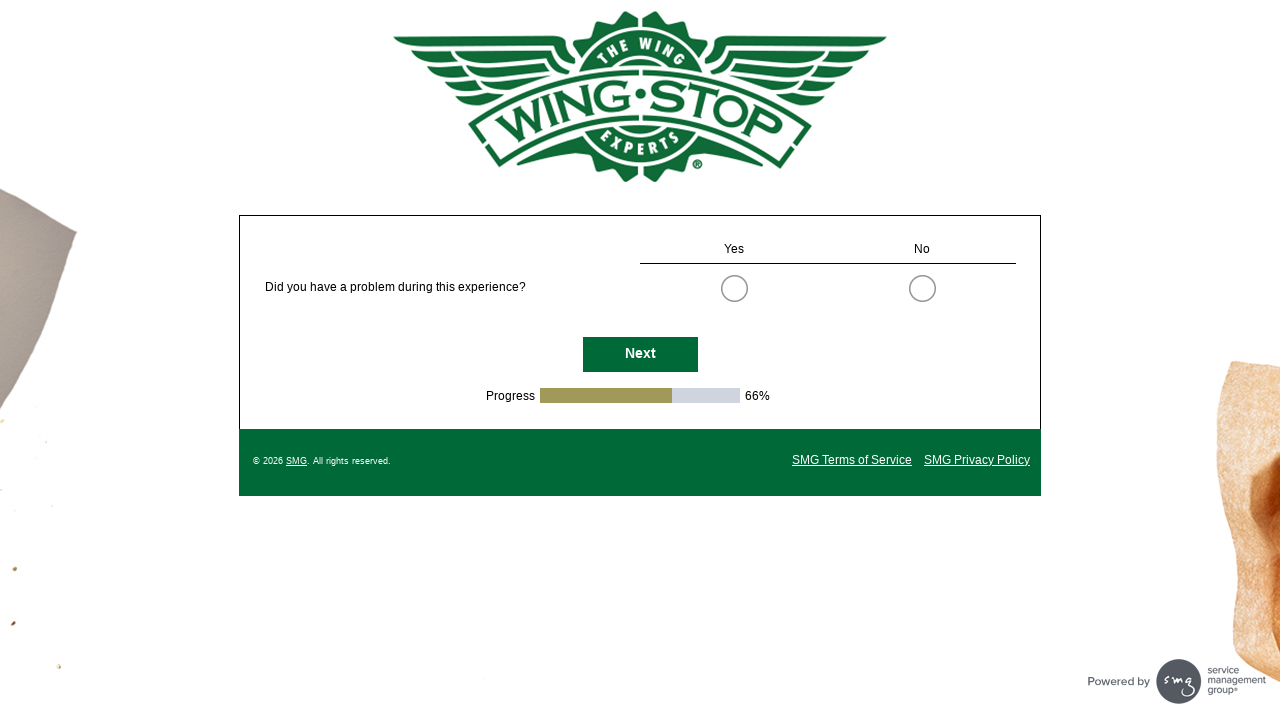

NextButton is visible on survey page
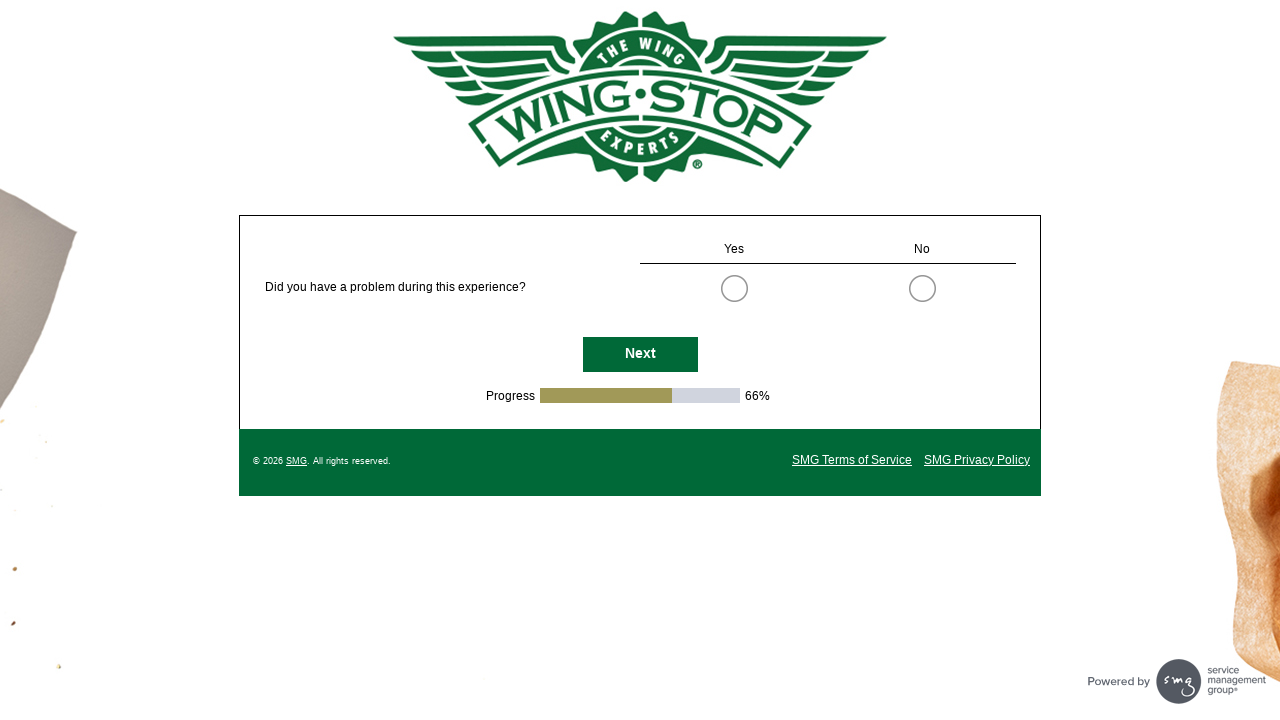

Clicked NextButton to navigate to next survey page at (640, 354) on #NextButton
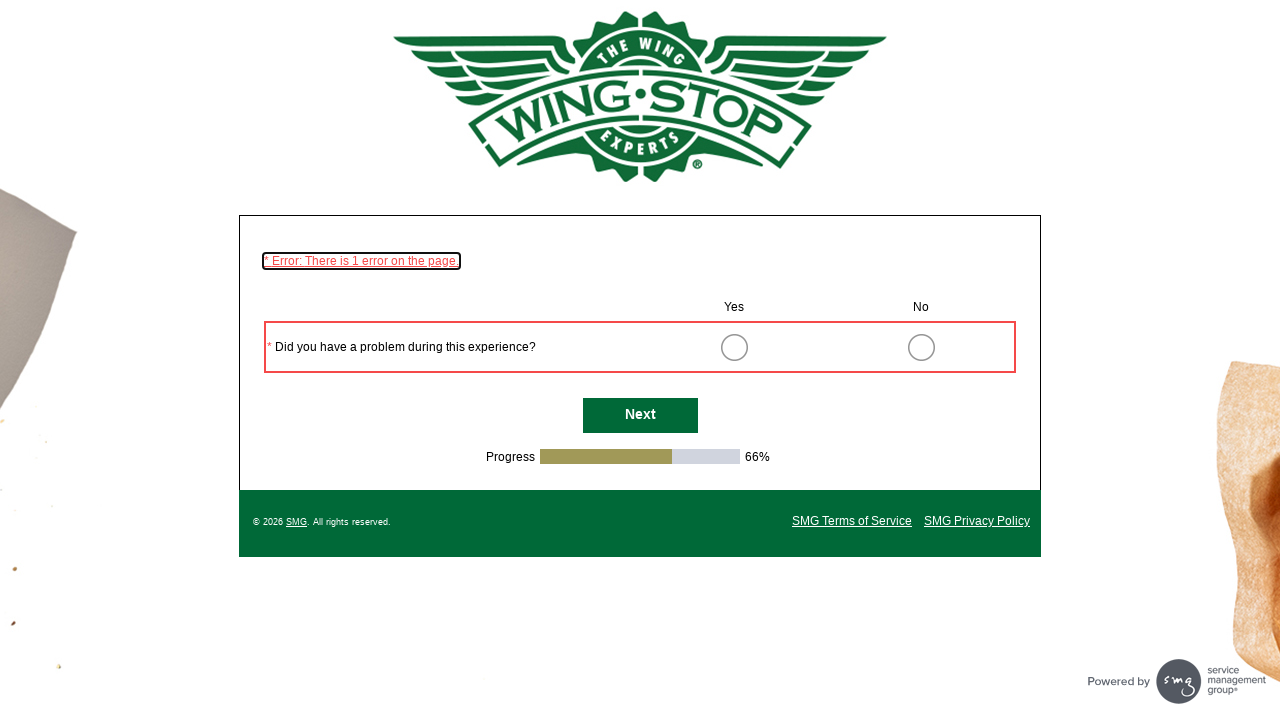

Waited for network idle after clicking next
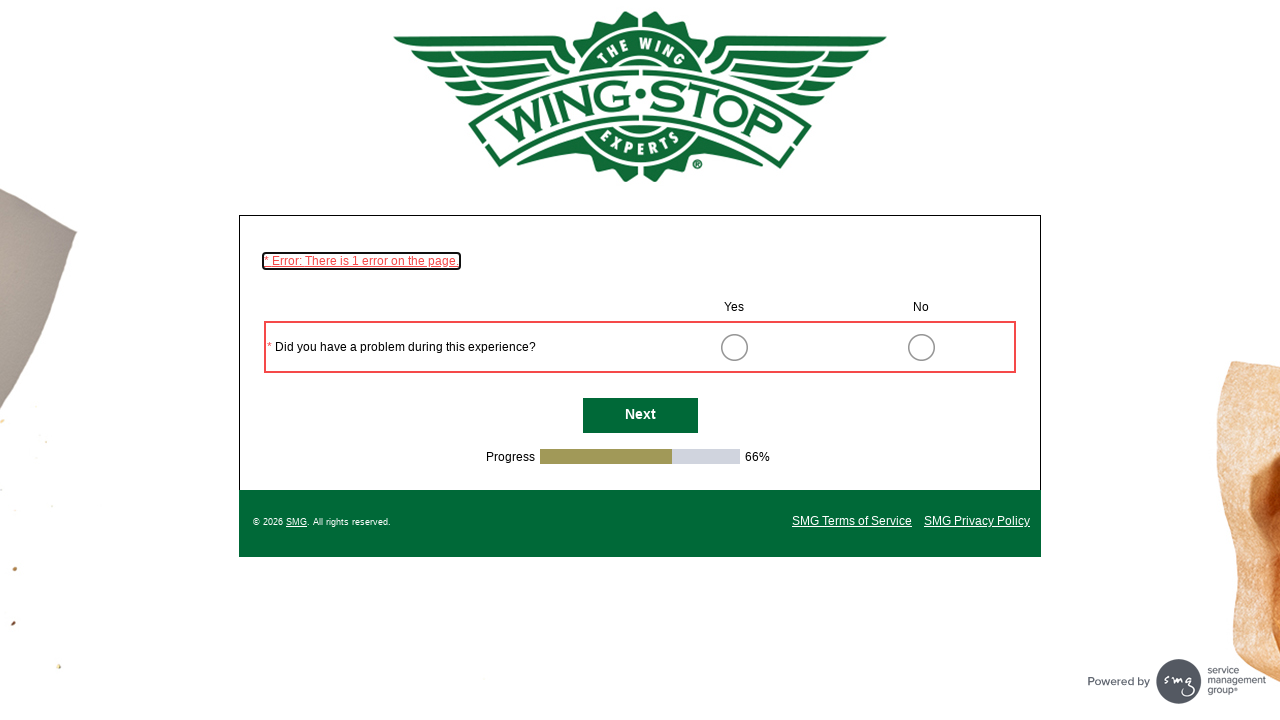

NextButton is visible on survey page
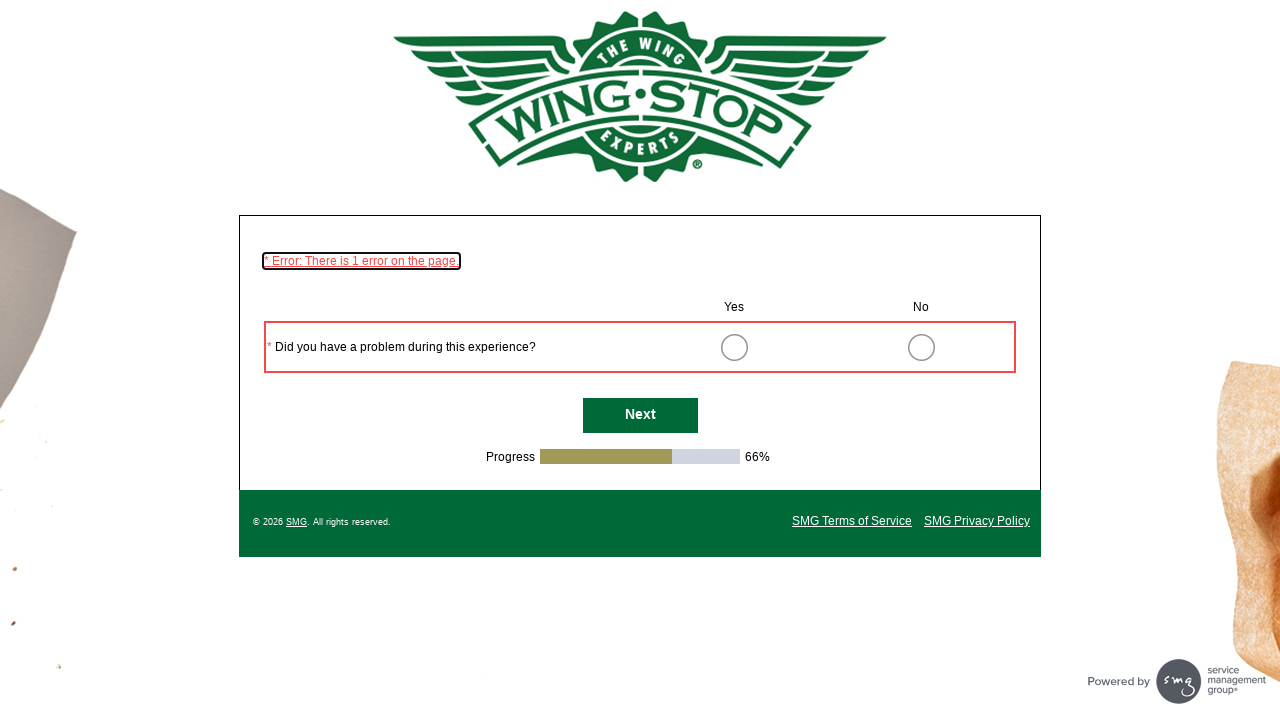

Clicked NextButton to navigate to next survey page at (640, 416) on #NextButton
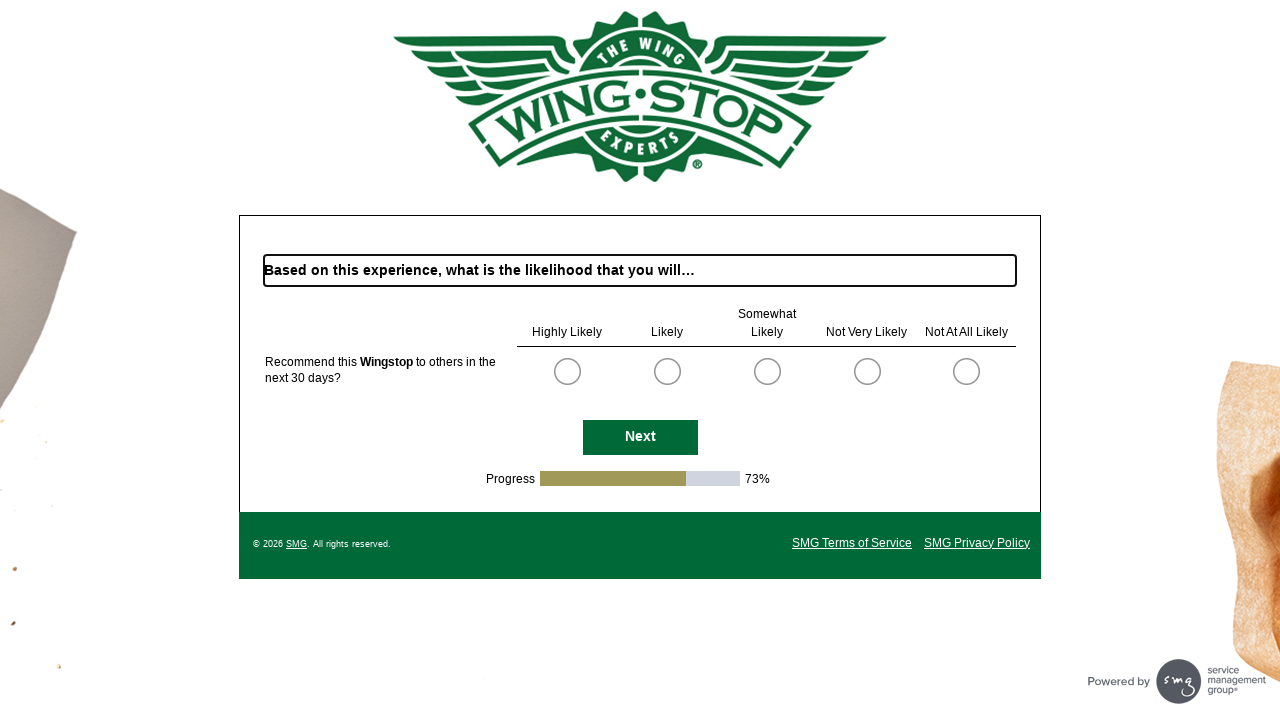

Waited for network idle after clicking next
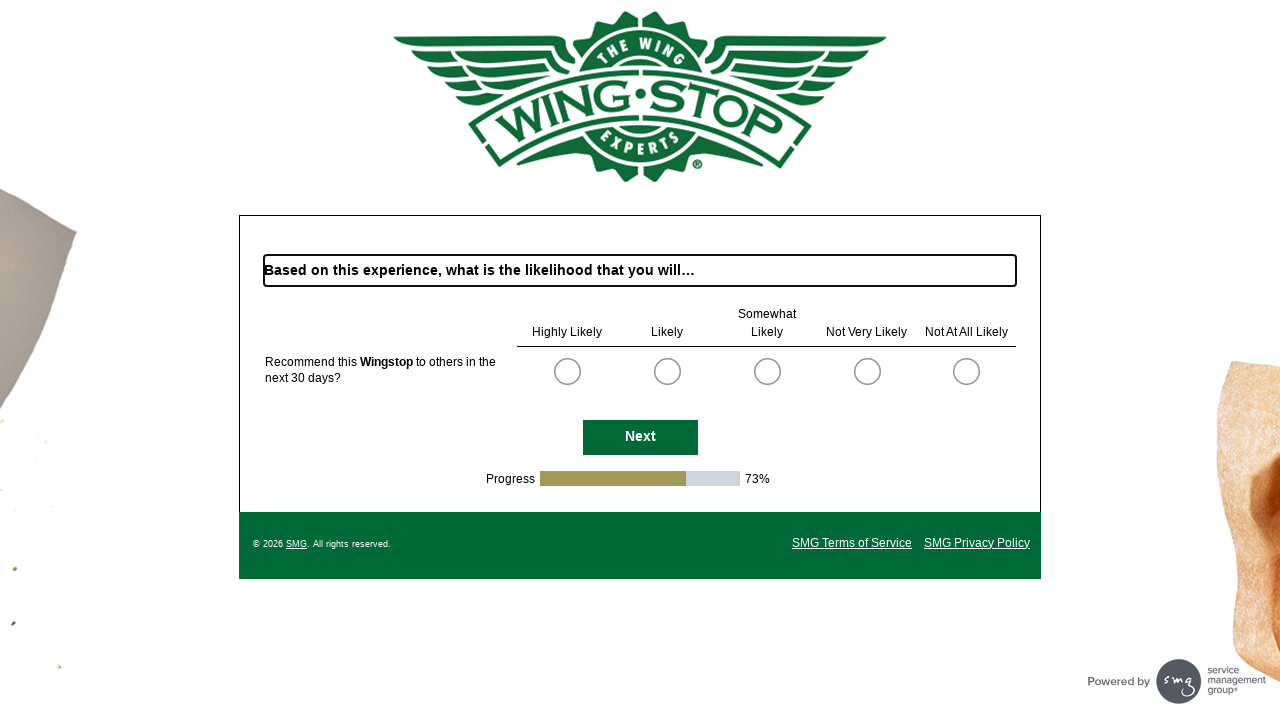

NextButton is visible on survey page
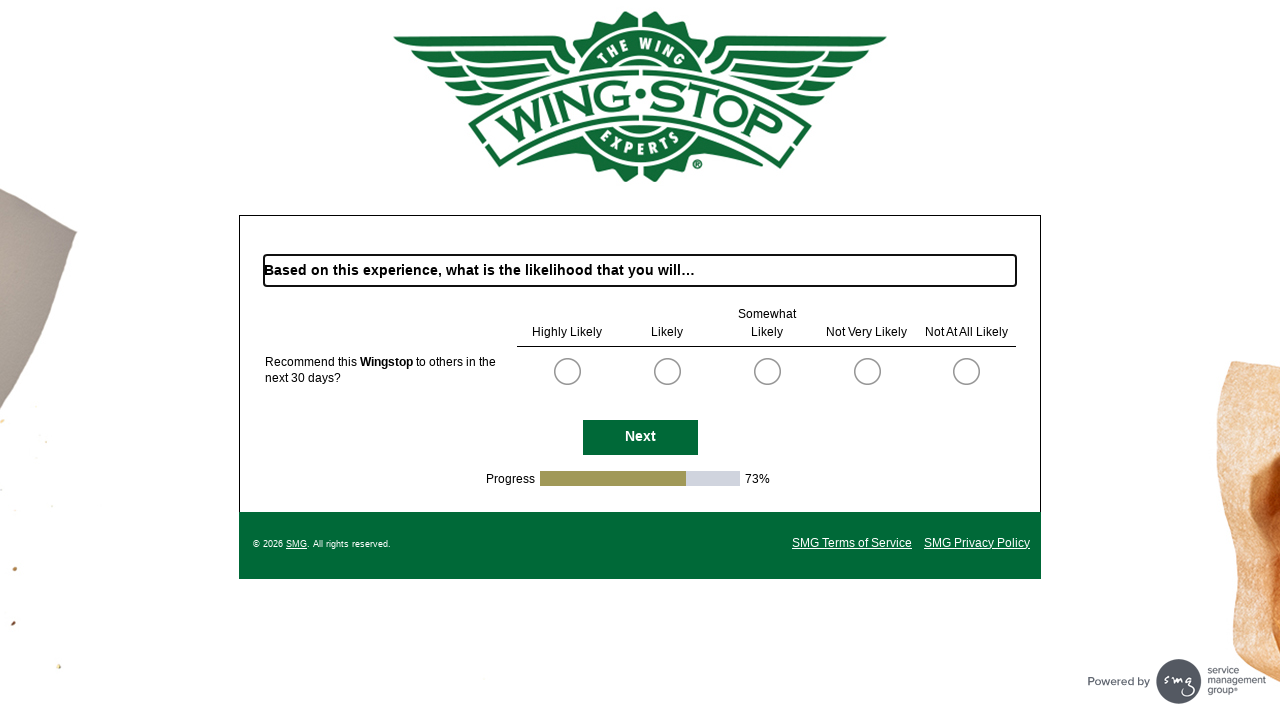

Clicked NextButton to navigate to next survey page at (640, 437) on #NextButton
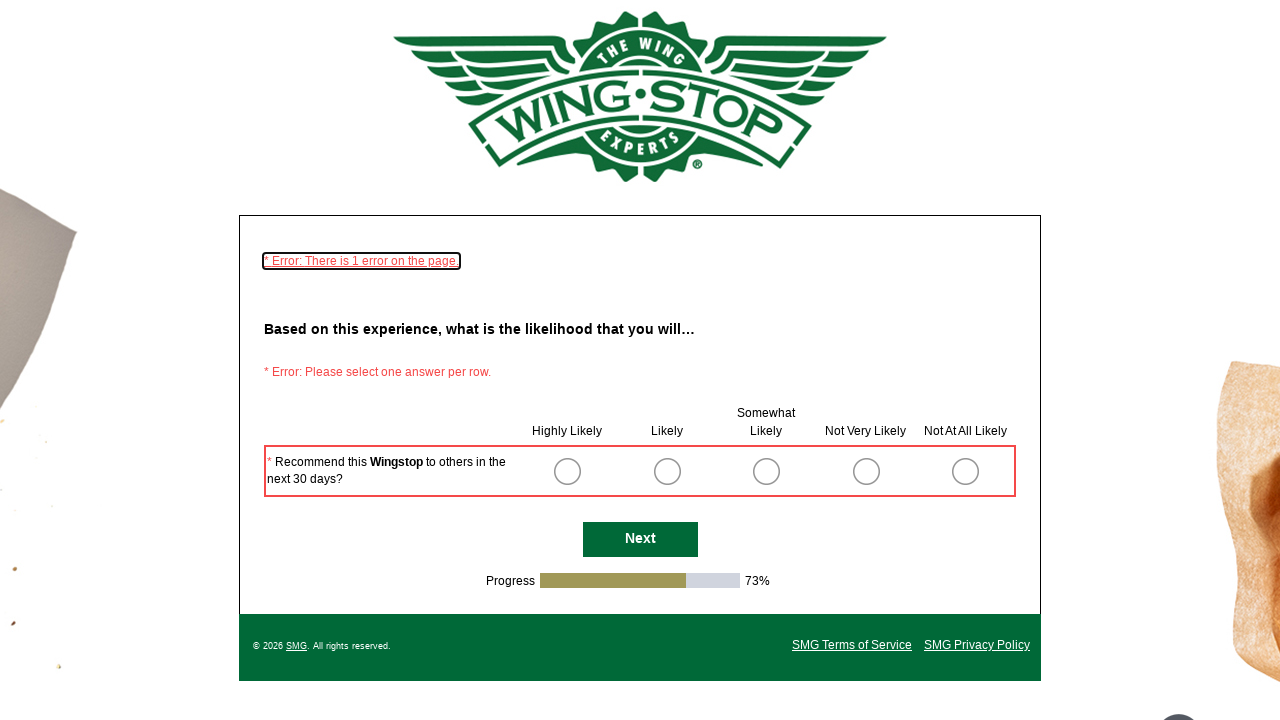

Waited for network idle after clicking next
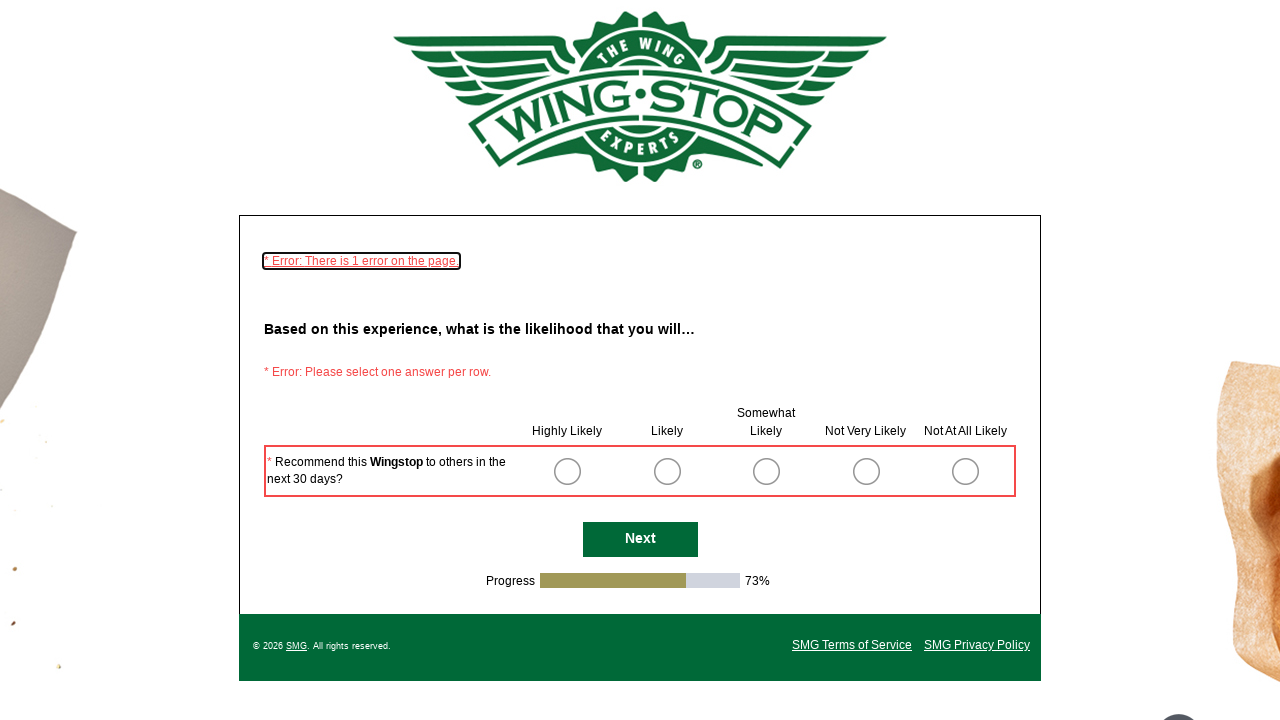

NextButton is visible on survey page
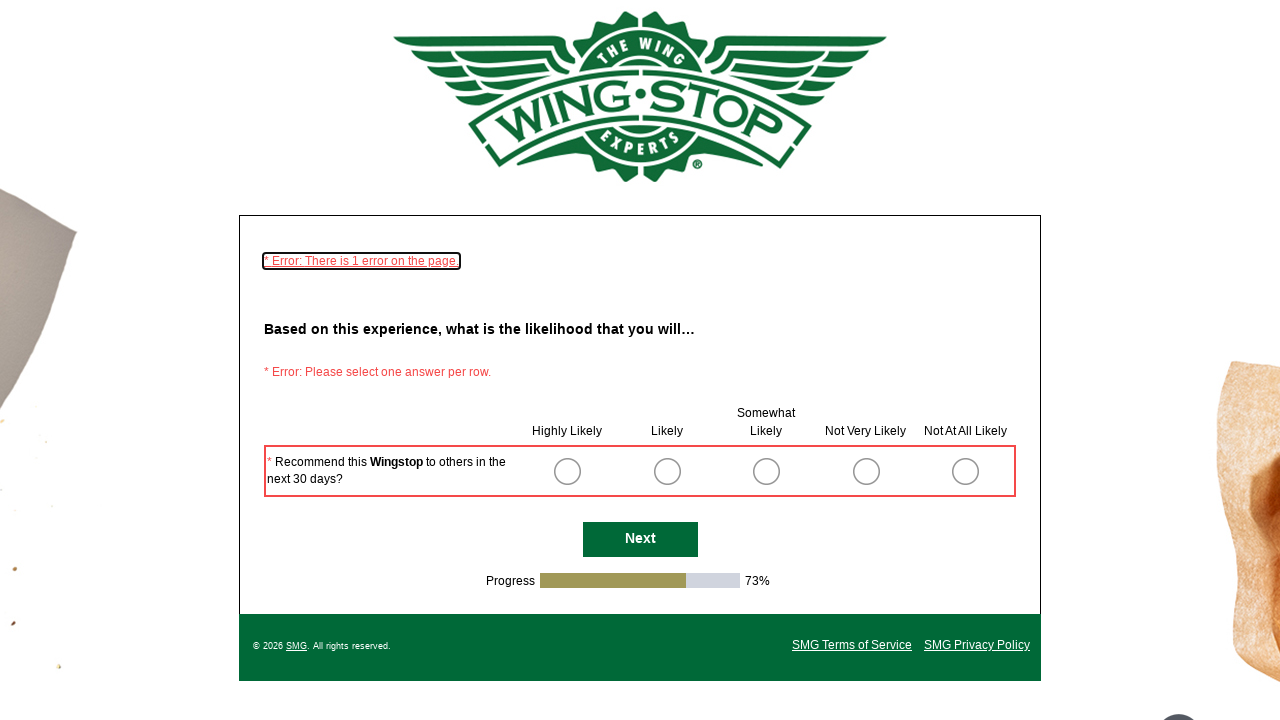

Clicked NextButton to navigate to next survey page at (640, 540) on #NextButton
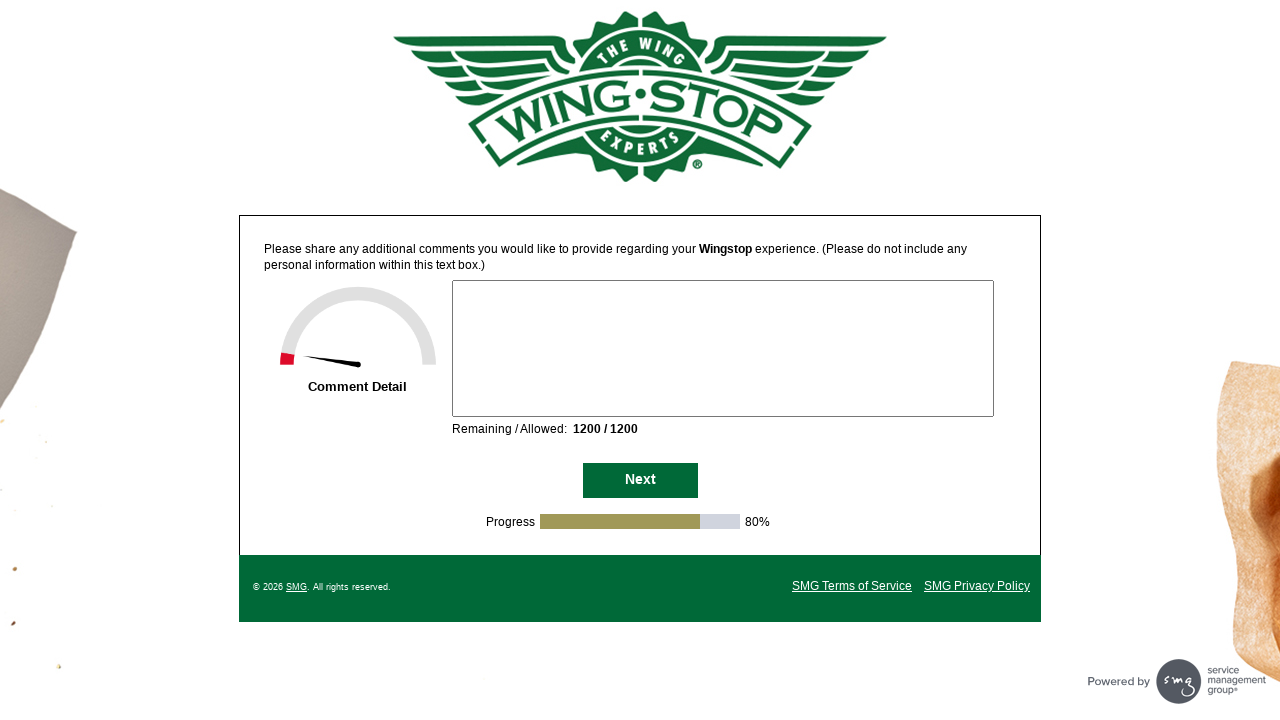

Waited for network idle after clicking next
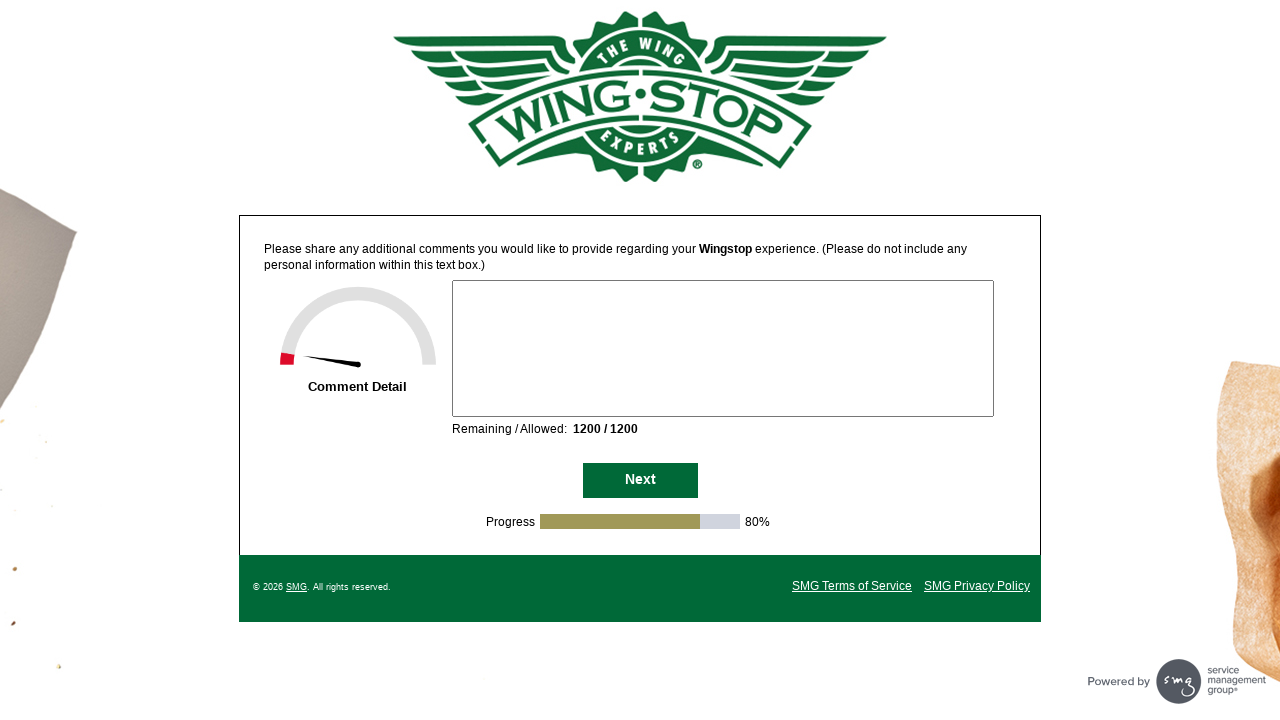

NextButton is visible on survey page
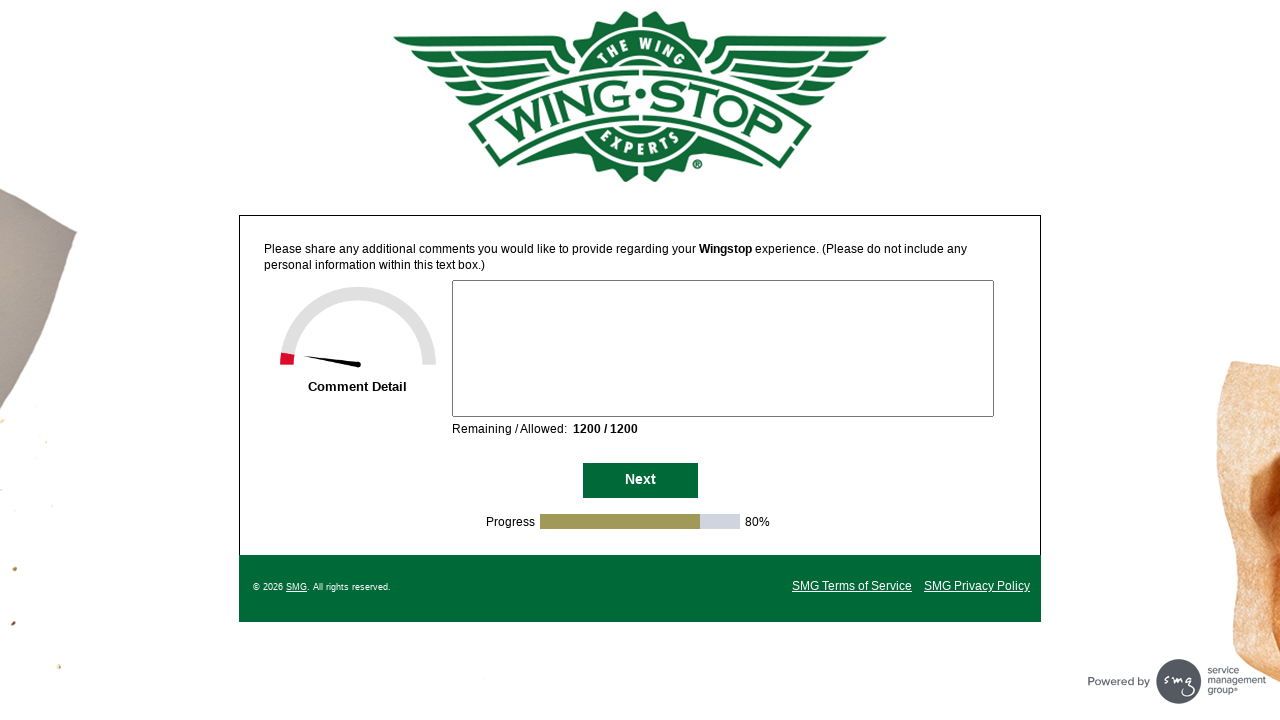

Clicked NextButton to navigate to next survey page at (640, 481) on #NextButton
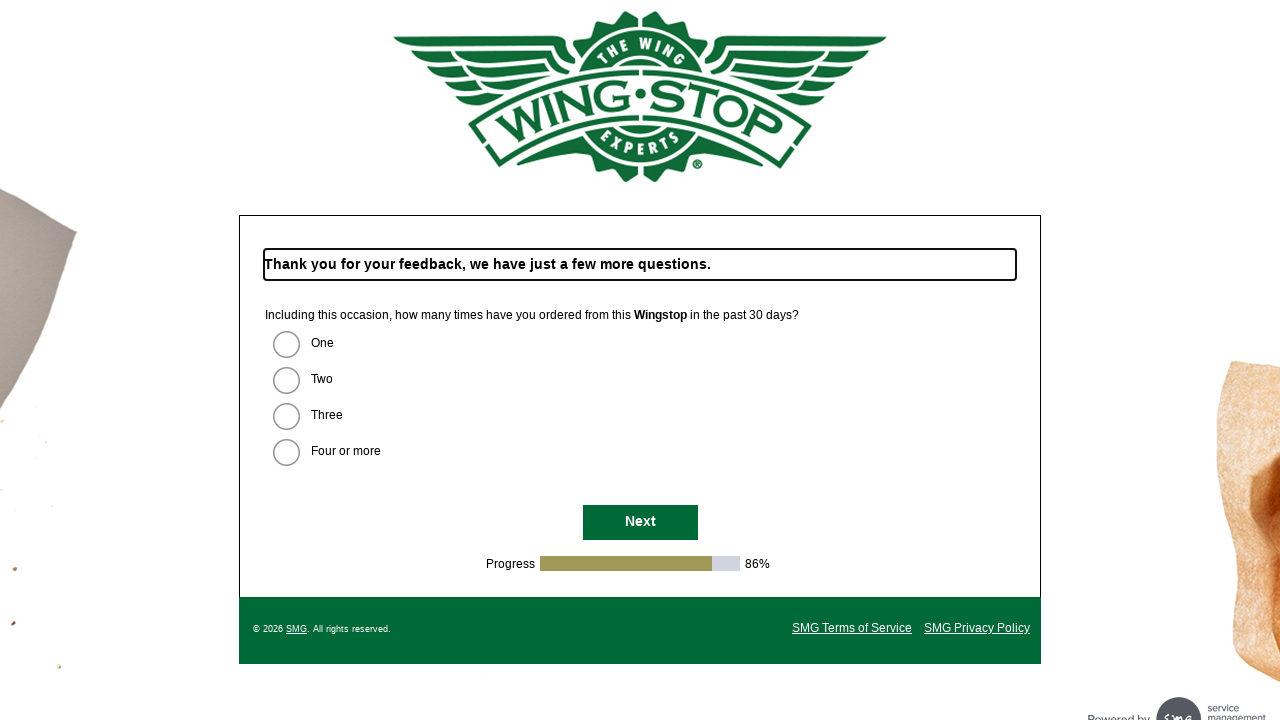

Waited for network idle after clicking next
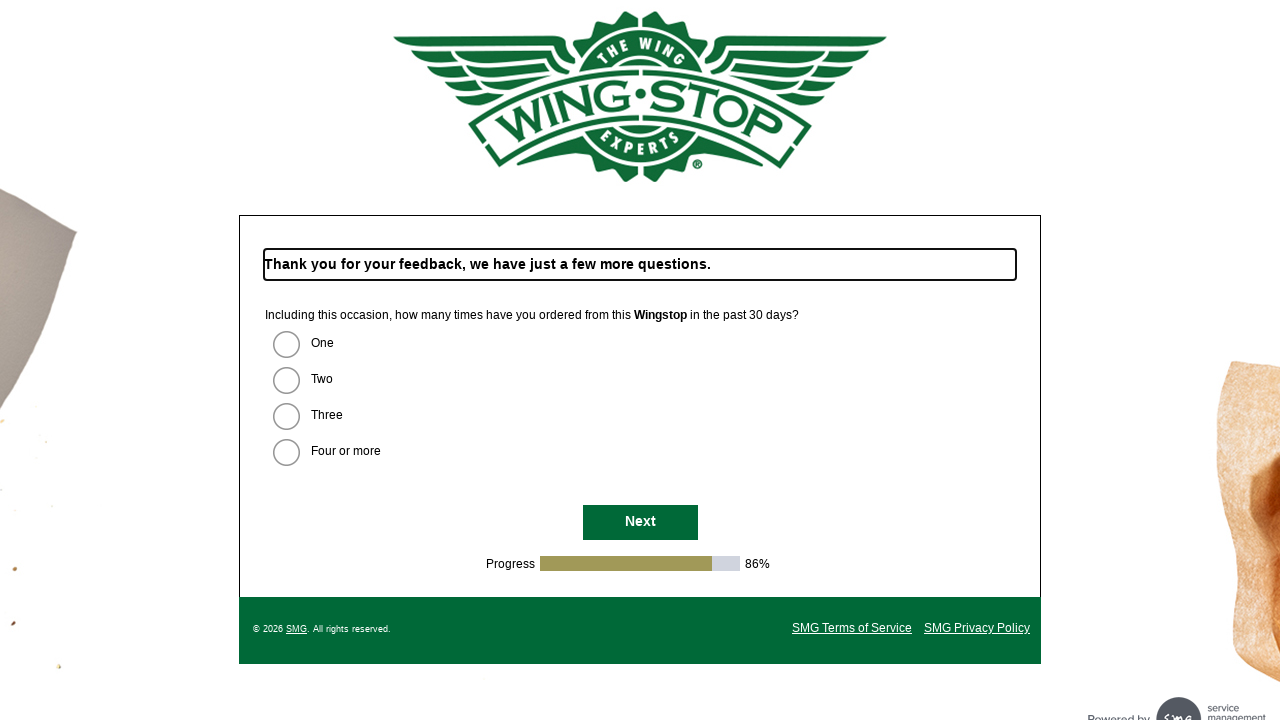

NextButton is visible on survey page
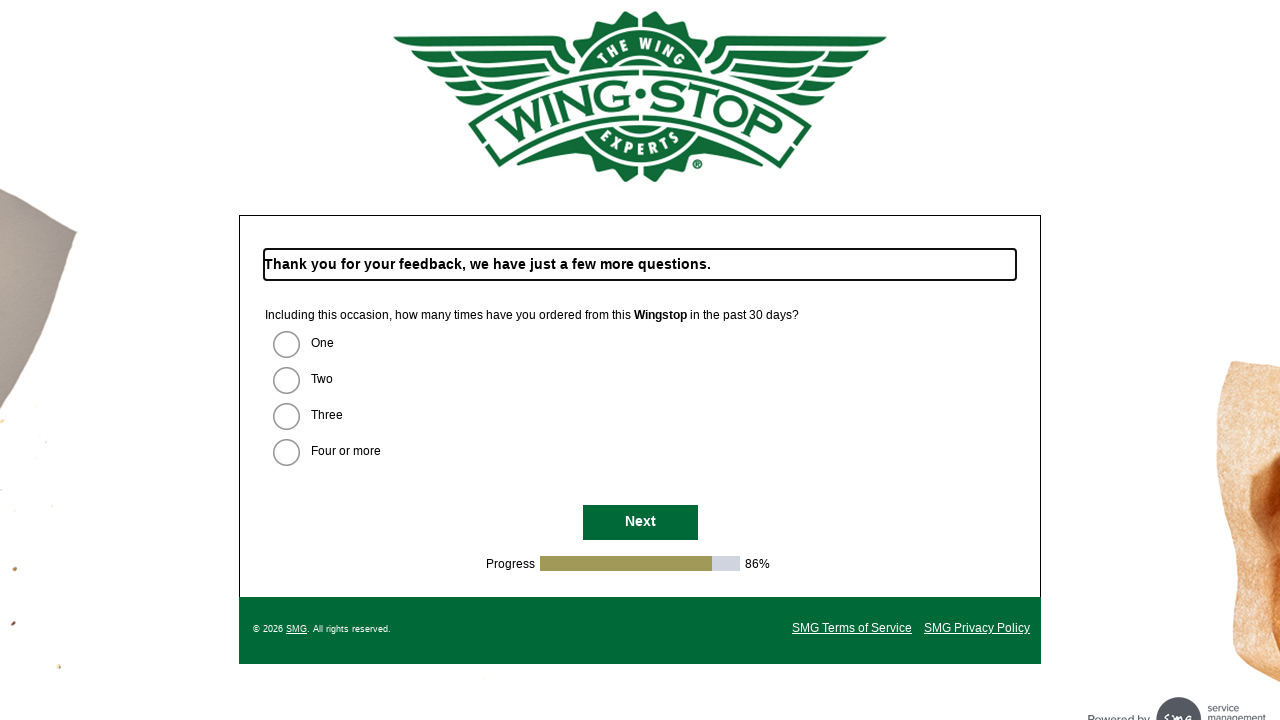

Clicked NextButton to navigate to next survey page at (640, 523) on #NextButton
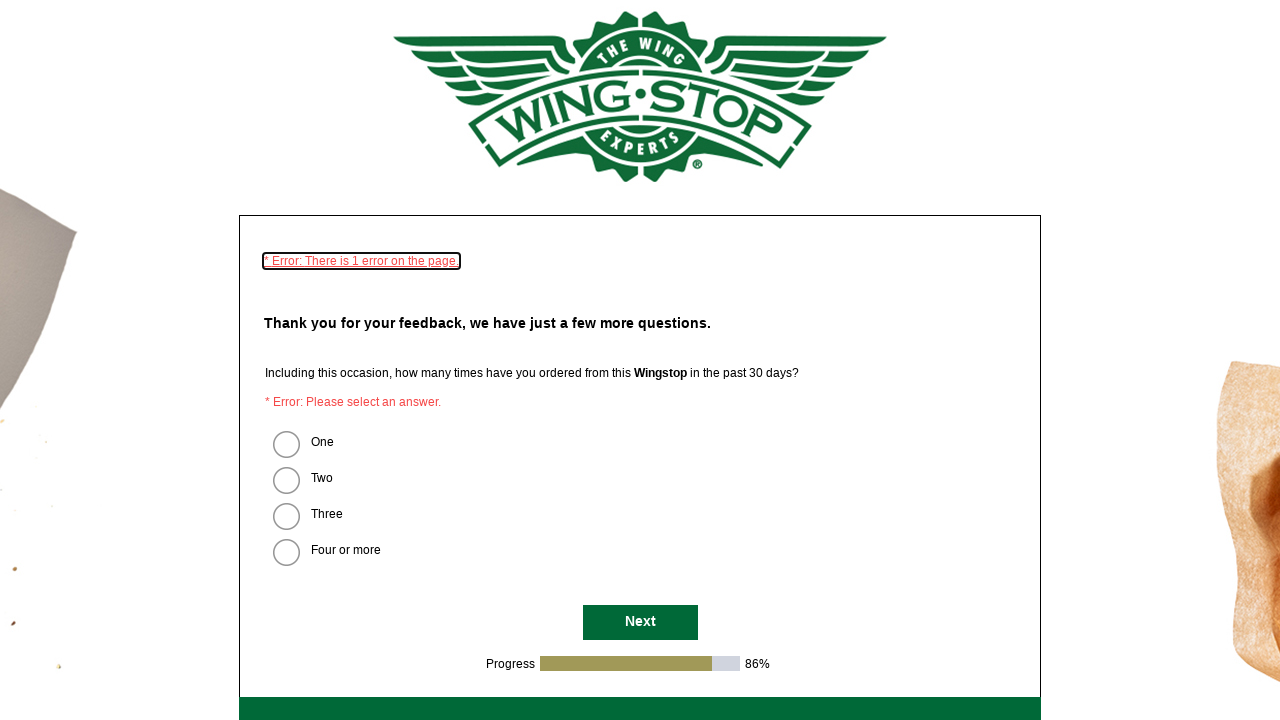

Waited for network idle after clicking next
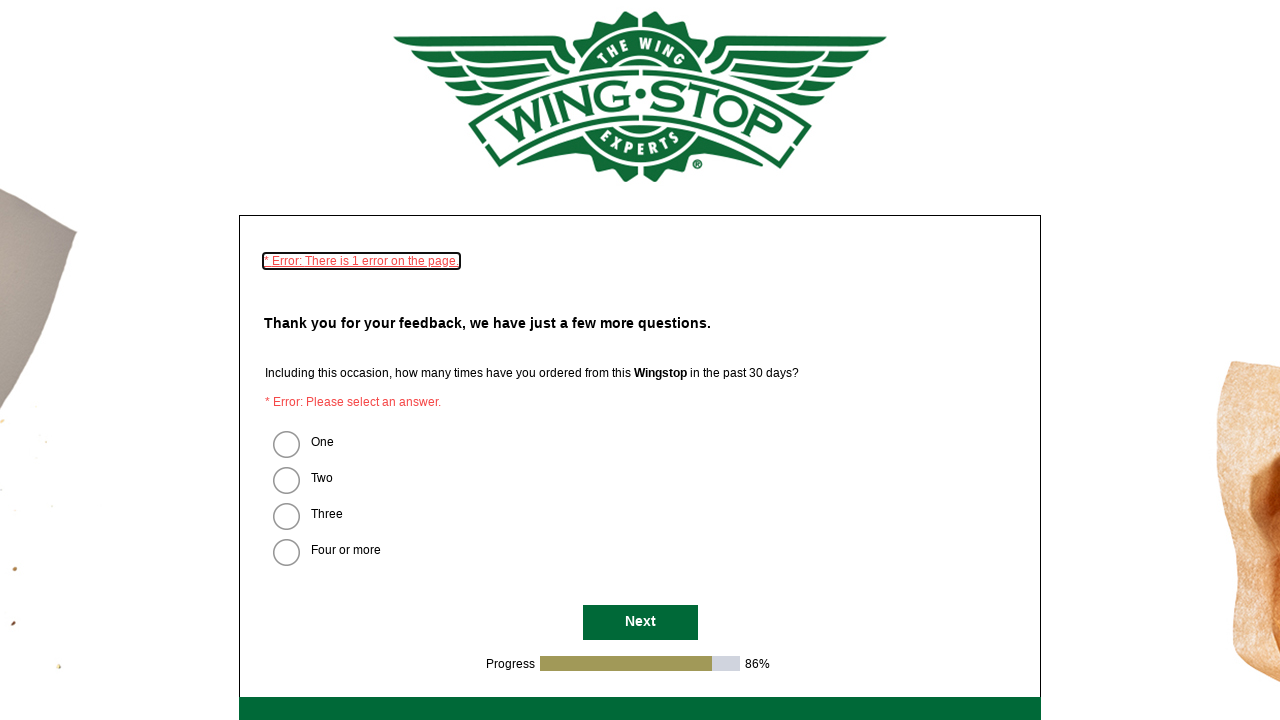

NextButton is visible on survey page
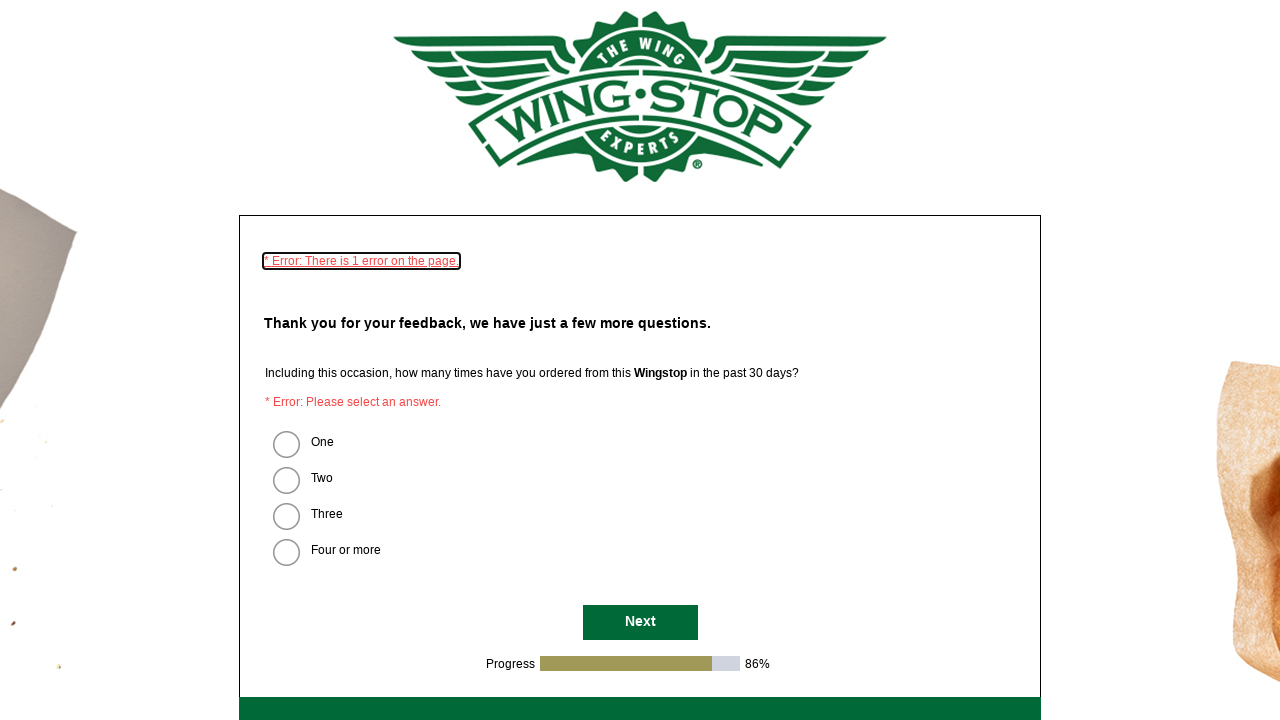

Clicked NextButton to navigate to next survey page at (640, 622) on #NextButton
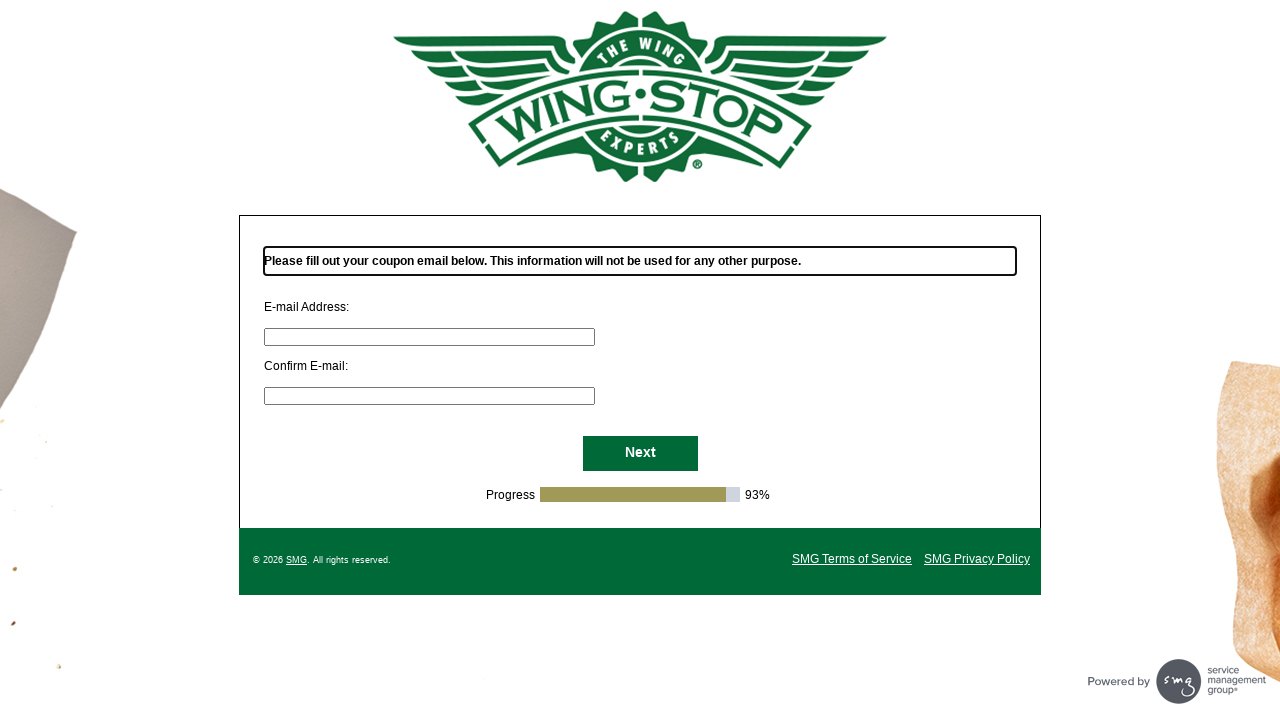

Waited for network idle after clicking next
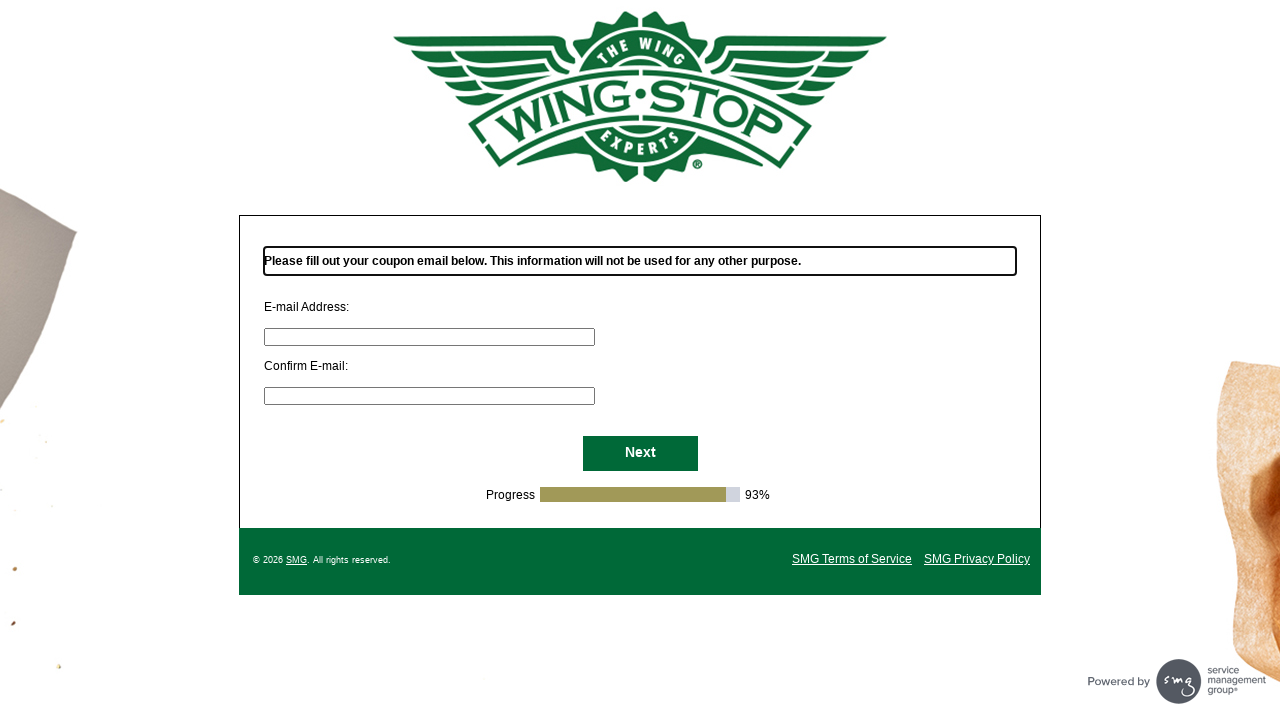

Filled email field #S000132 with test email address on #S000132
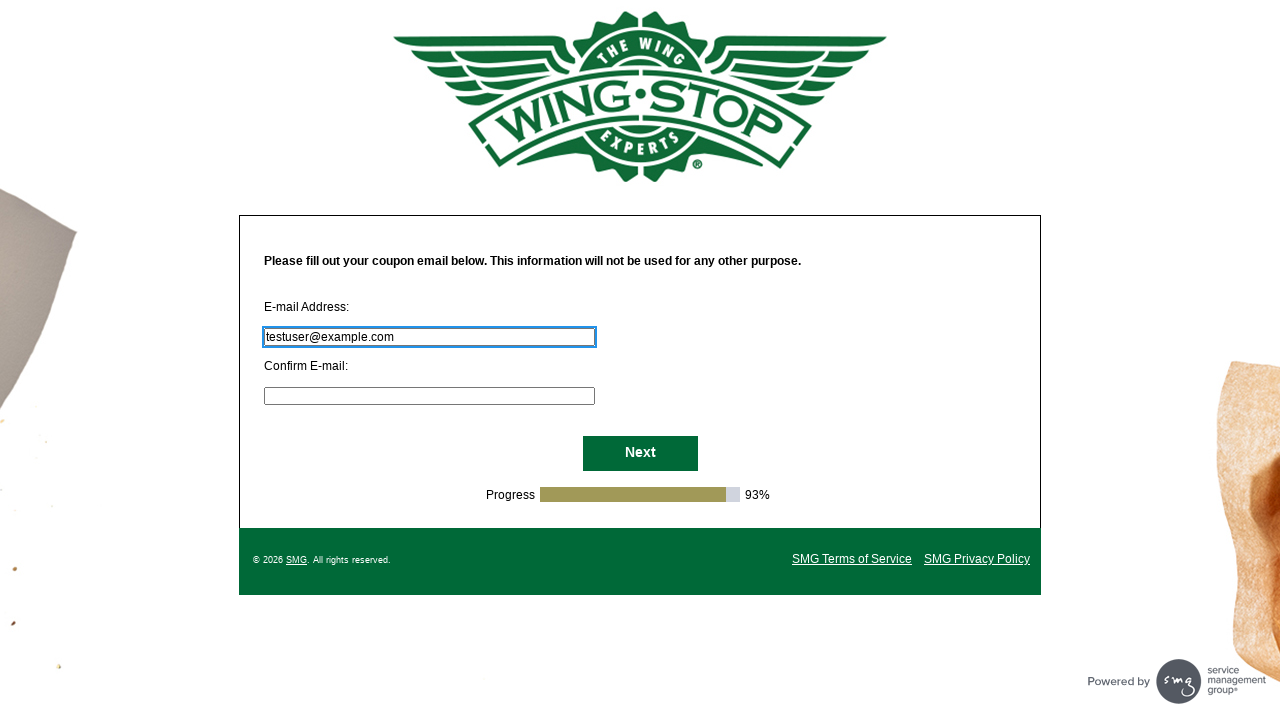

Filled email confirmation field #S000133 with test email address on #S000133
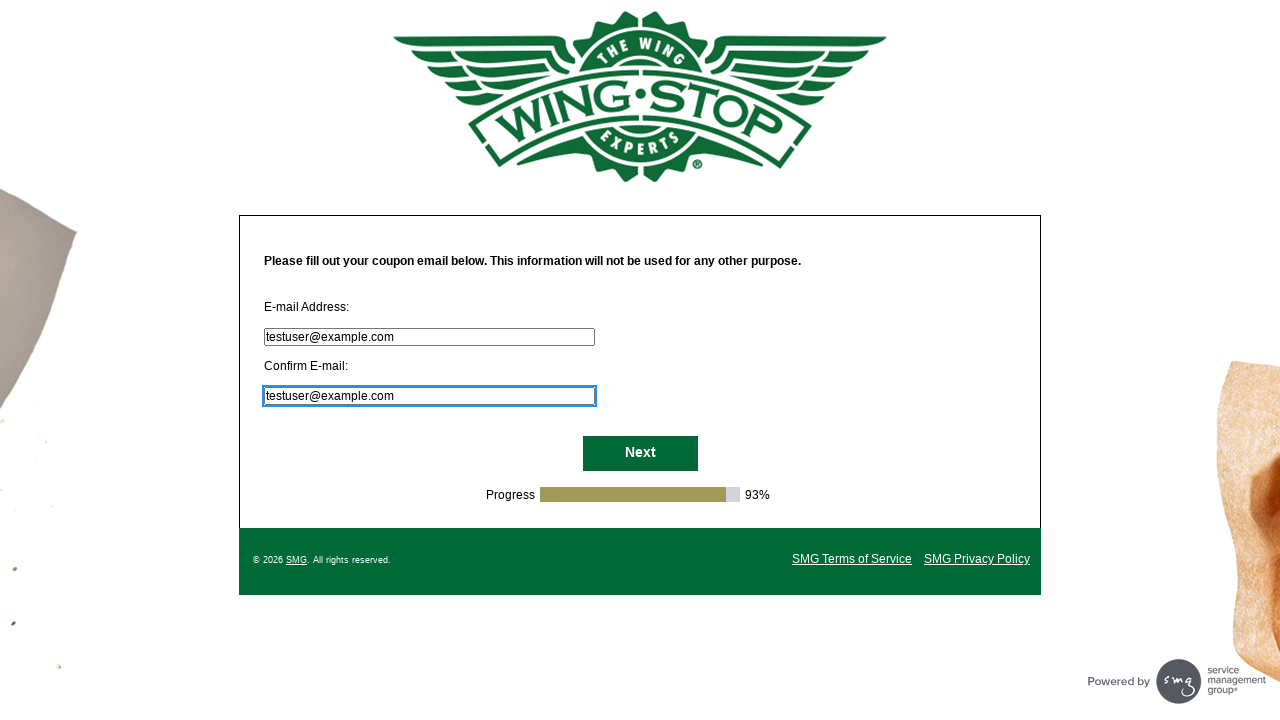

NextButton is visible on email submission page
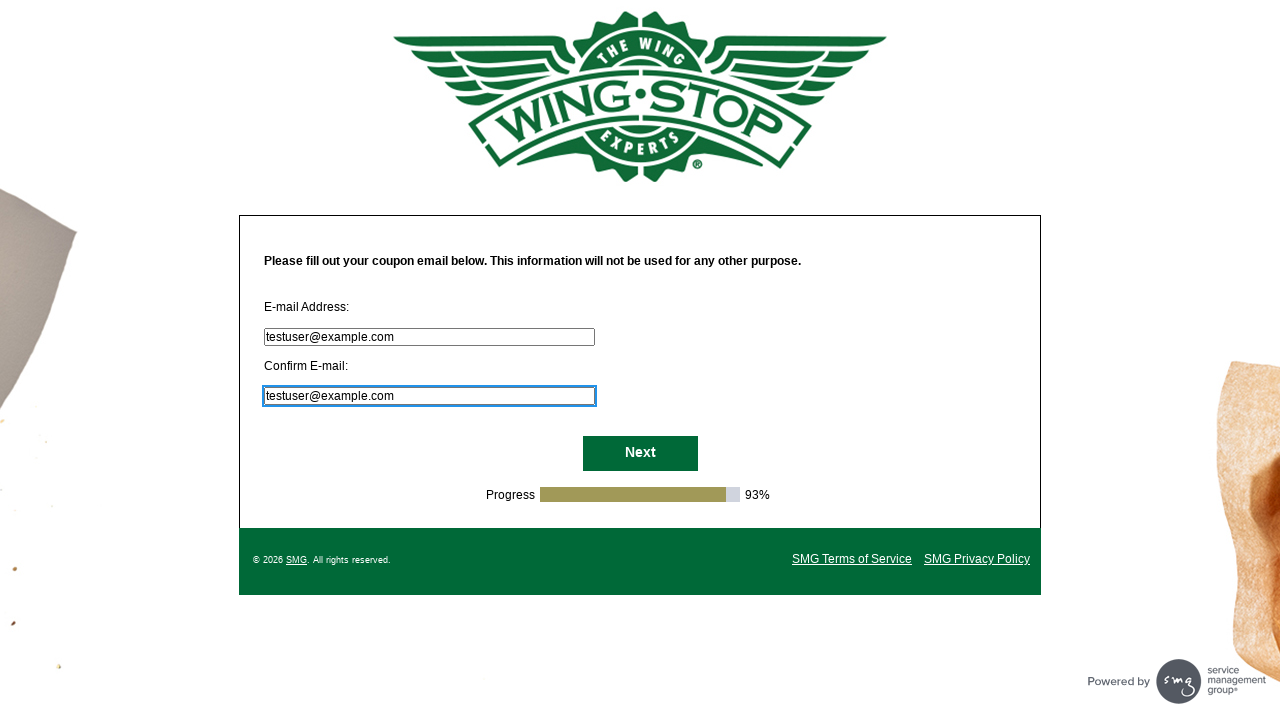

Clicked NextButton to submit survey with email at (640, 454) on #NextButton
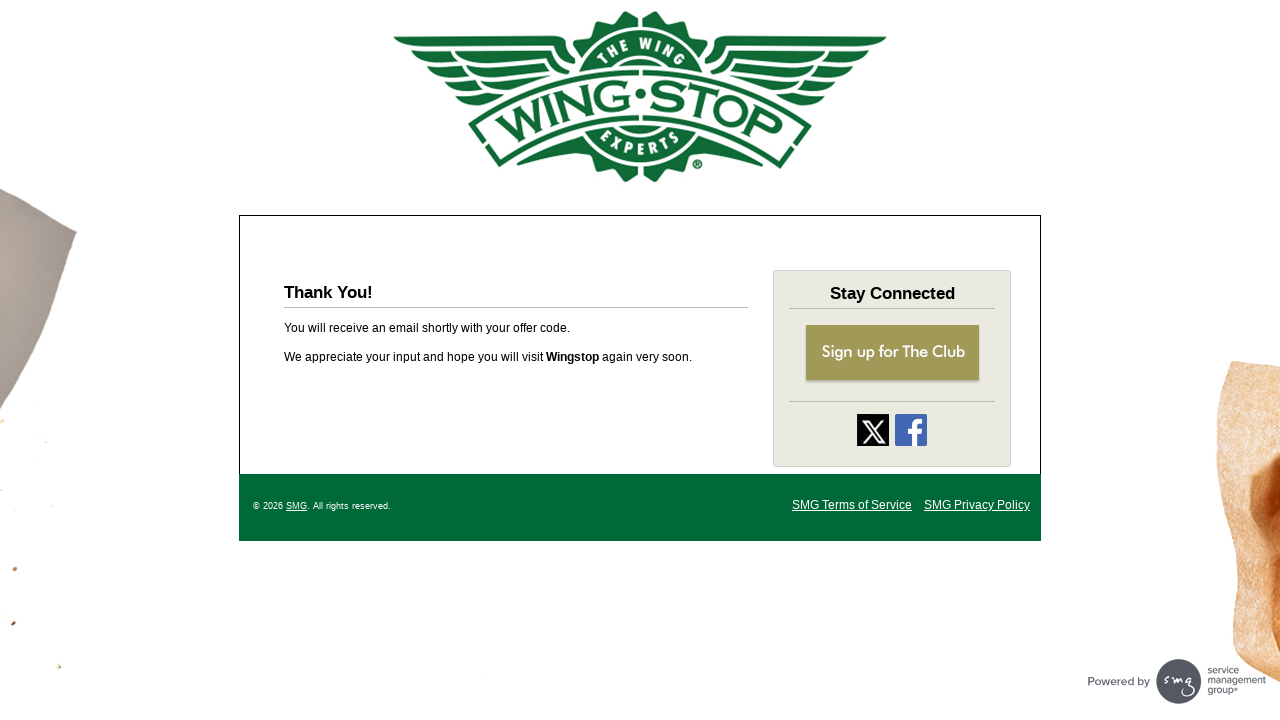

Waited for network idle - survey submission complete
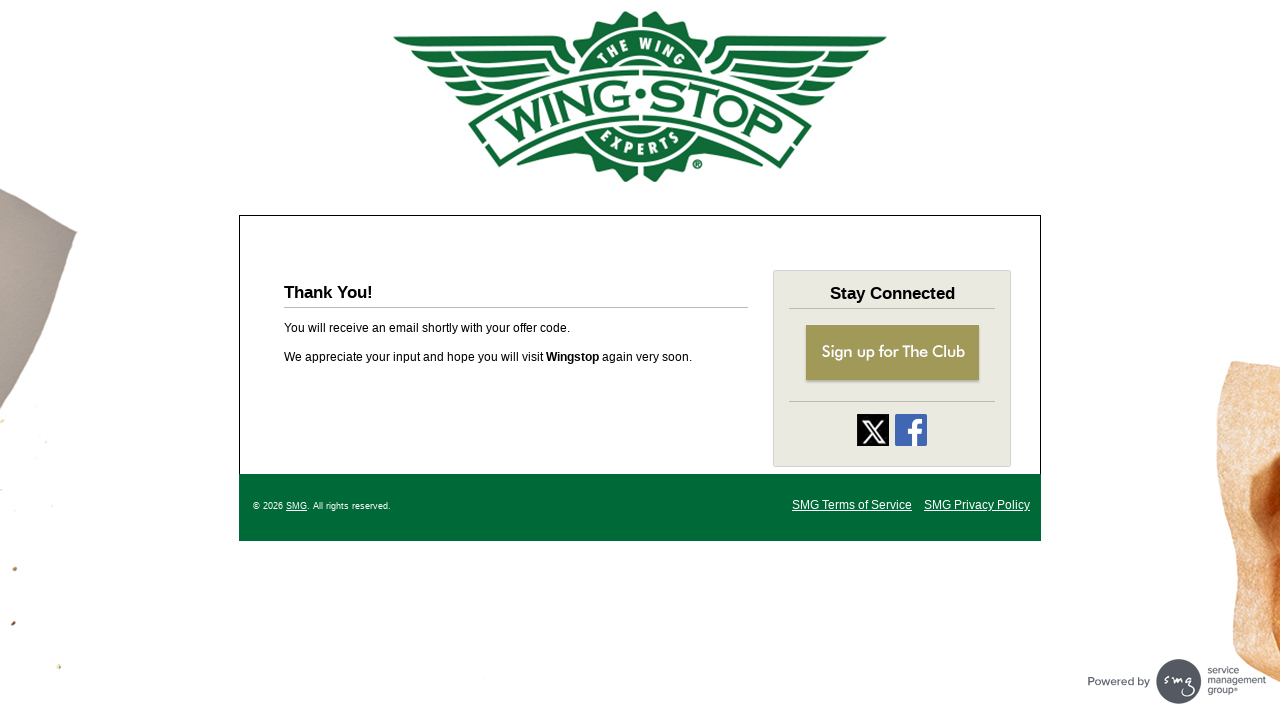

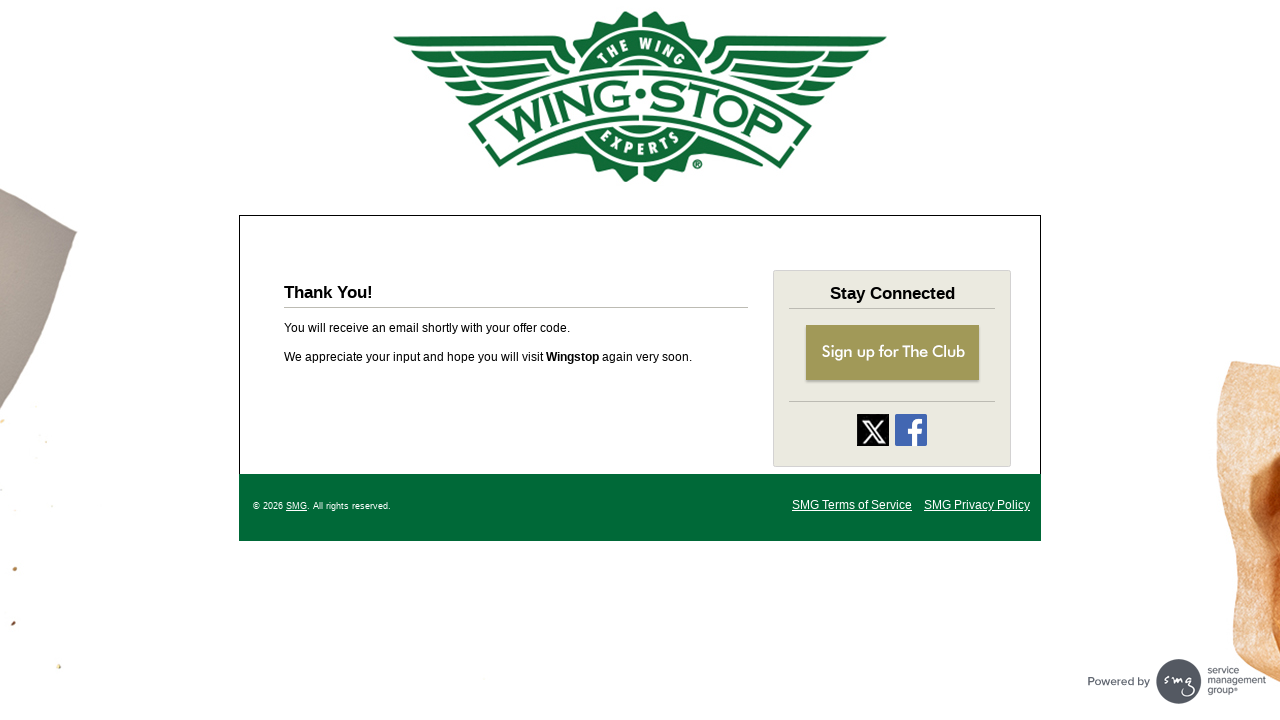